Tests calendar date selection functionality by clicking multiple dates and verifying they are selected correctly

Starting URL: https://demos.telerik.com/aspnet-ajax/ajaxloadingpanel/functionality/explicit-show-hide/defaultcs.aspx

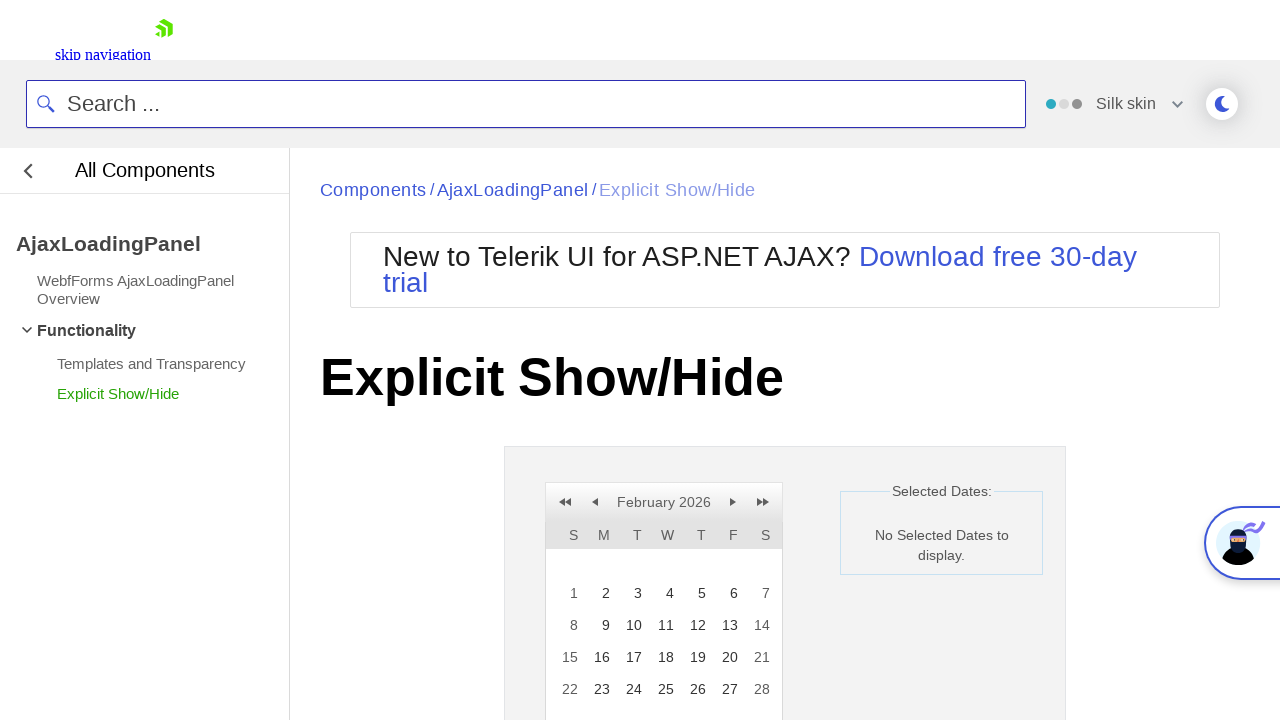

Clicked on calendar date 9 at (600, 625) on //a[text()='9']
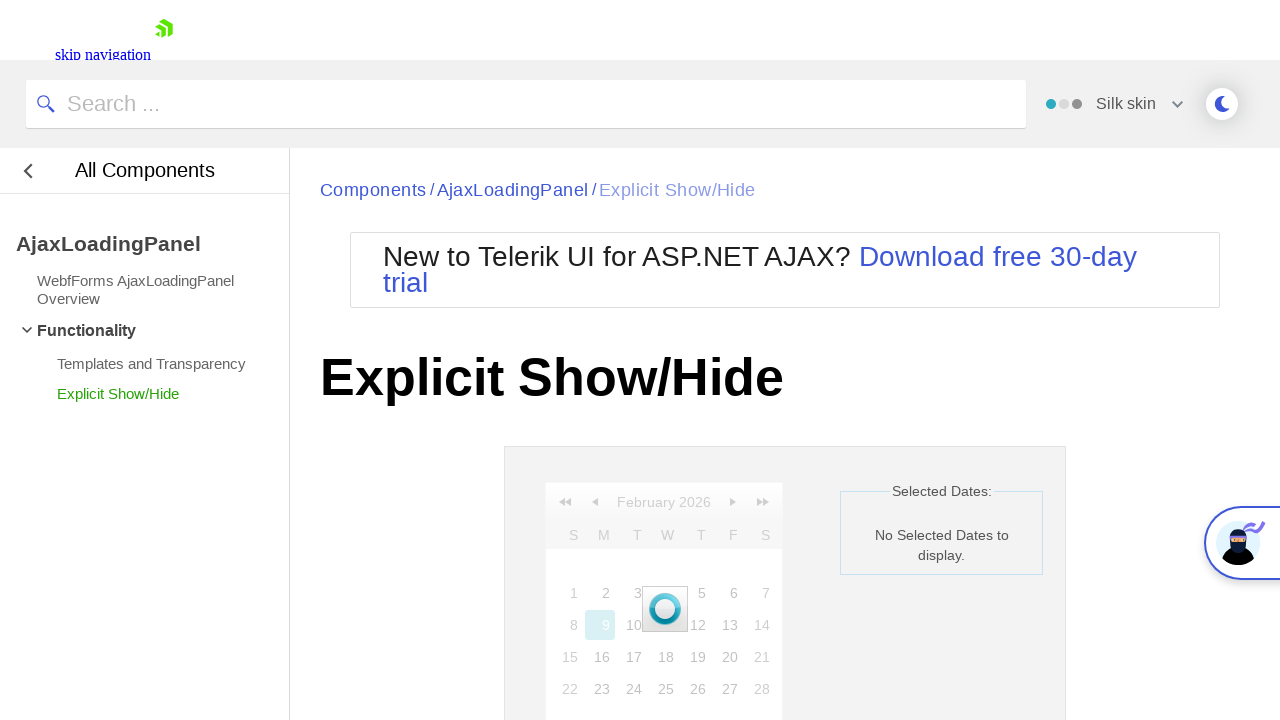

Waited 3 seconds for date 9 selection to process
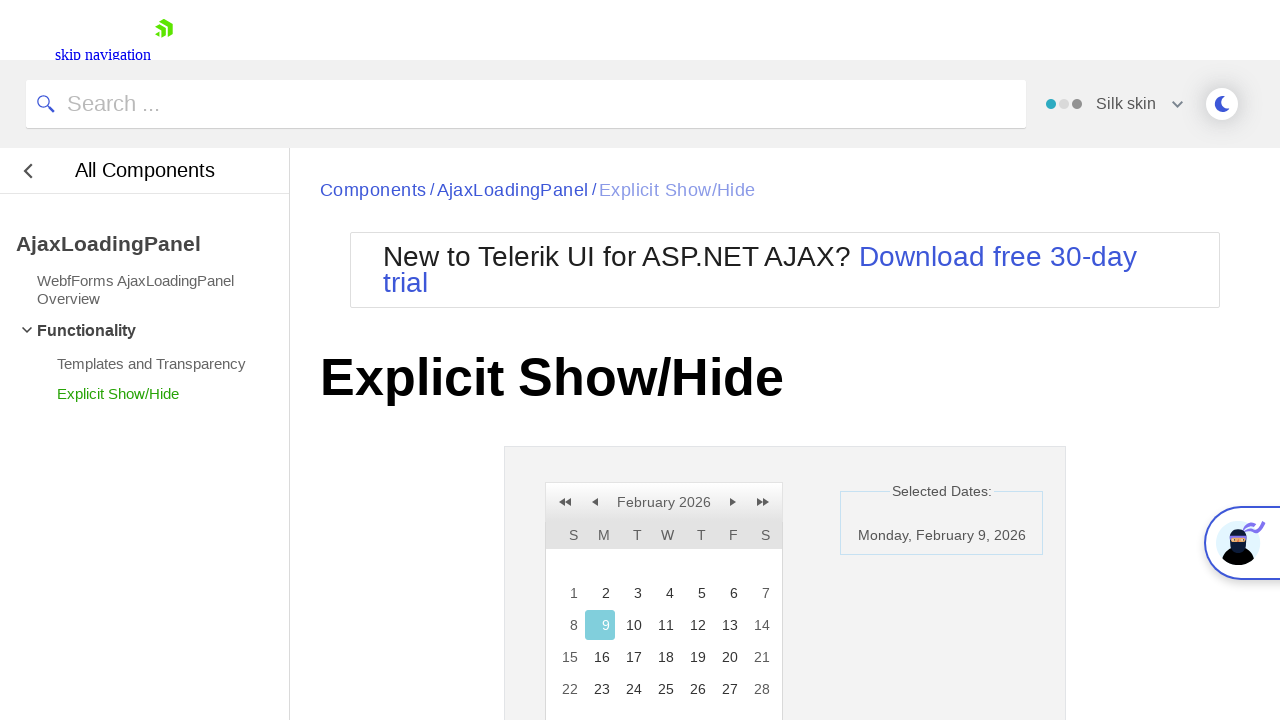

Clicked on calendar date 12 at (696, 625) on //a[text()='12']
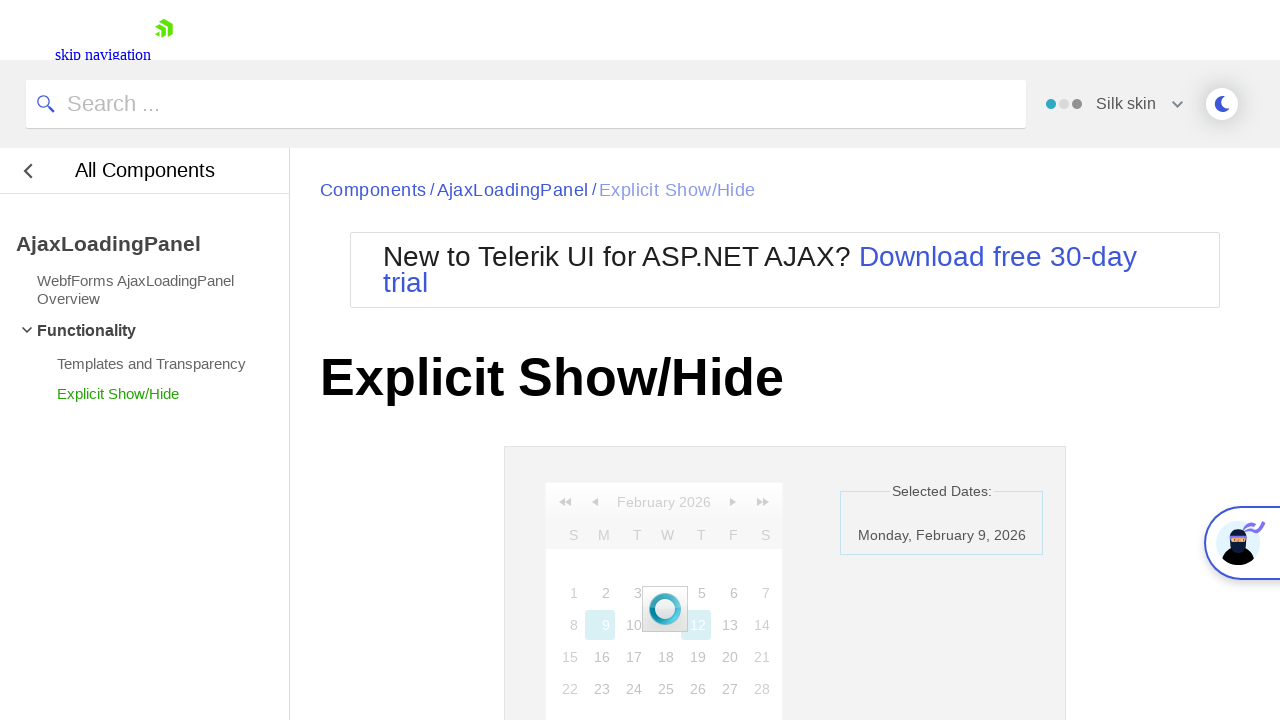

Waited 3 seconds for date 12 selection to process
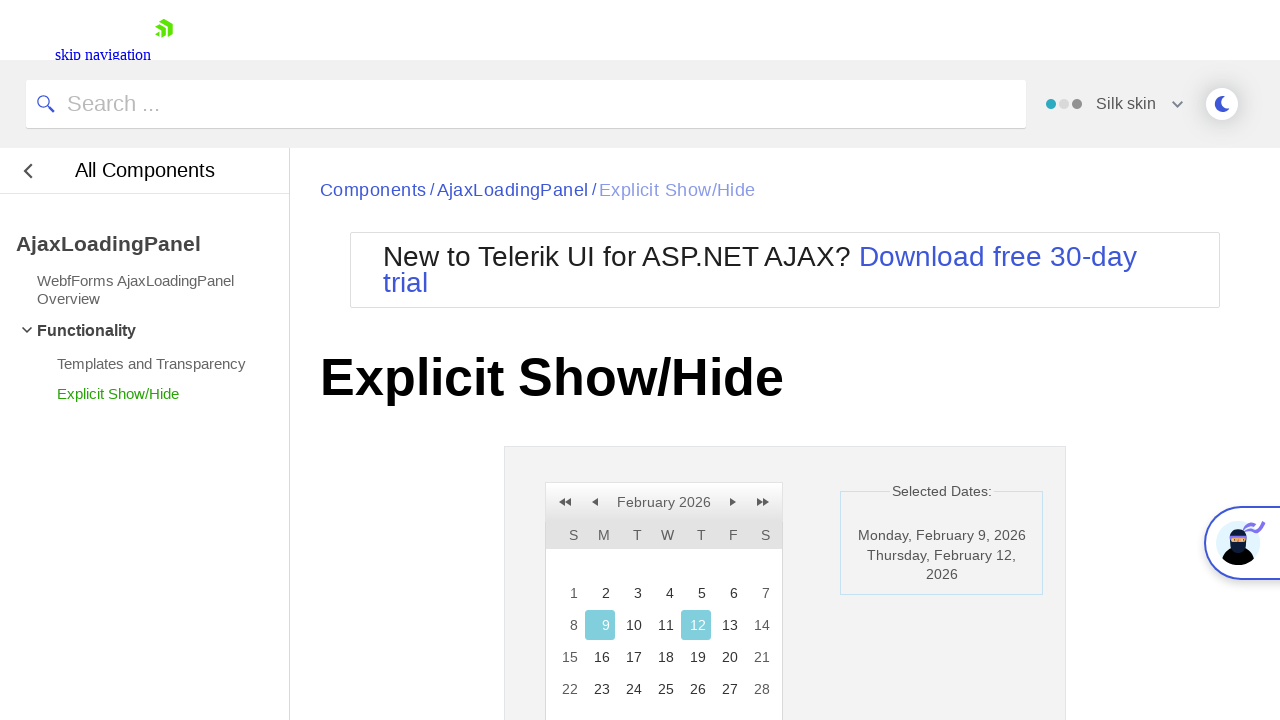

Clicked on calendar date 22 at (568, 689) on //a[text()='22']
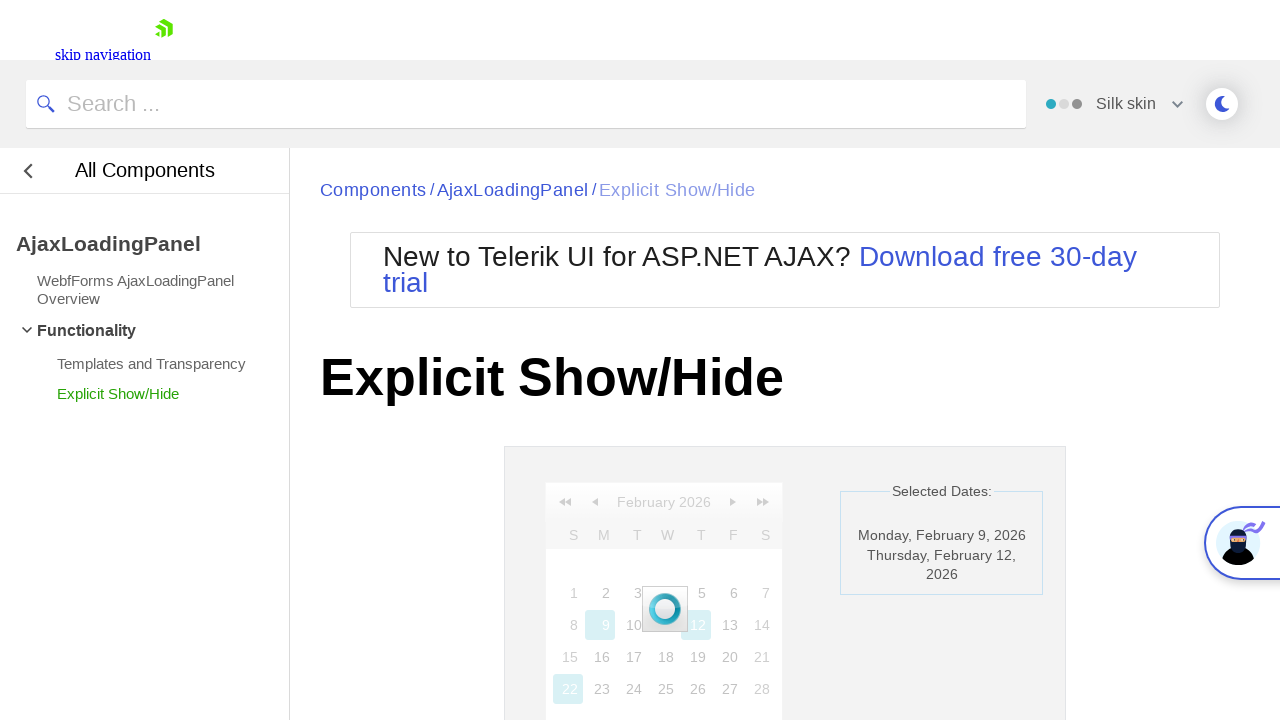

Waited 3 seconds for date 22 selection to process
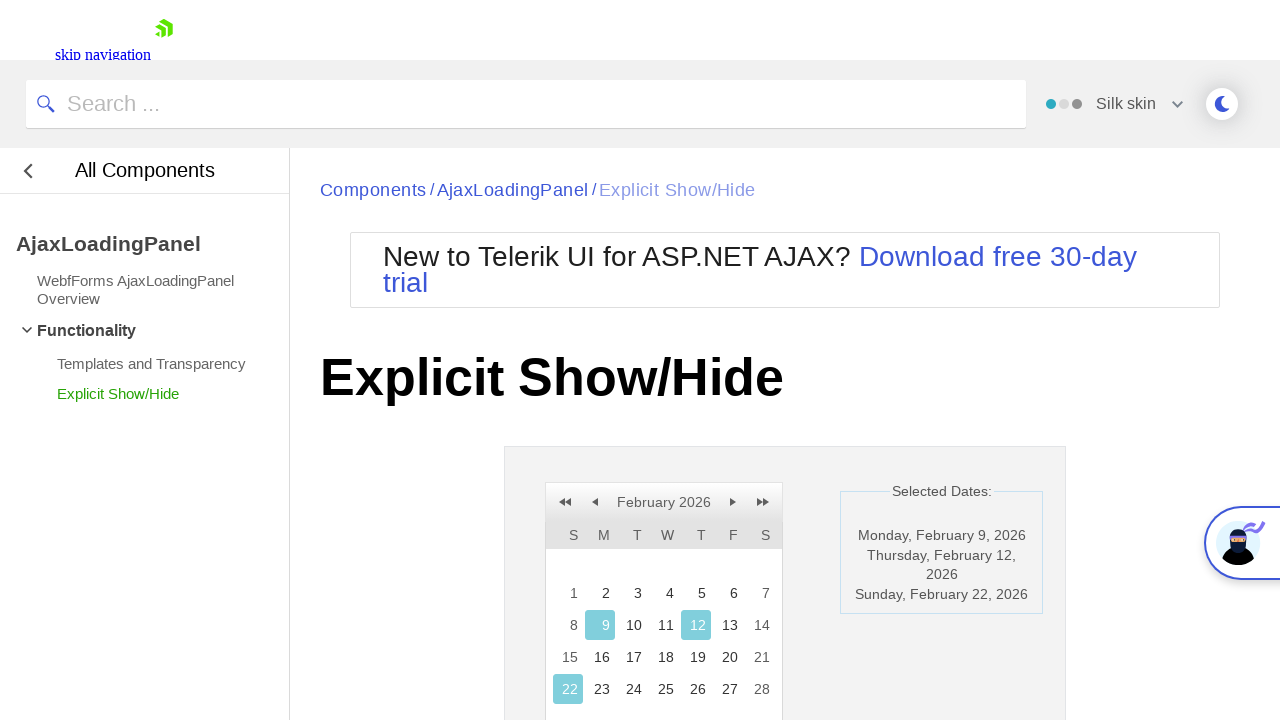

Clicked on calendar date 27 at (728, 689) on //a[text()='27']
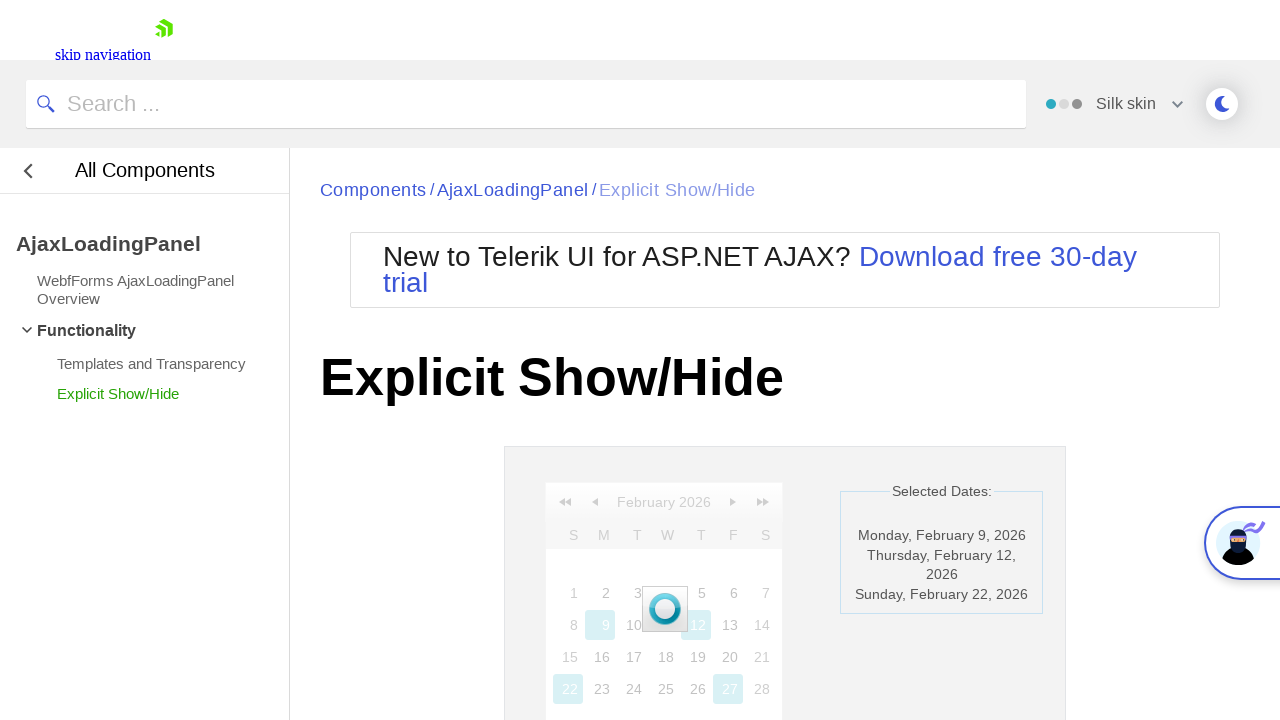

Waited 3 seconds for date 27 selection to process
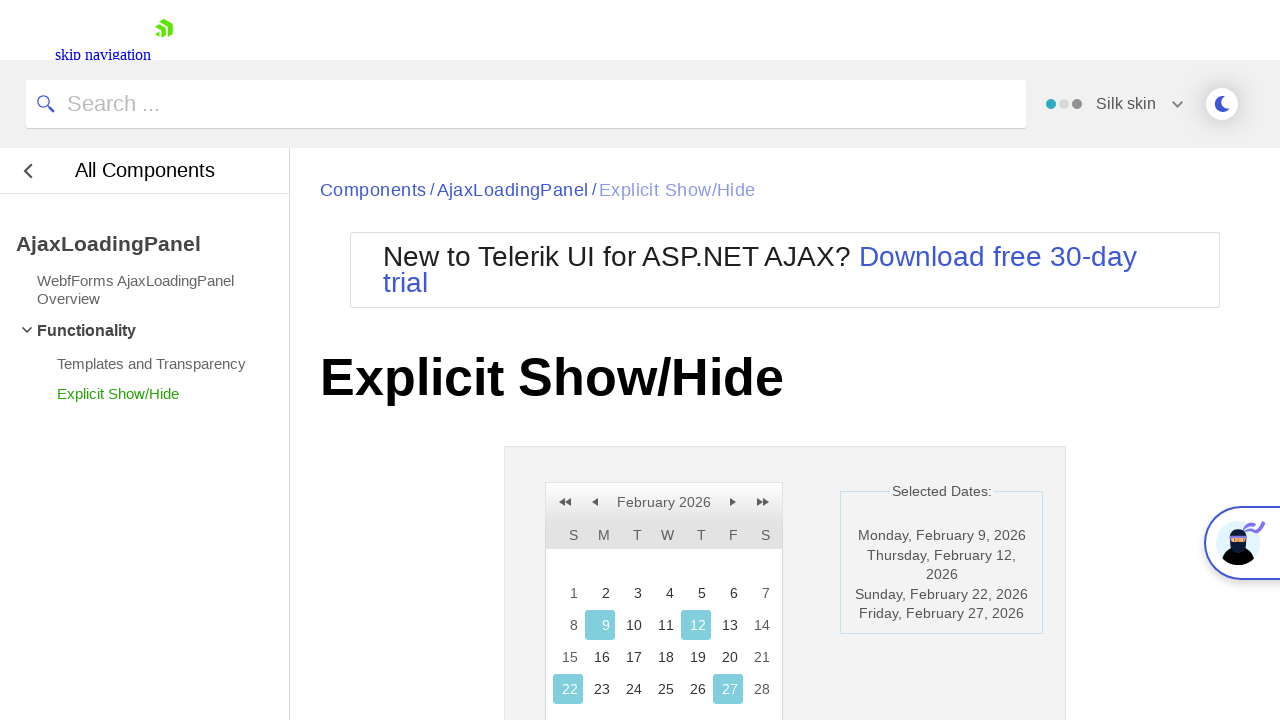

Retrieved all date cell elements from calendar
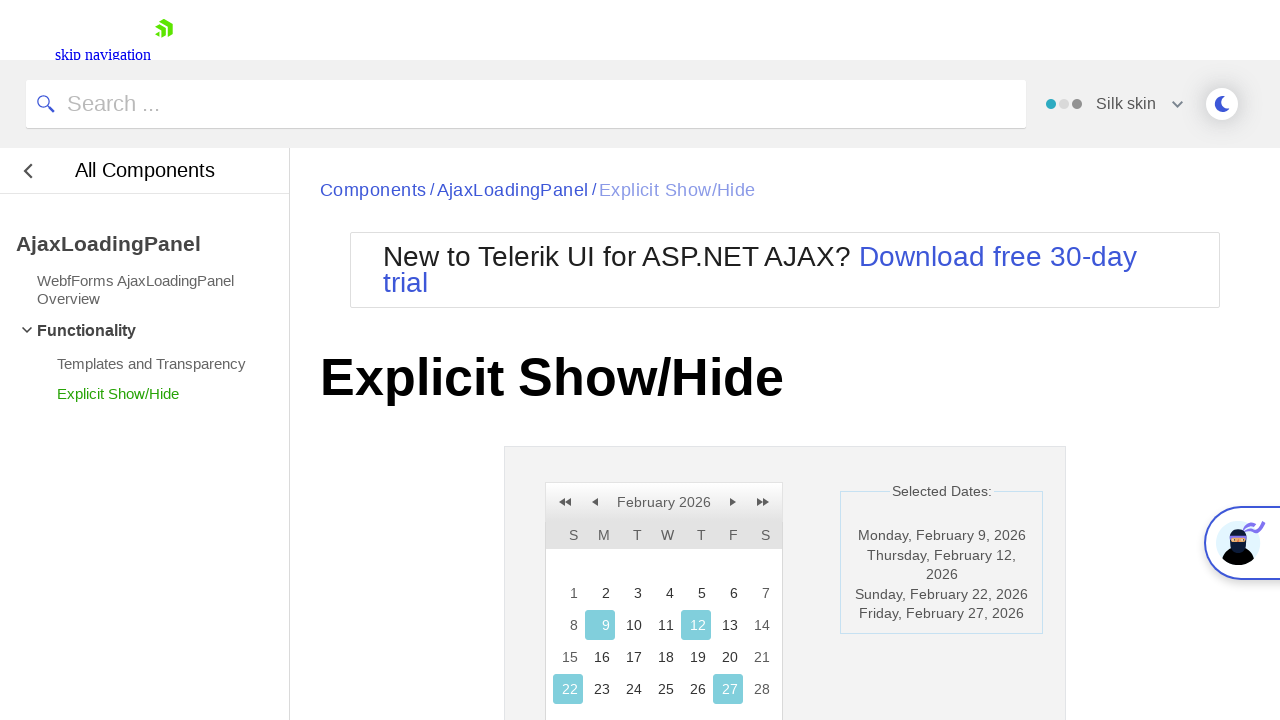

Retrieved innerText attribute from date cell
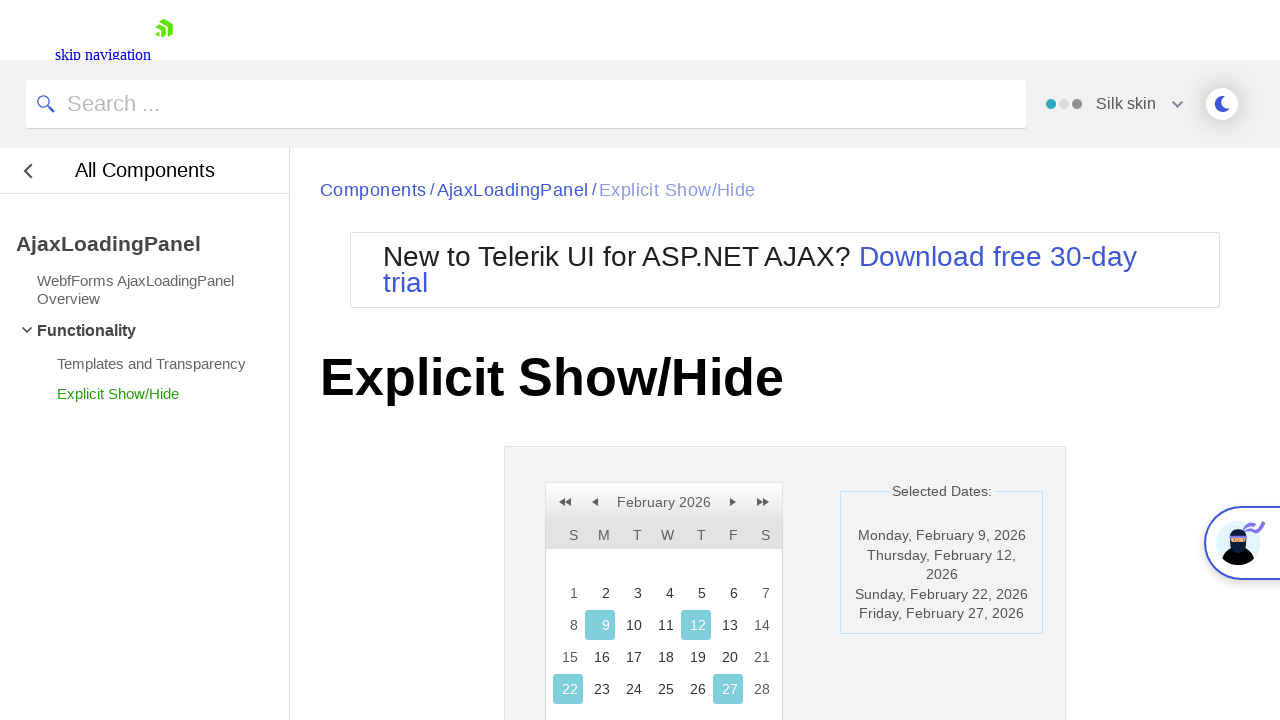

Retrieved title attribute from date cell
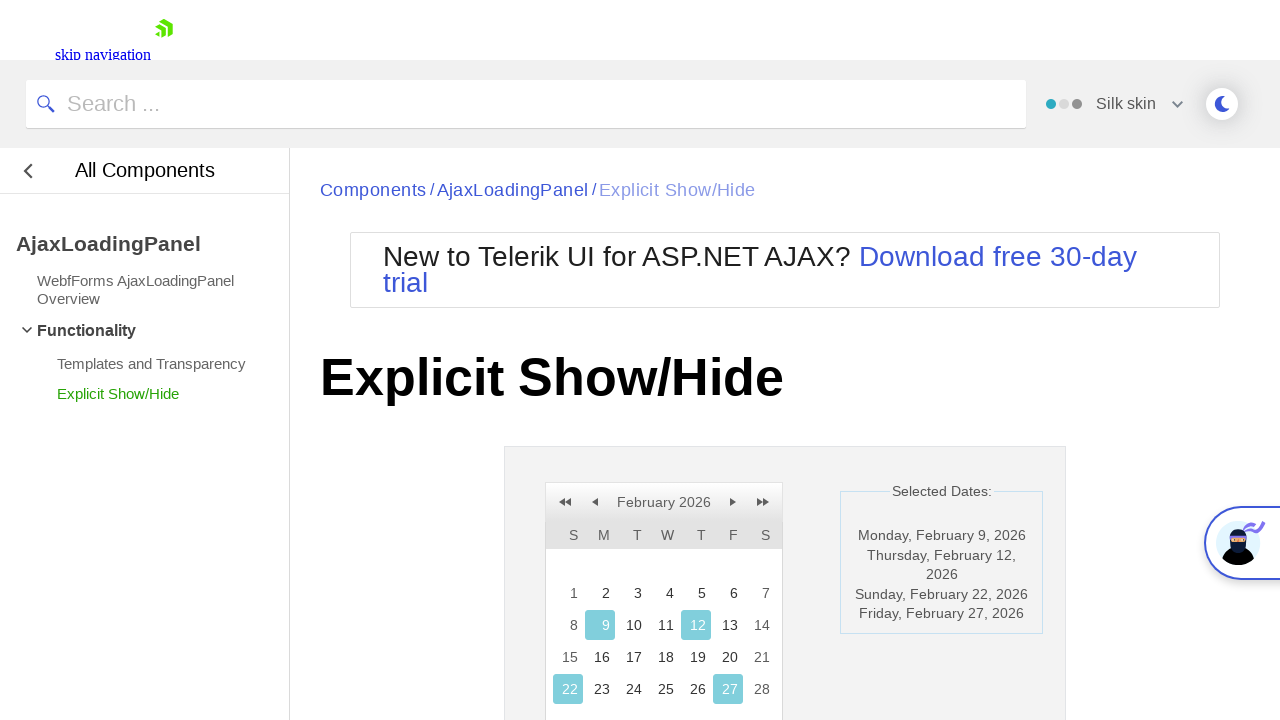

Retrieved class attribute from date cell
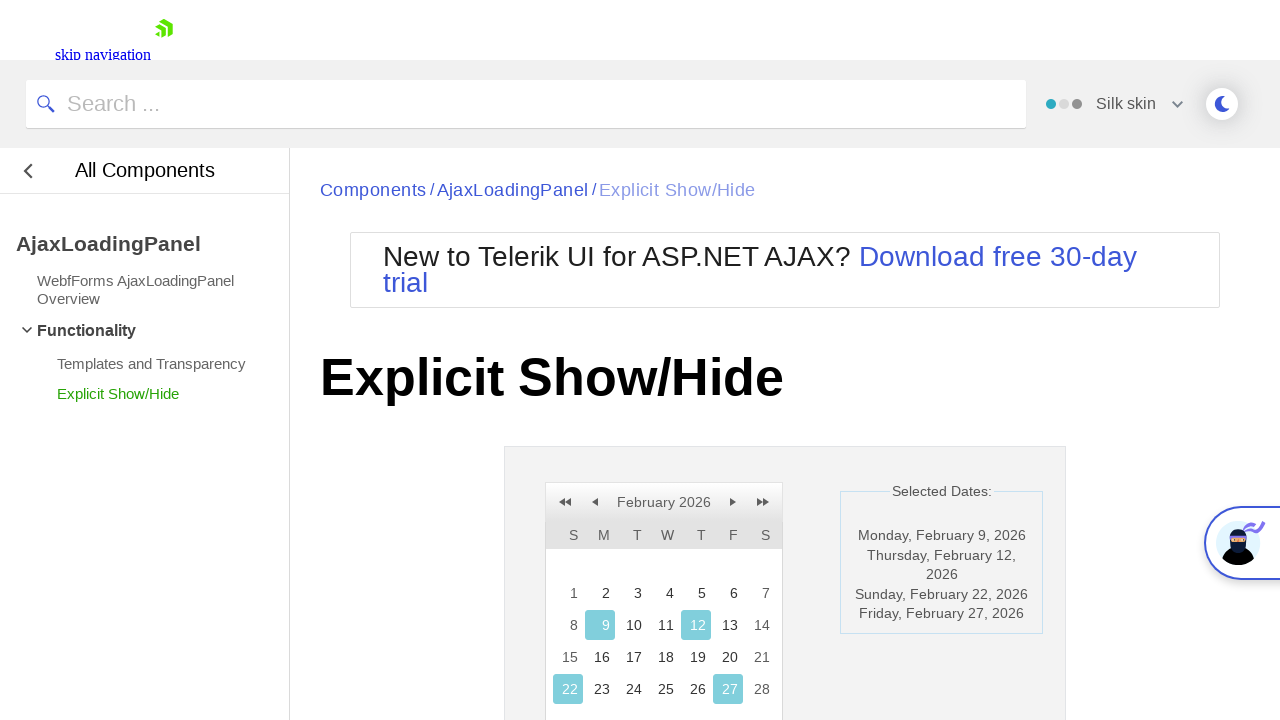

Retrieved text content from label span
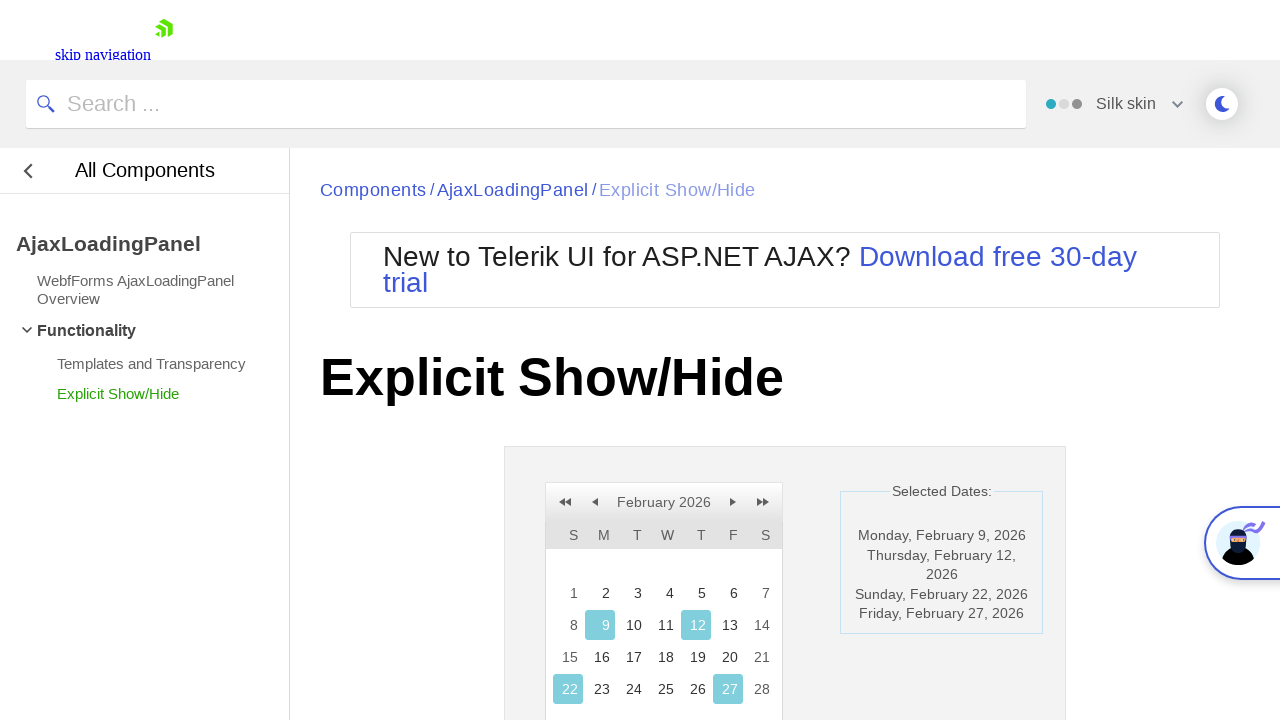

Retrieved innerText attribute from date cell
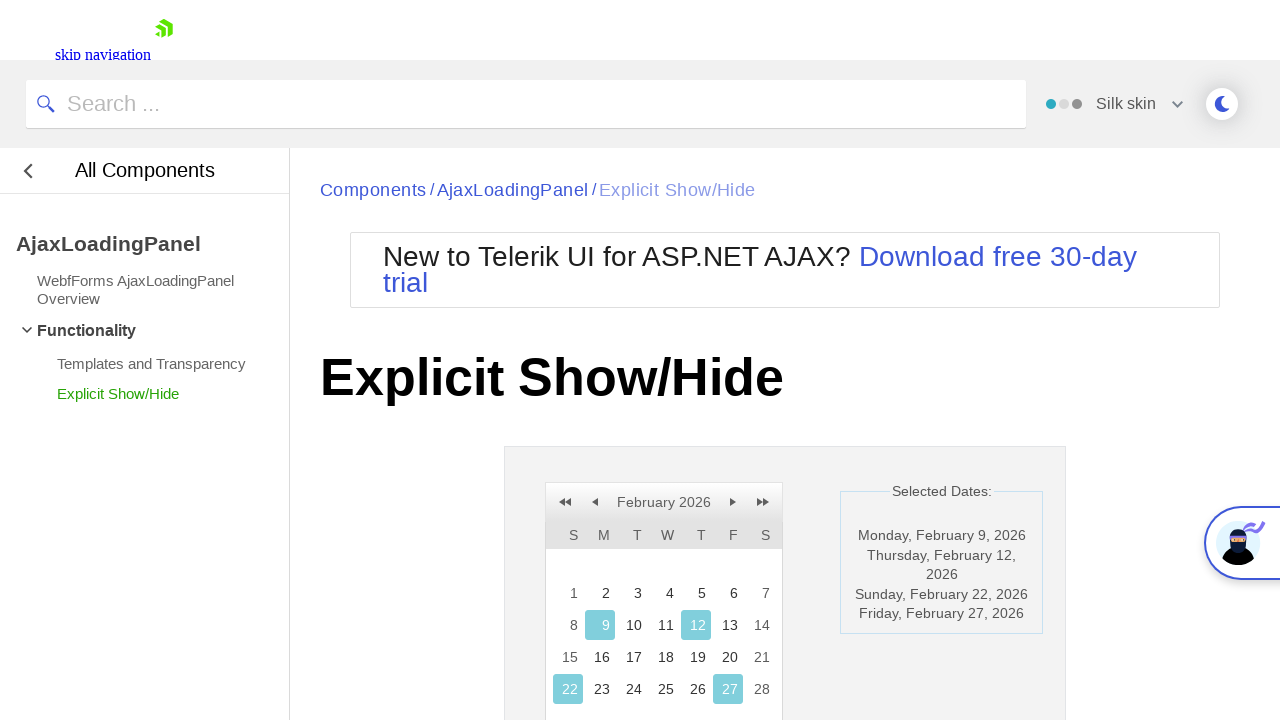

Retrieved title attribute from date cell
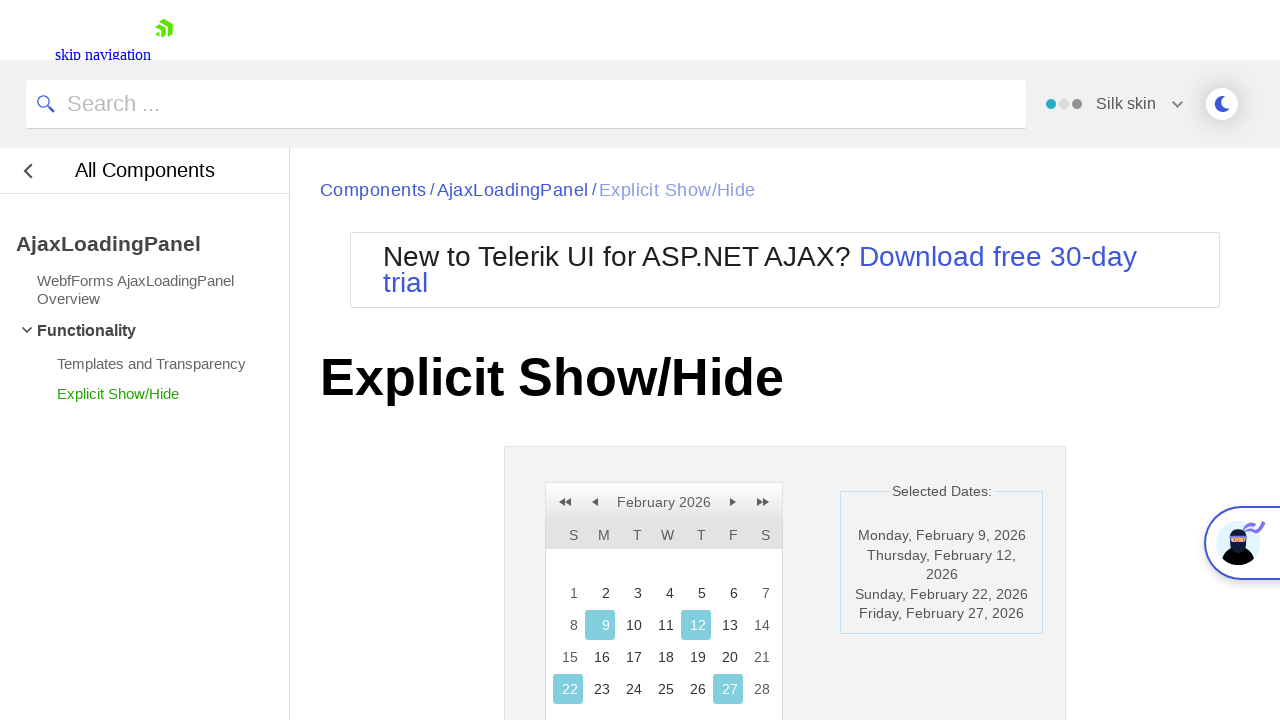

Retrieved class attribute from date cell
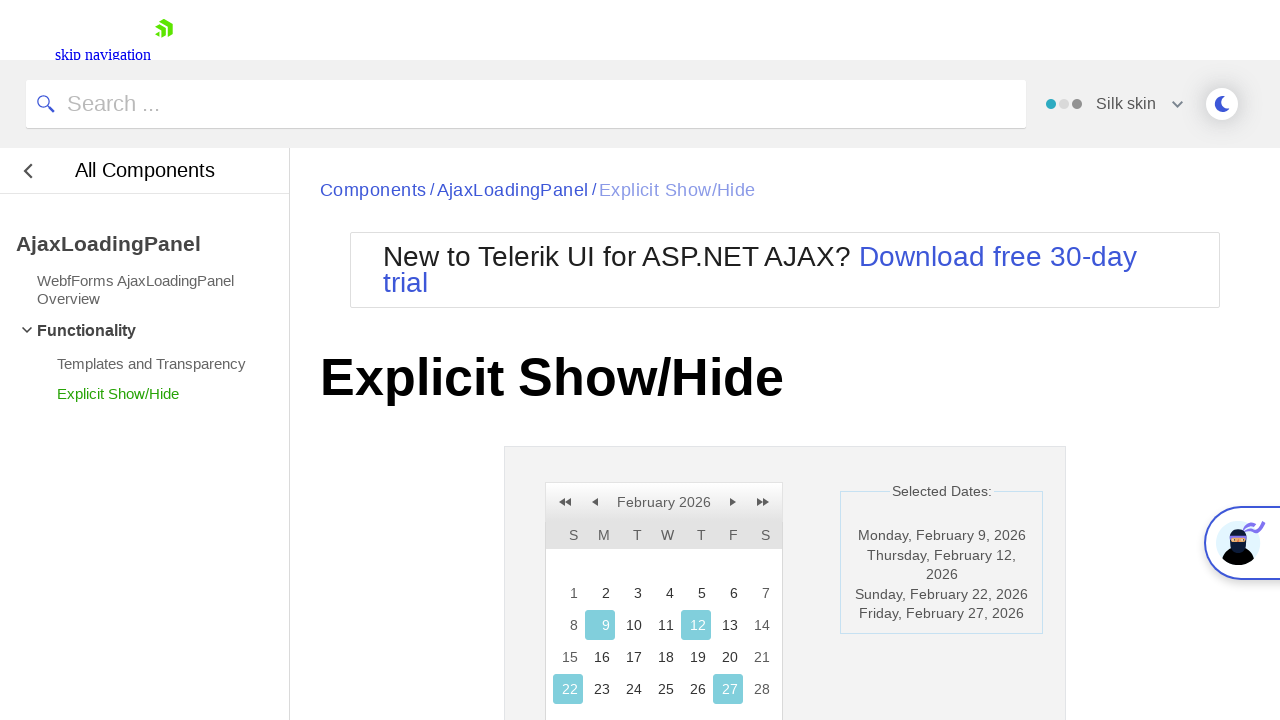

Retrieved text content from label span
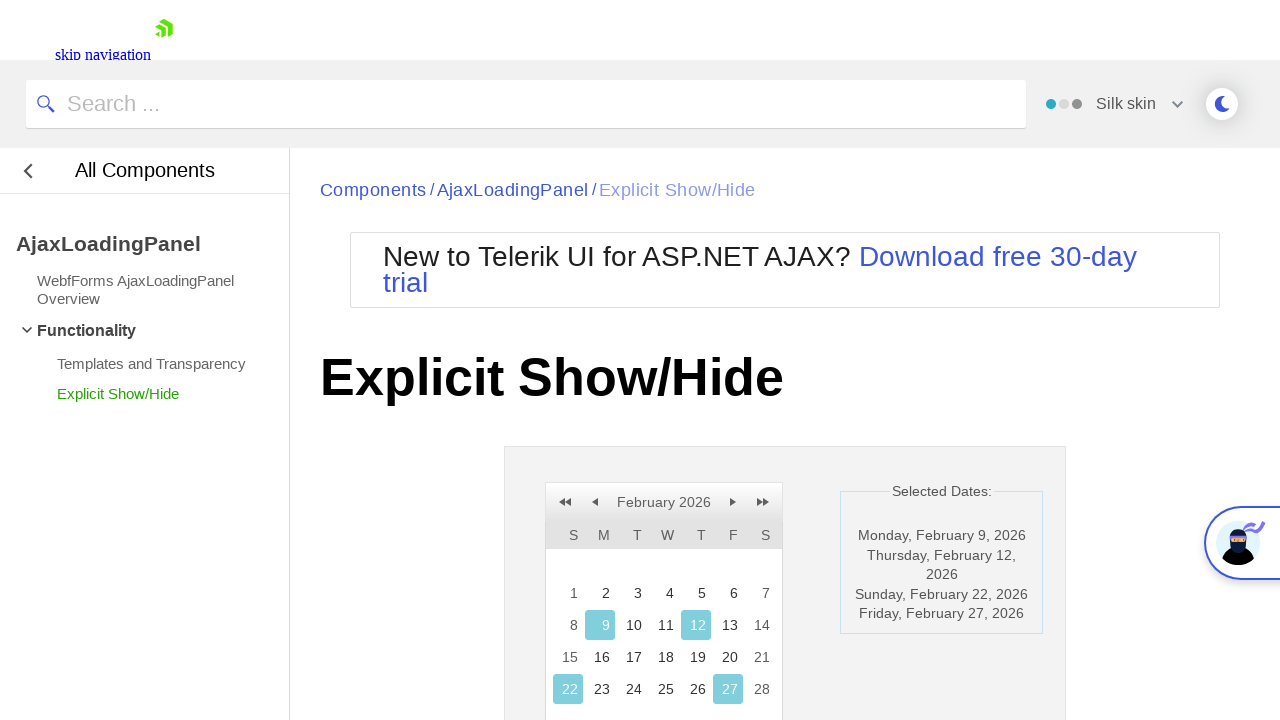

Retrieved innerText attribute from date cell
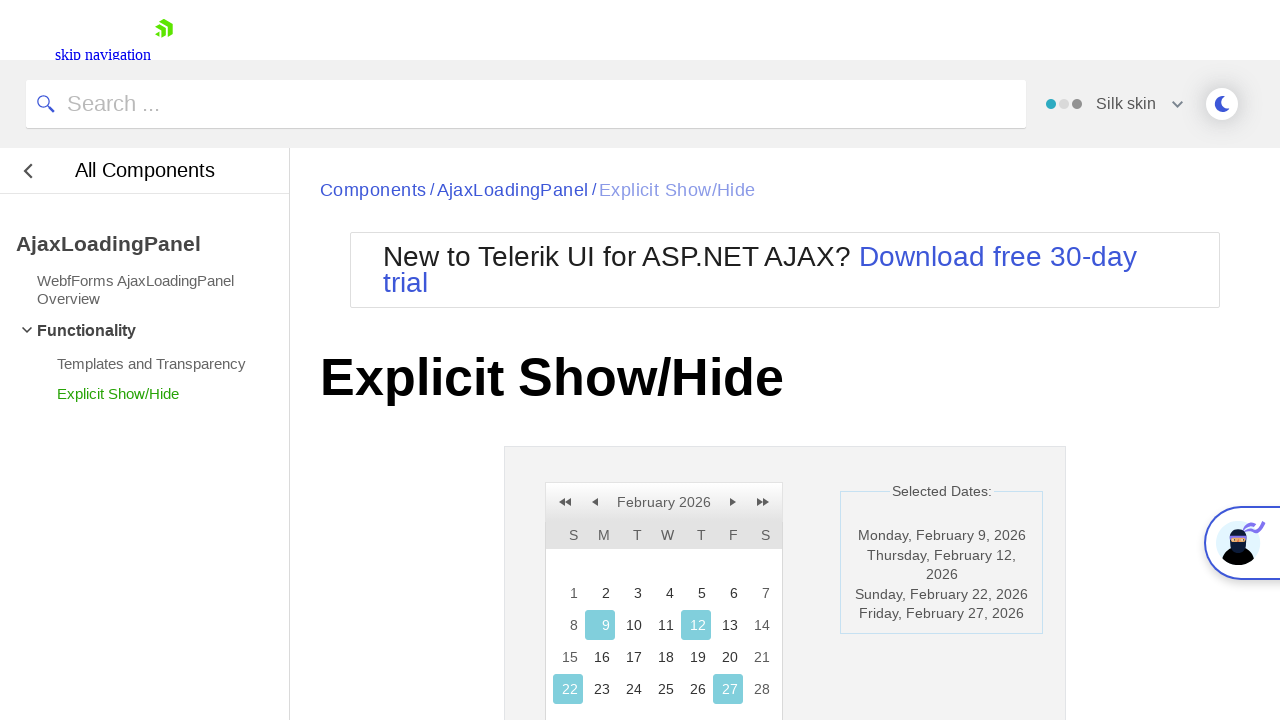

Retrieved title attribute from date cell
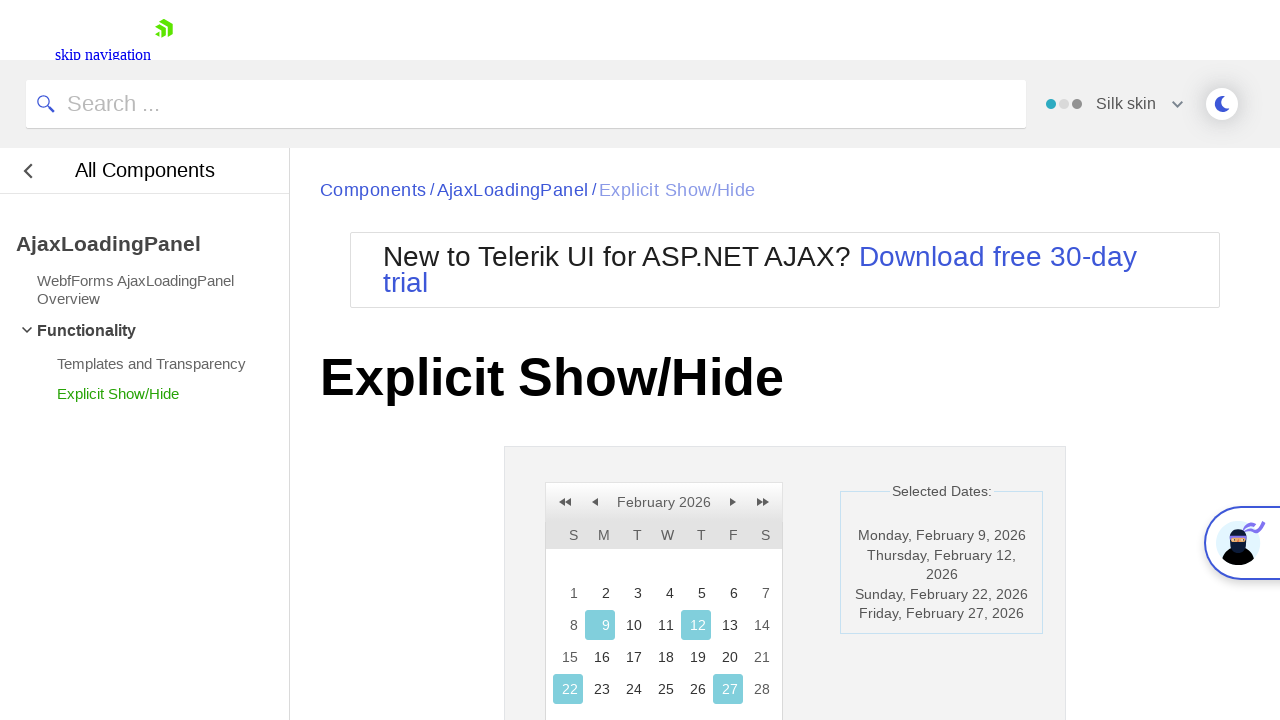

Retrieved class attribute from date cell
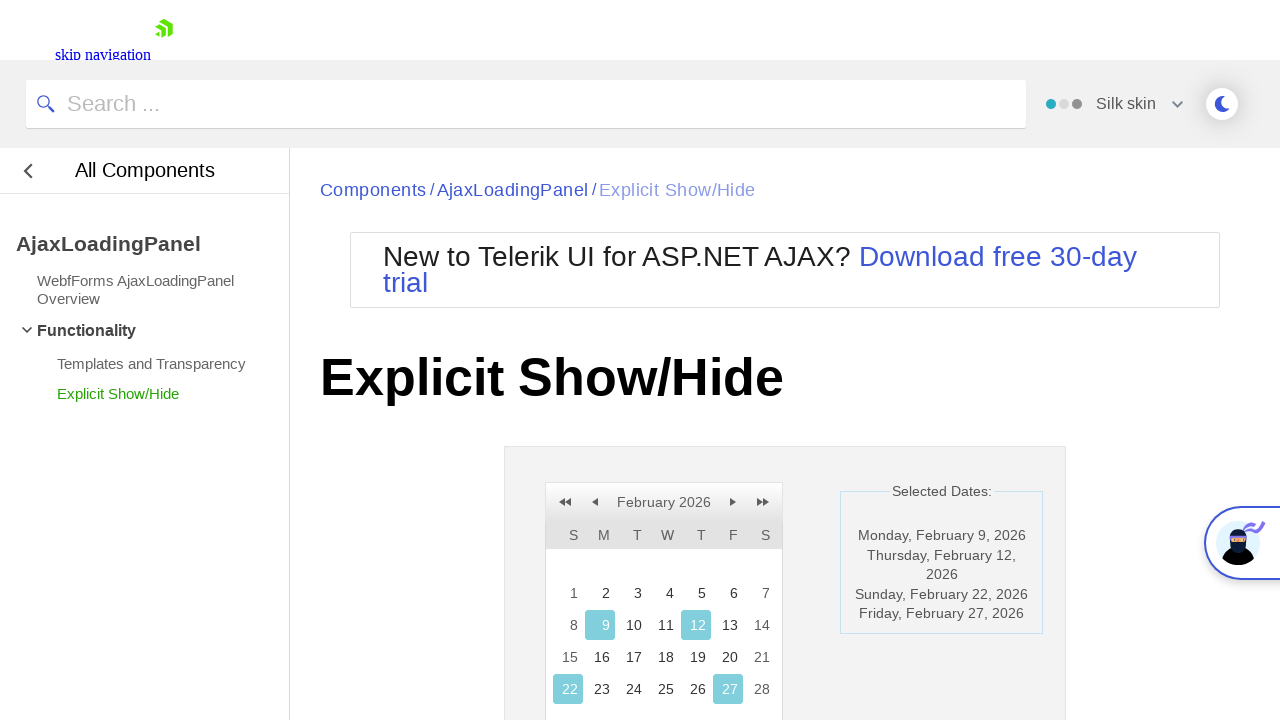

Retrieved text content from label span
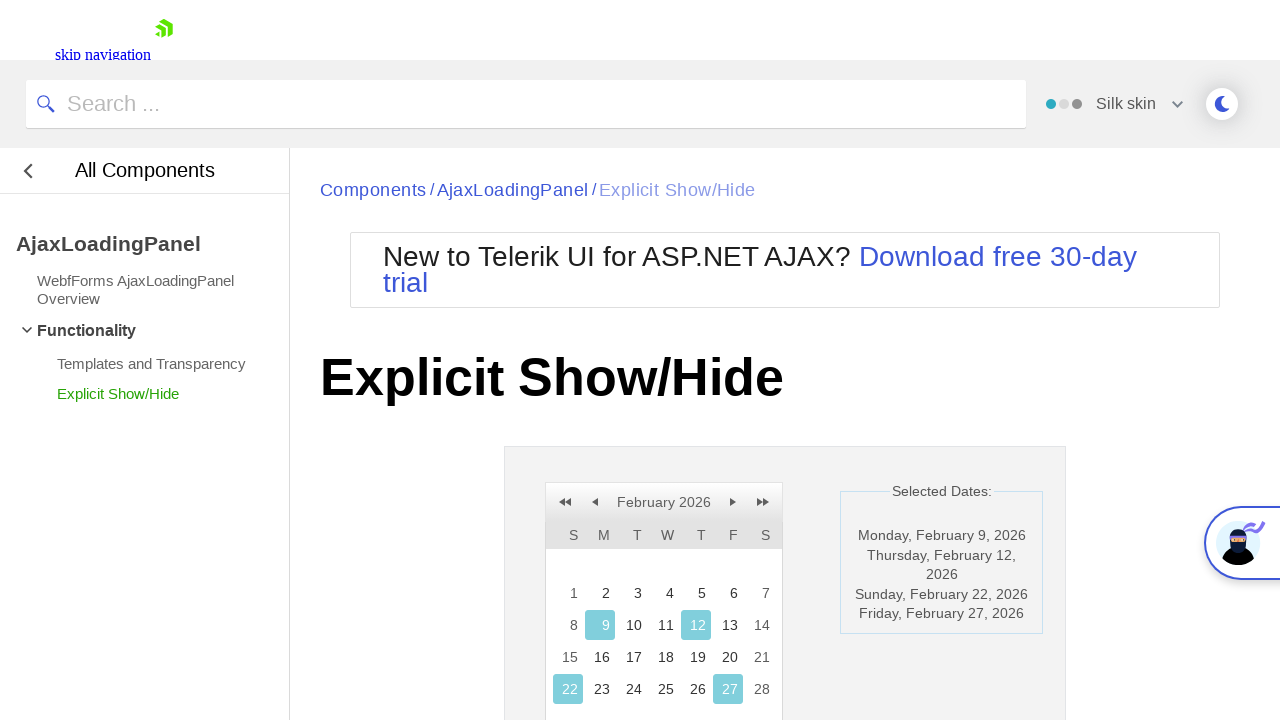

Retrieved innerText attribute from date cell
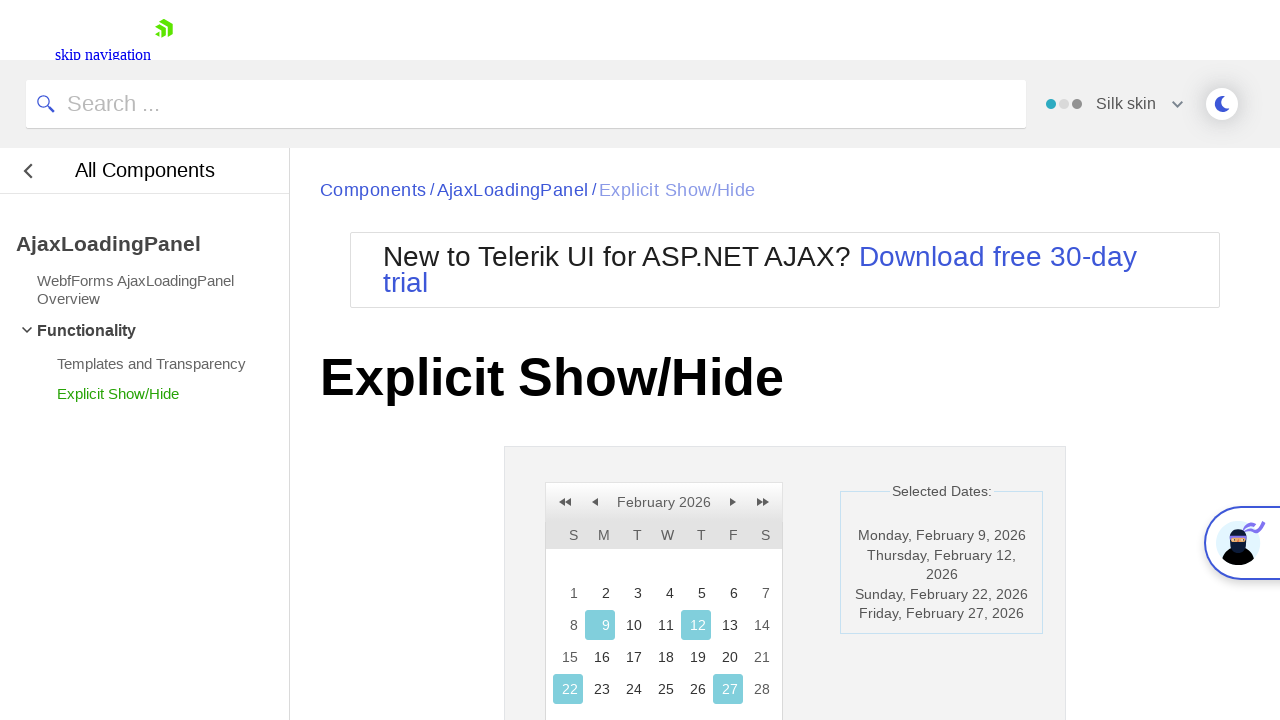

Retrieved title attribute from date cell
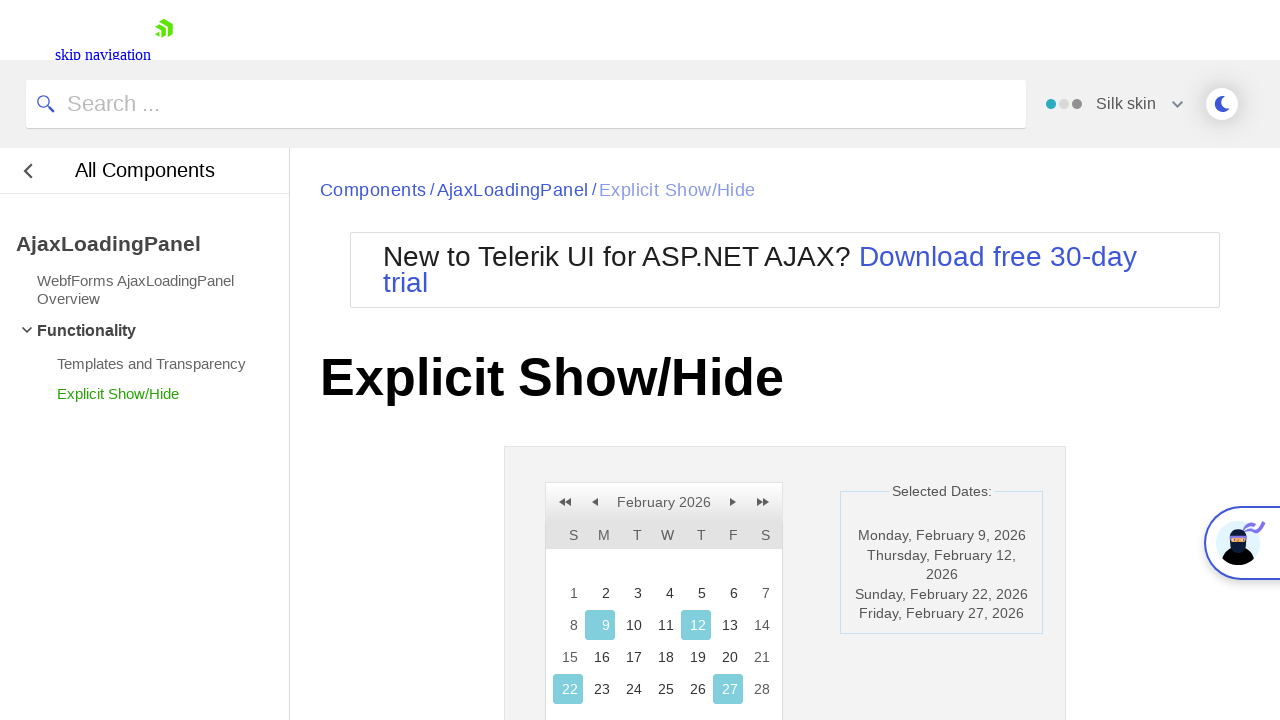

Retrieved class attribute from date cell
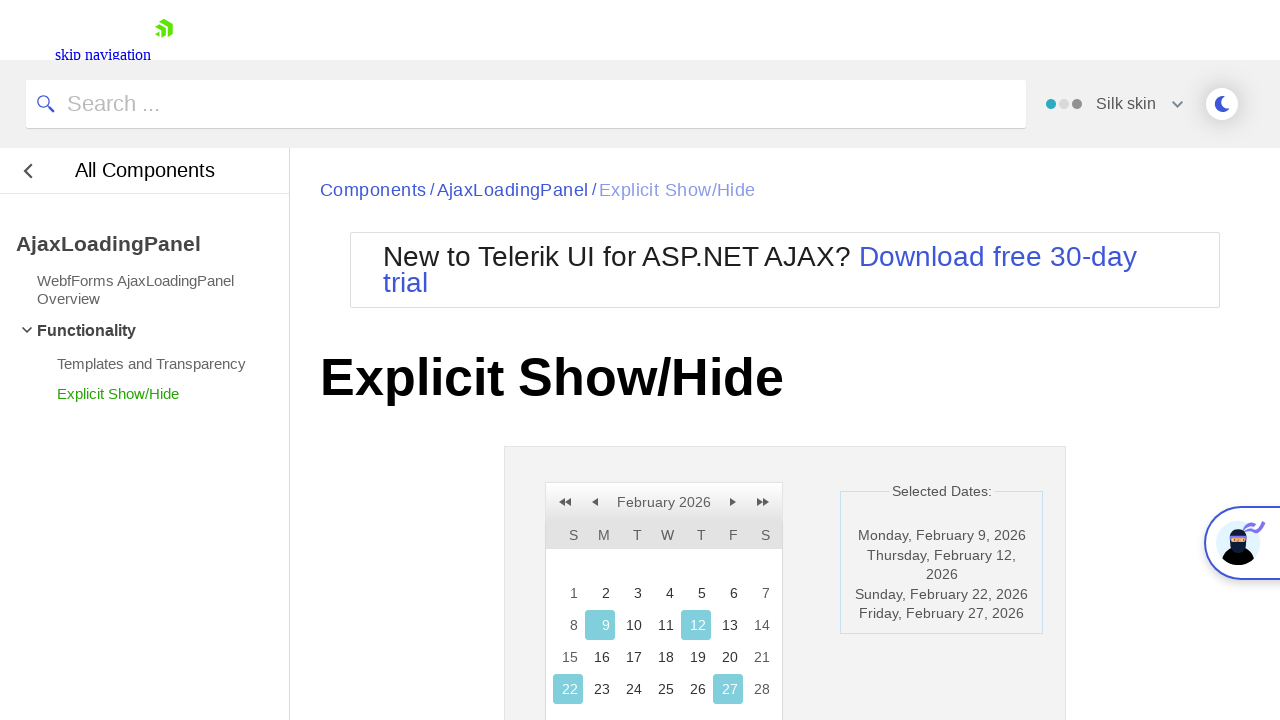

Retrieved text content from label span
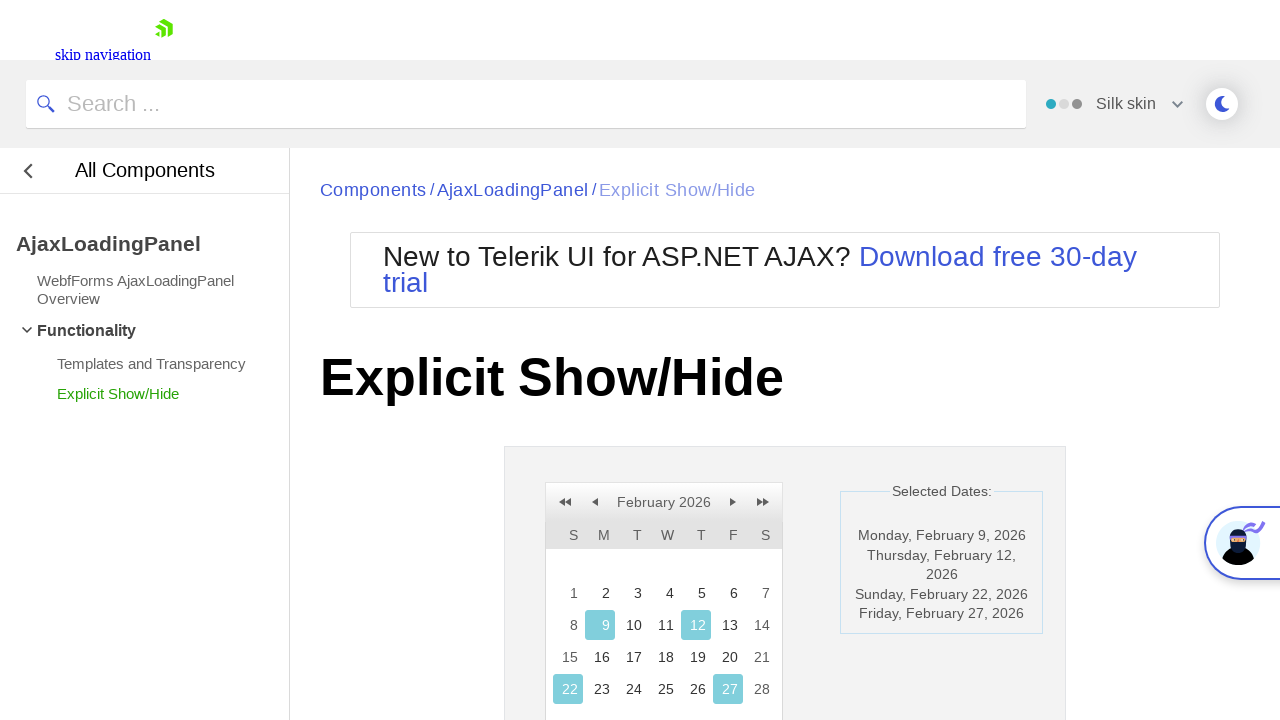

Retrieved innerText attribute from date cell
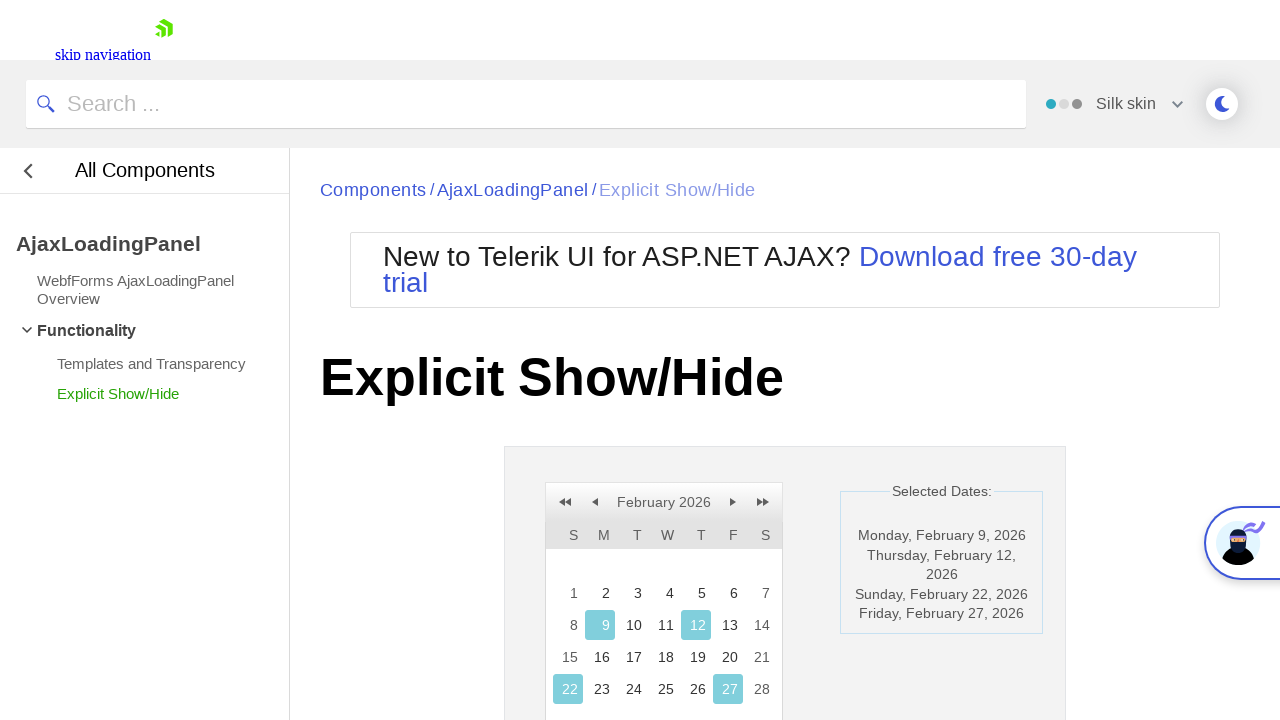

Retrieved title attribute from date cell
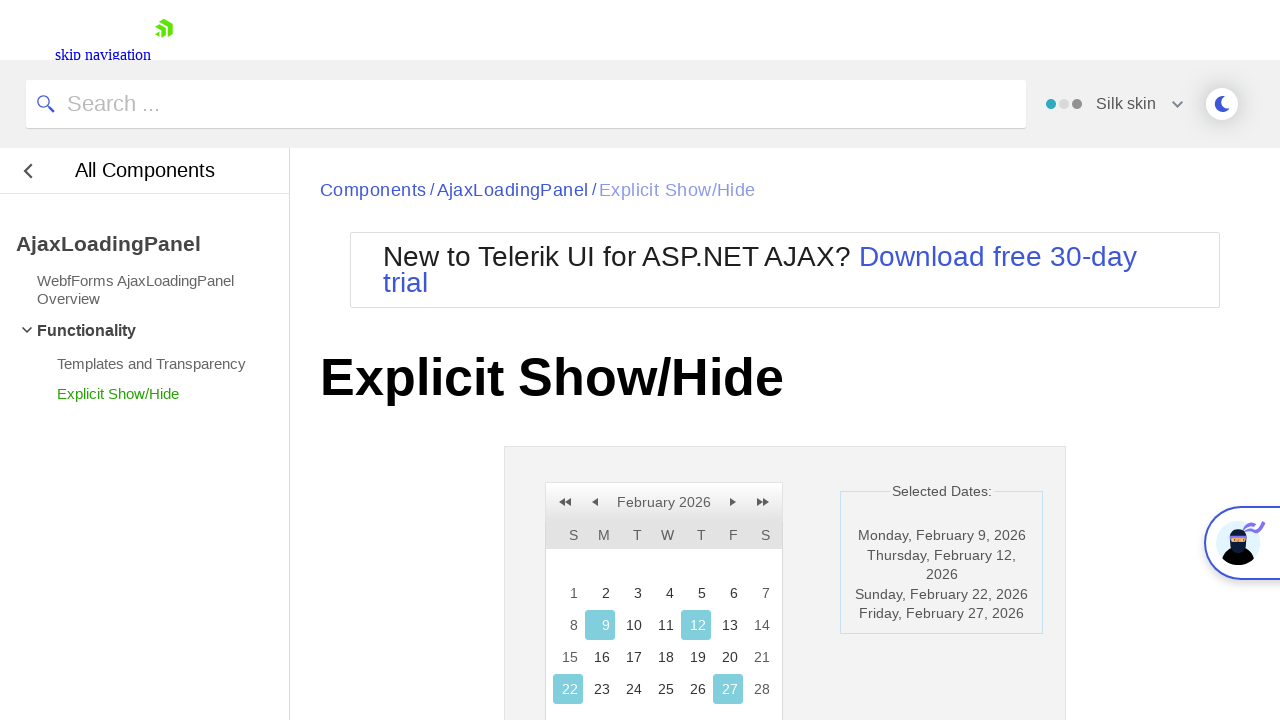

Retrieved class attribute from date cell
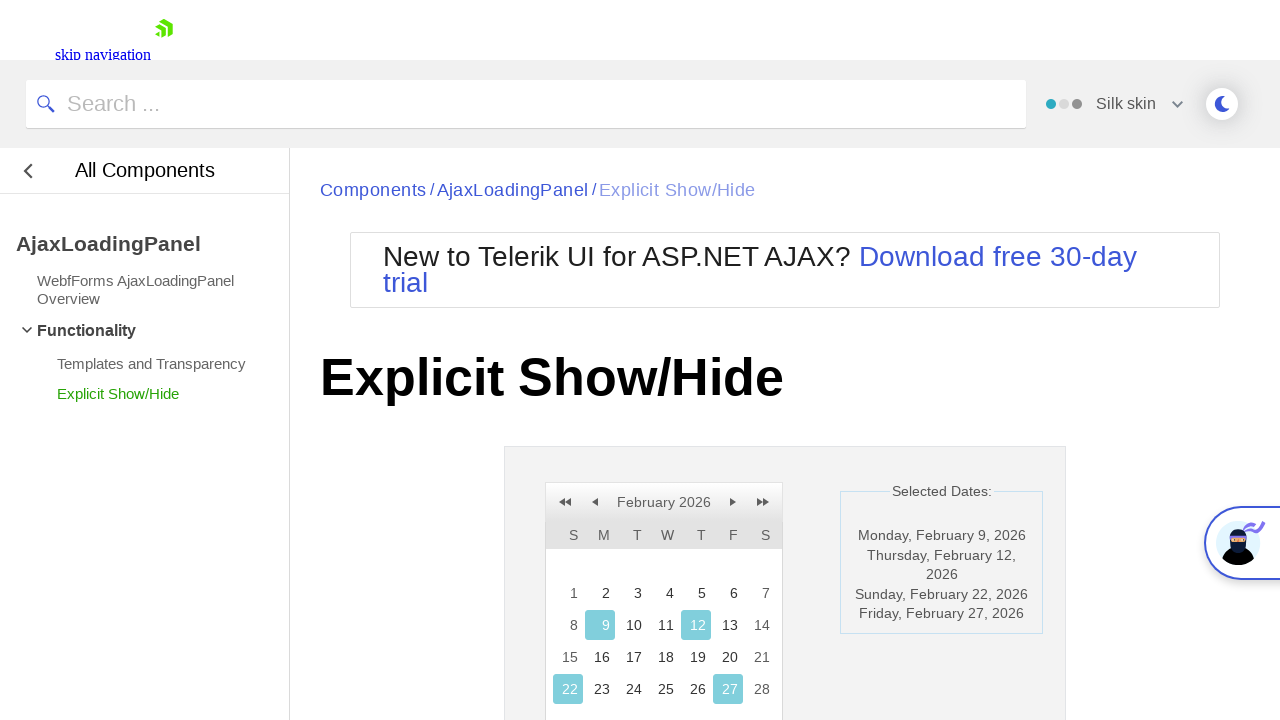

Retrieved text content from label span
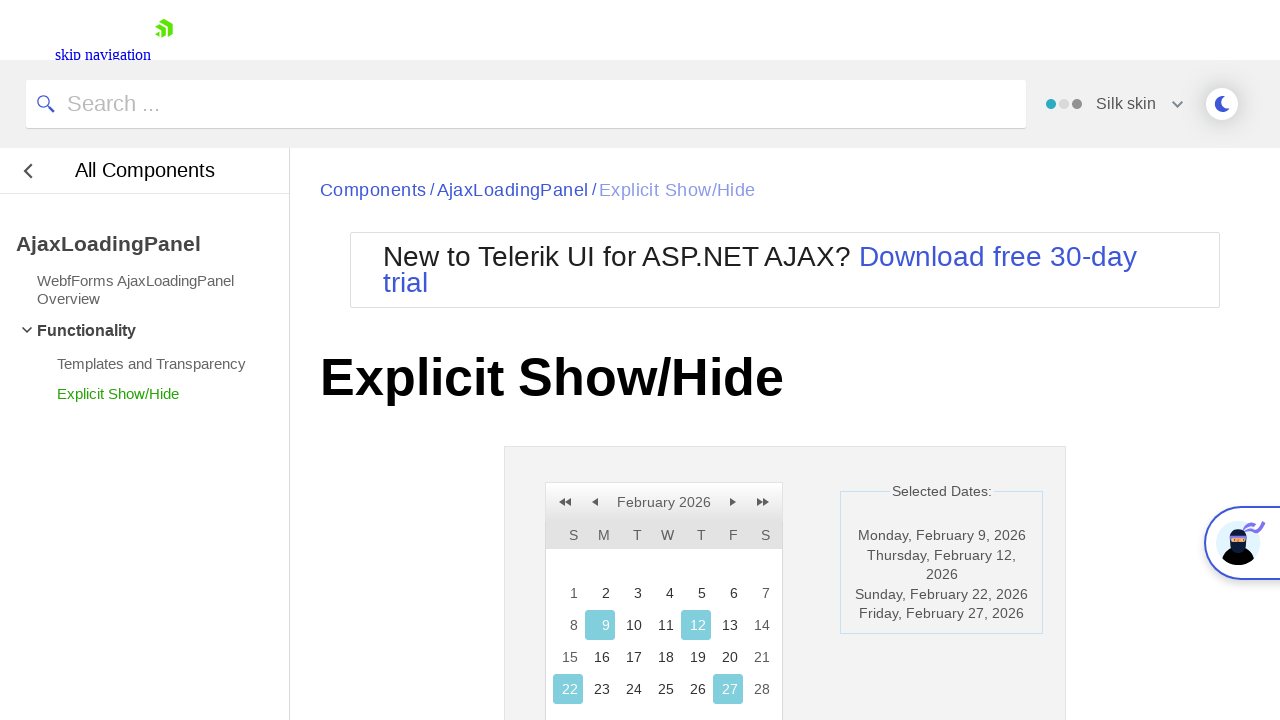

Retrieved innerText attribute from date cell
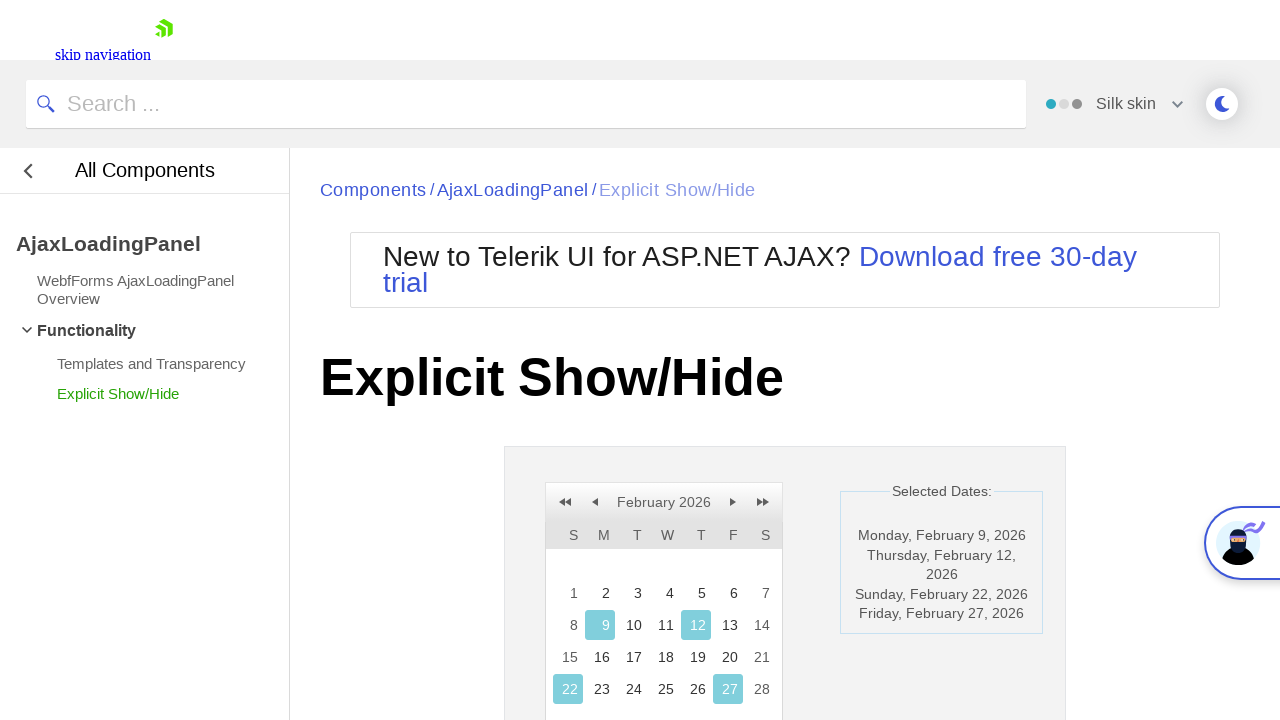

Retrieved title attribute from date cell
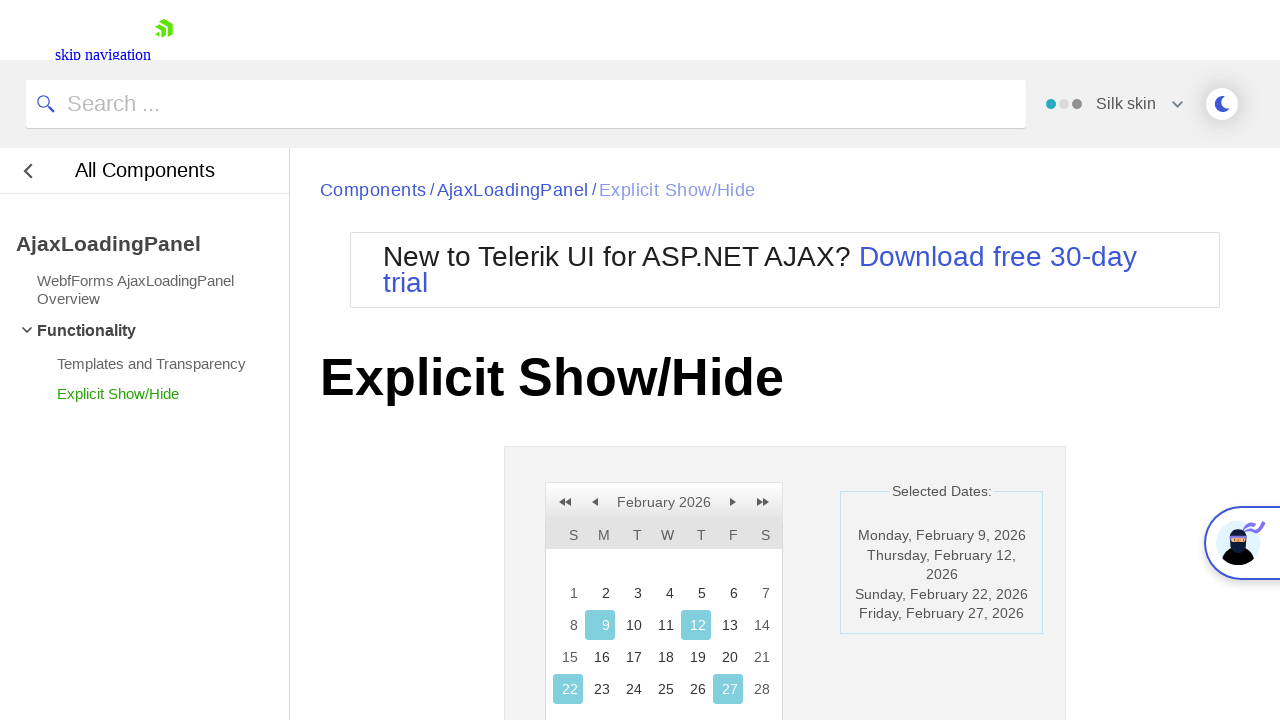

Retrieved class attribute from date cell
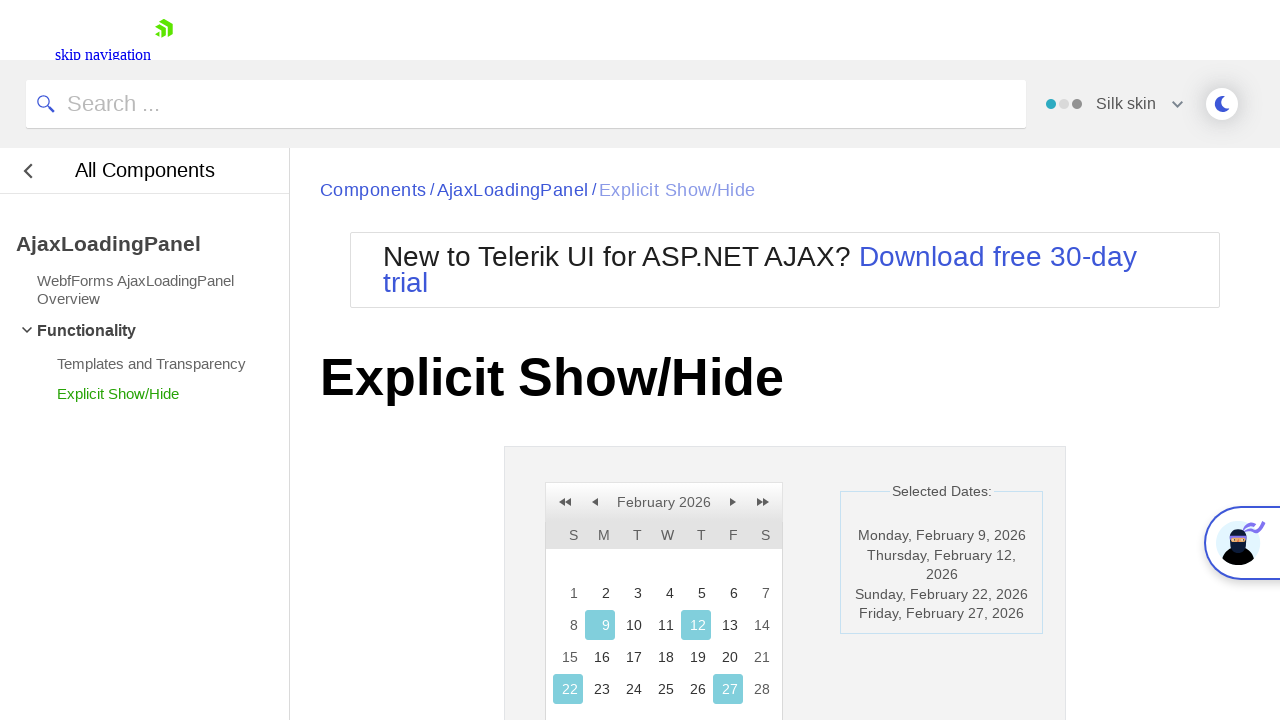

Retrieved text content from label span
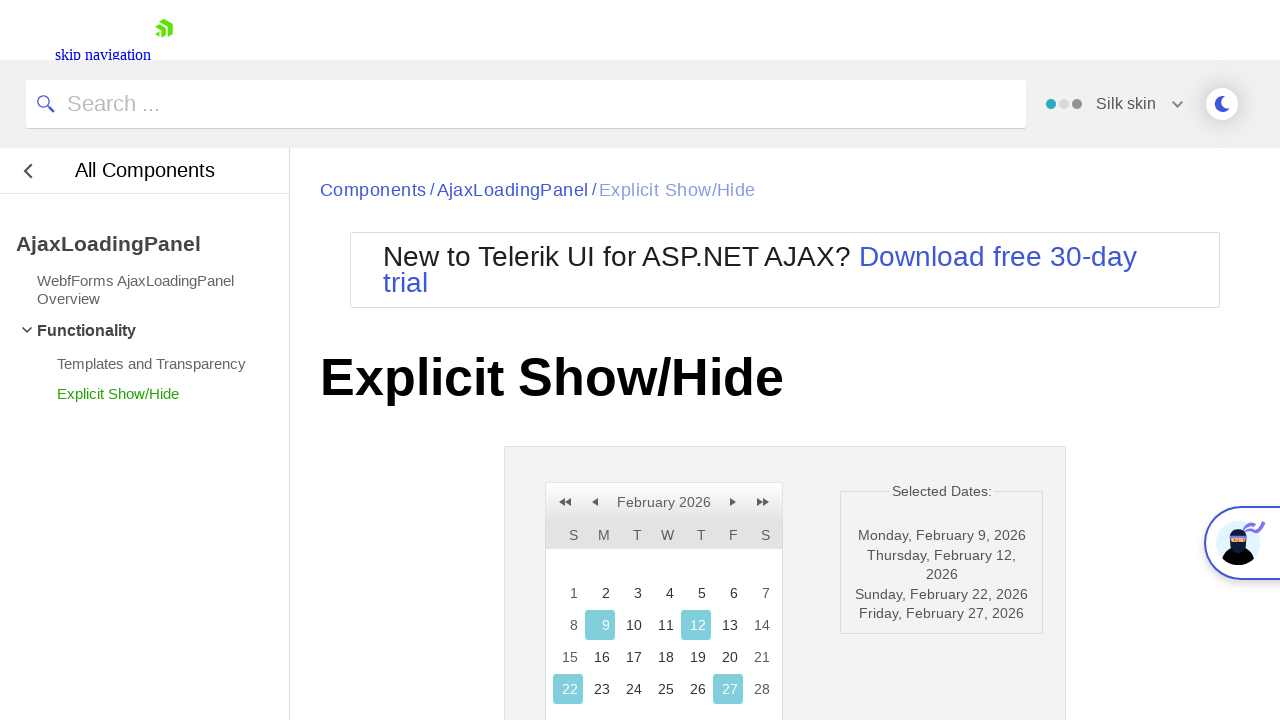

Retrieved innerText attribute from date cell
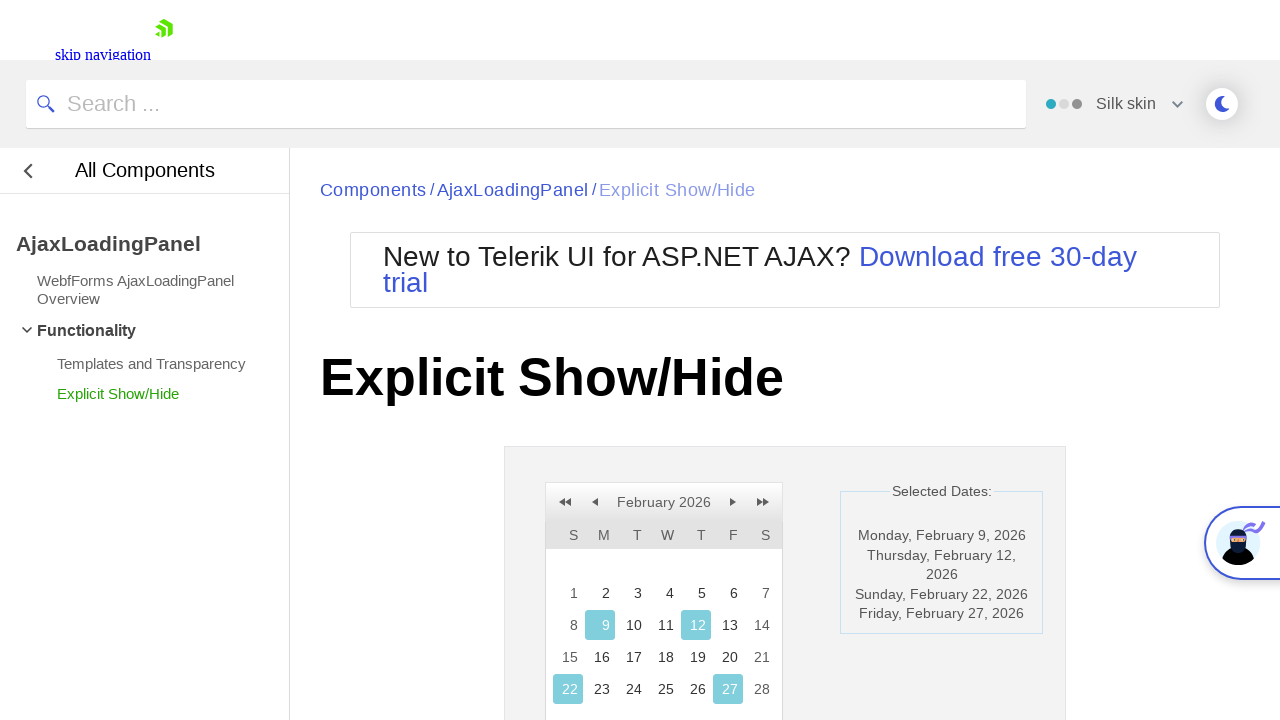

Retrieved title attribute from date cell
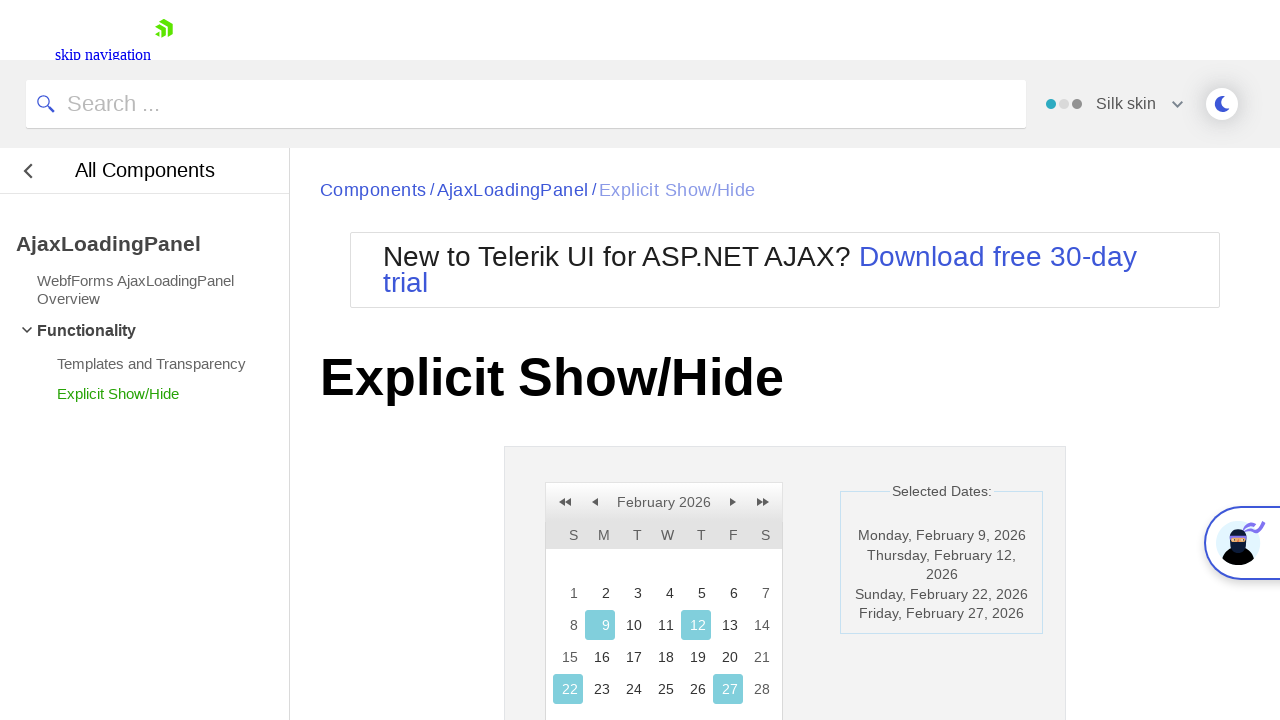

Retrieved class attribute from date cell
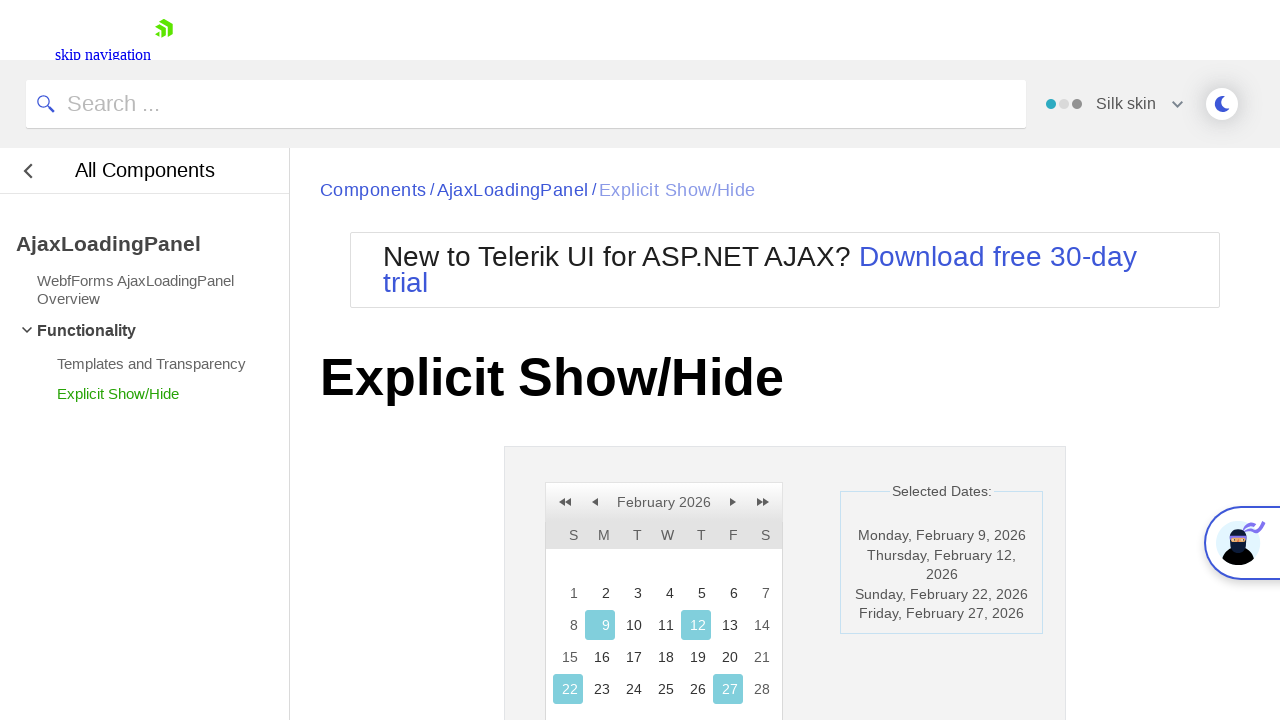

Retrieved text content from label span
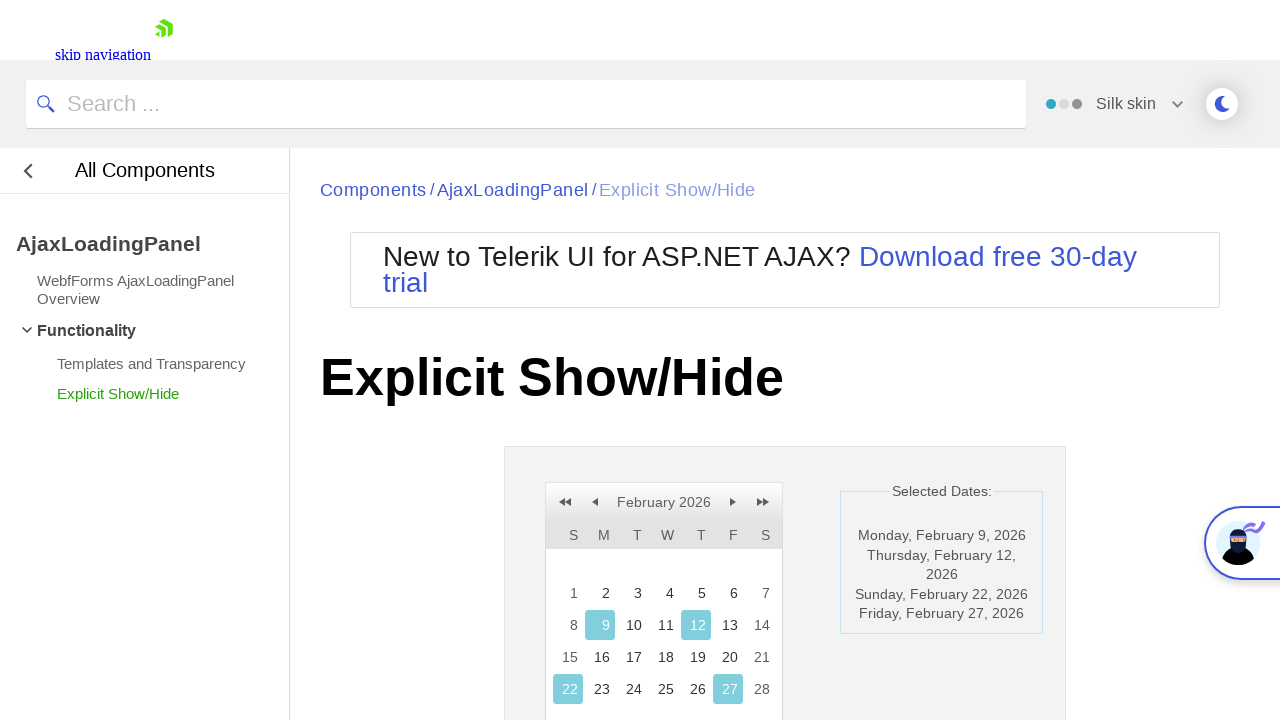

Retrieved innerText attribute from date cell
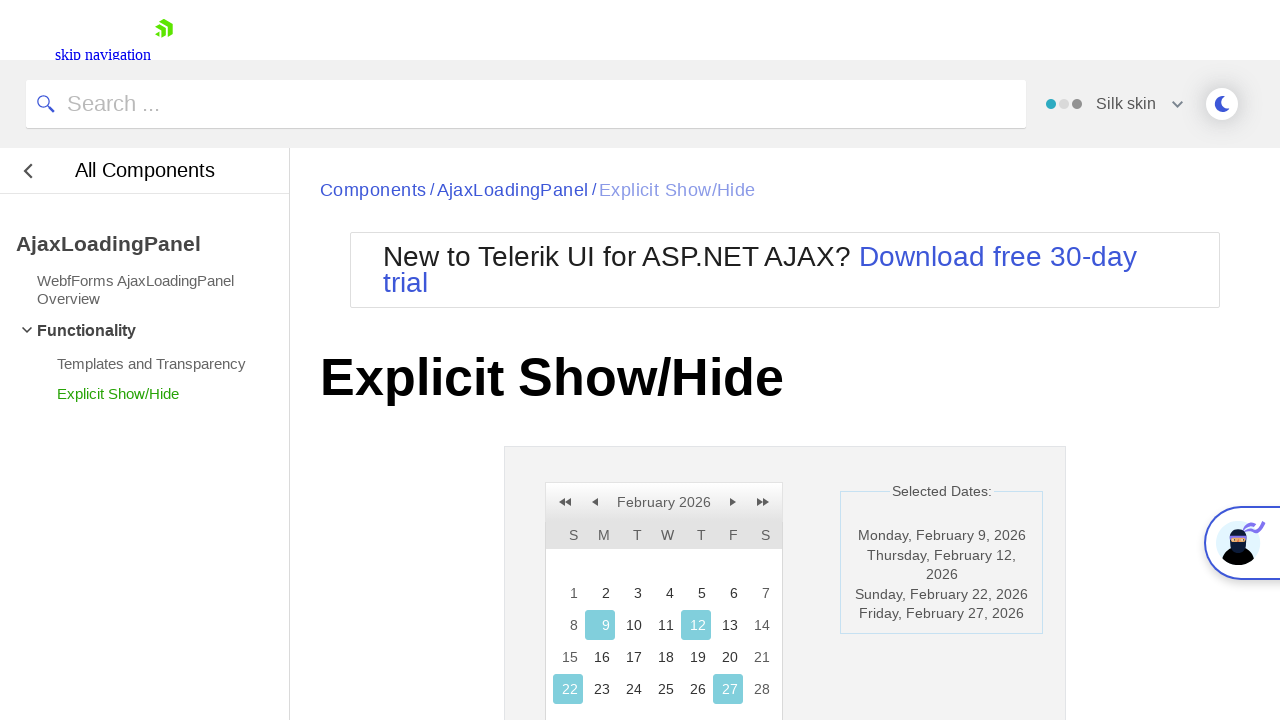

Retrieved title attribute from date cell
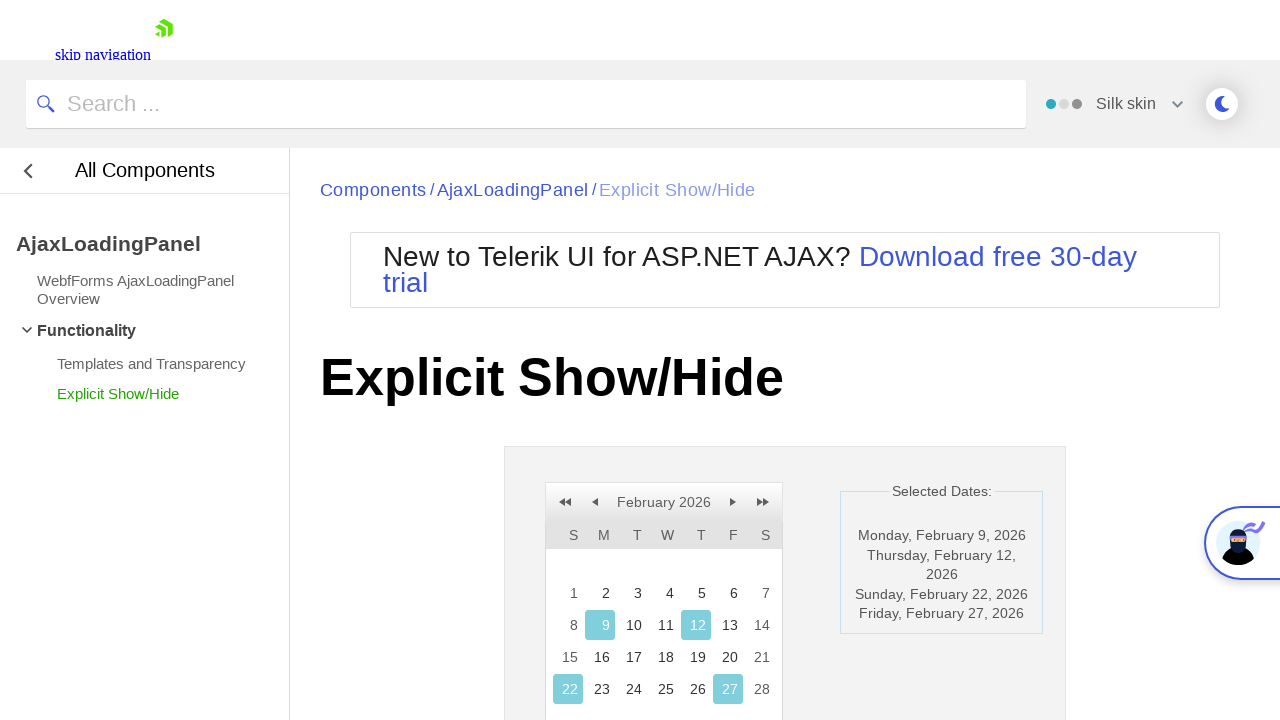

Retrieved class attribute from date cell
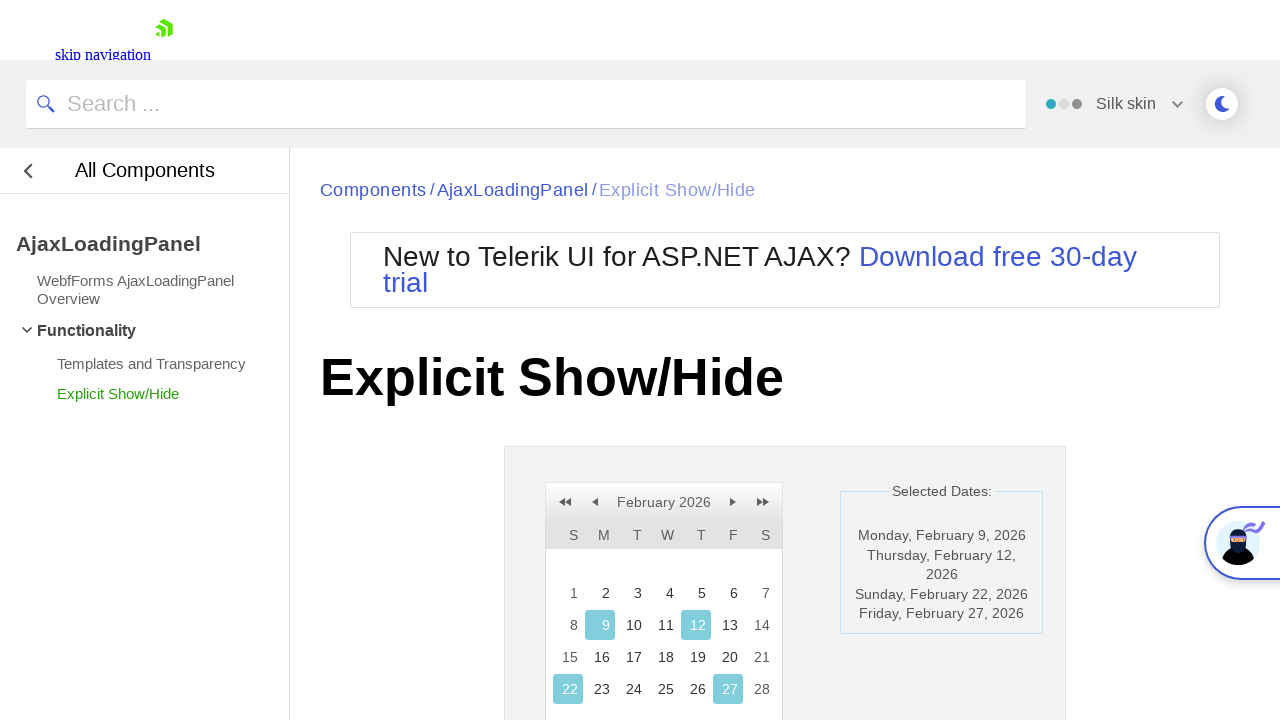

Retrieved text content from label span
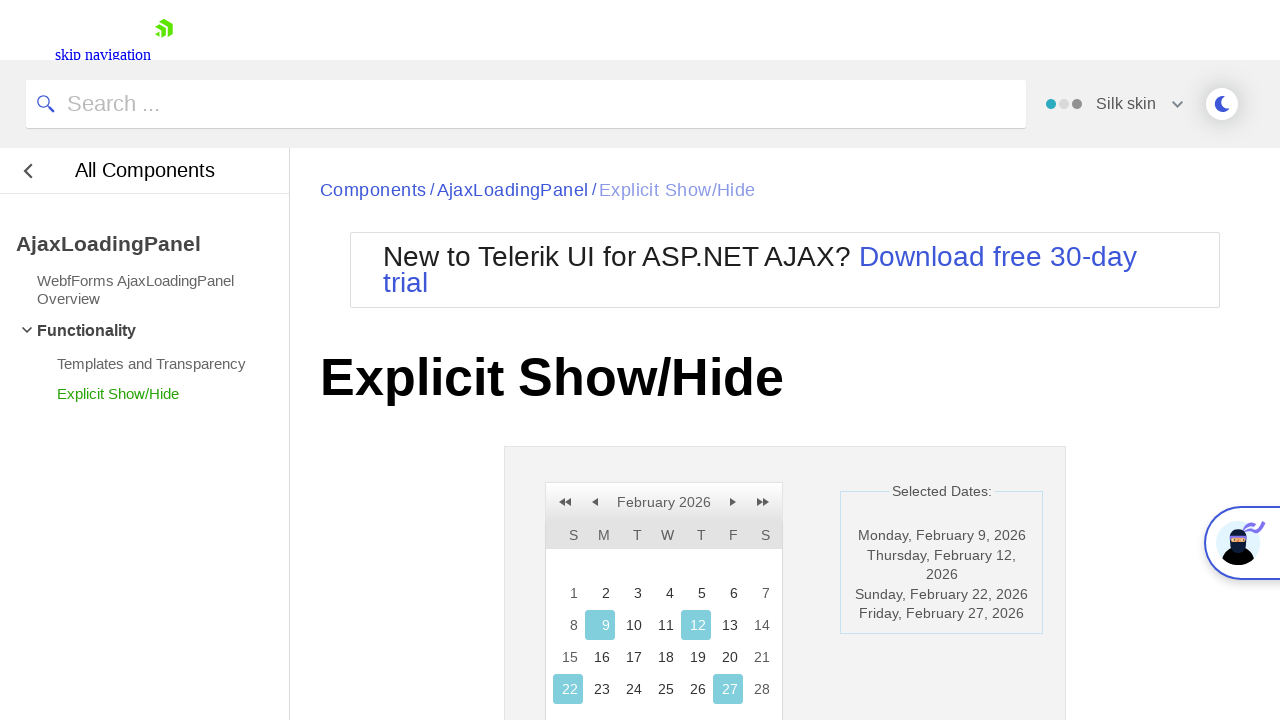

Retrieved innerText attribute from date cell
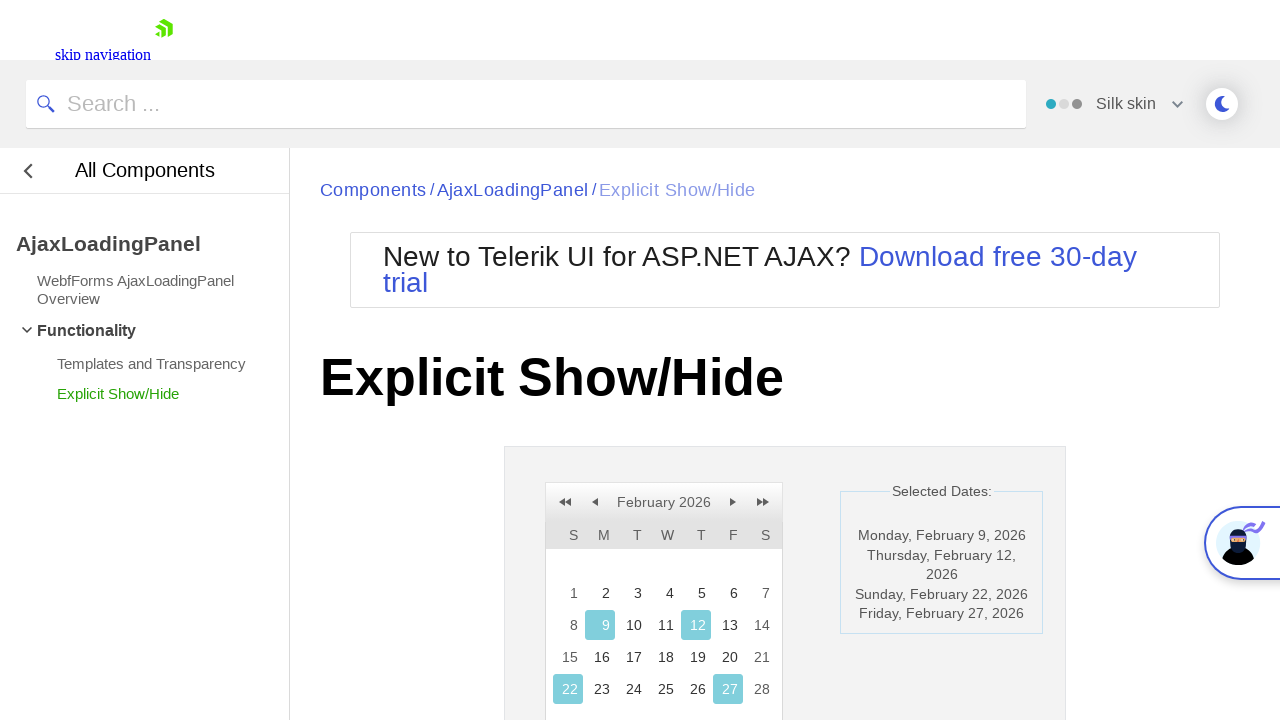

Retrieved title attribute from date cell
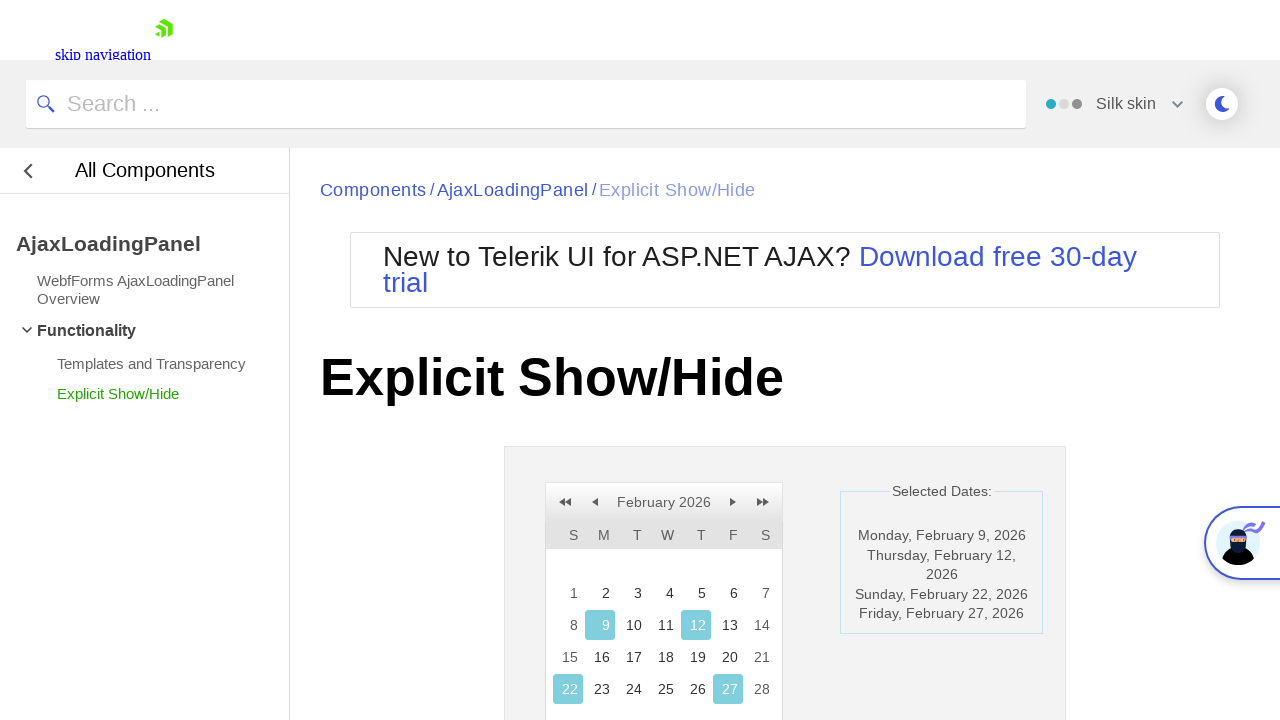

Retrieved class attribute from date cell
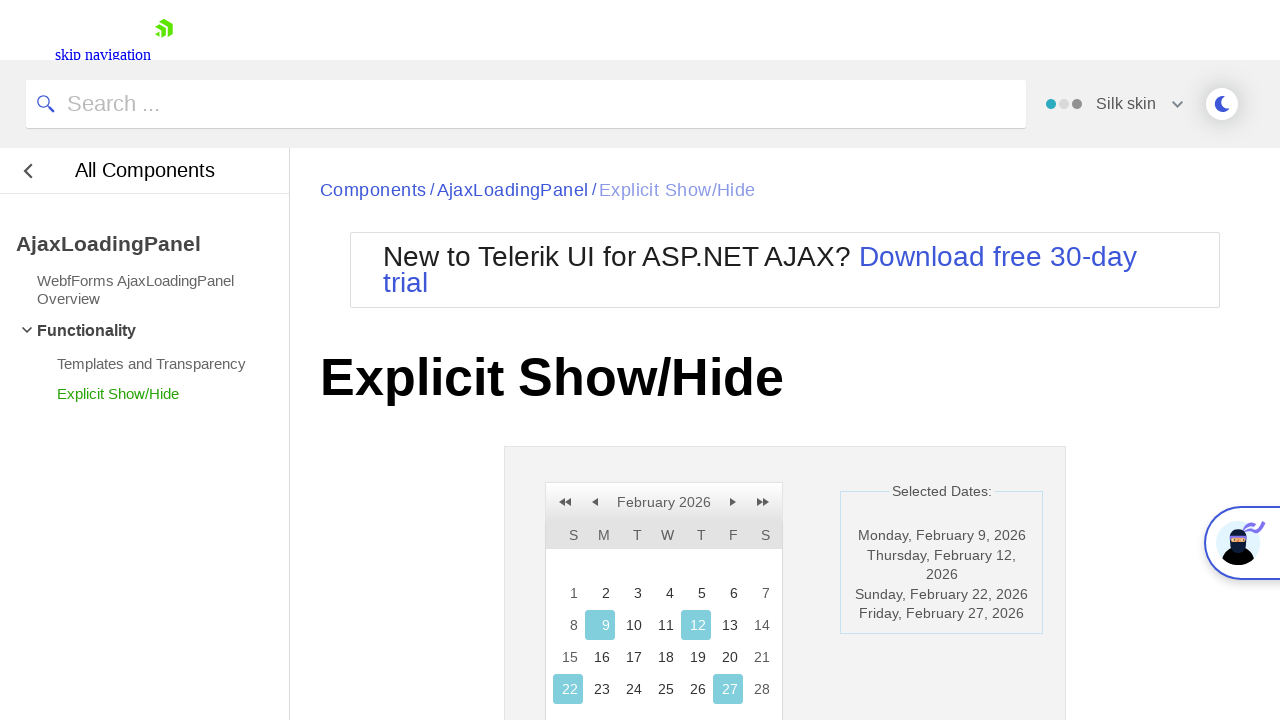

Retrieved text content from label span
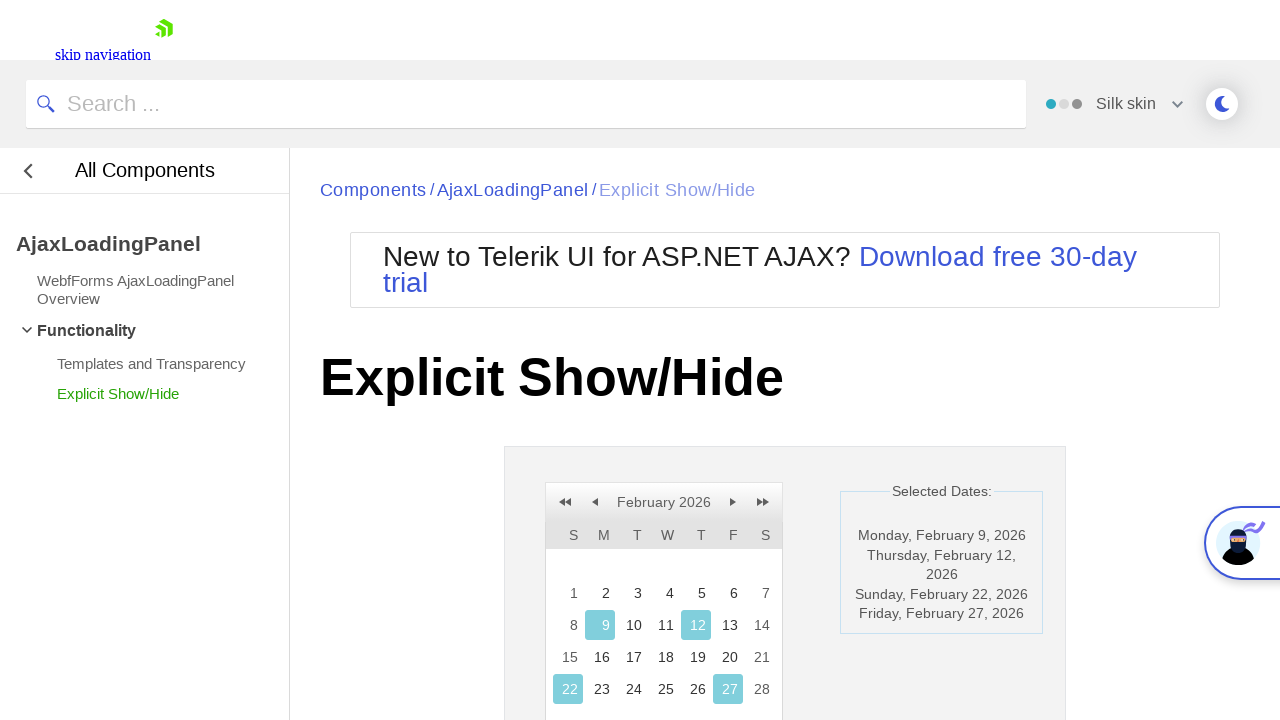

Retrieved innerText attribute from date cell
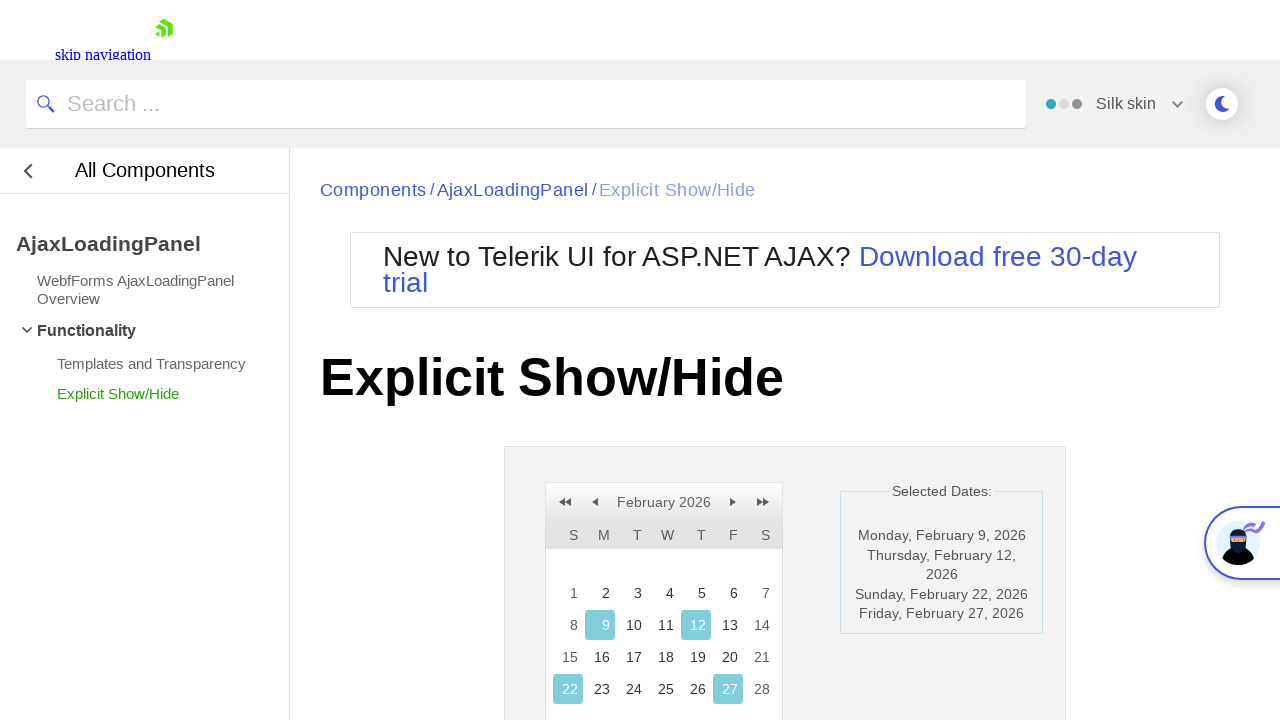

Retrieved title attribute from date cell
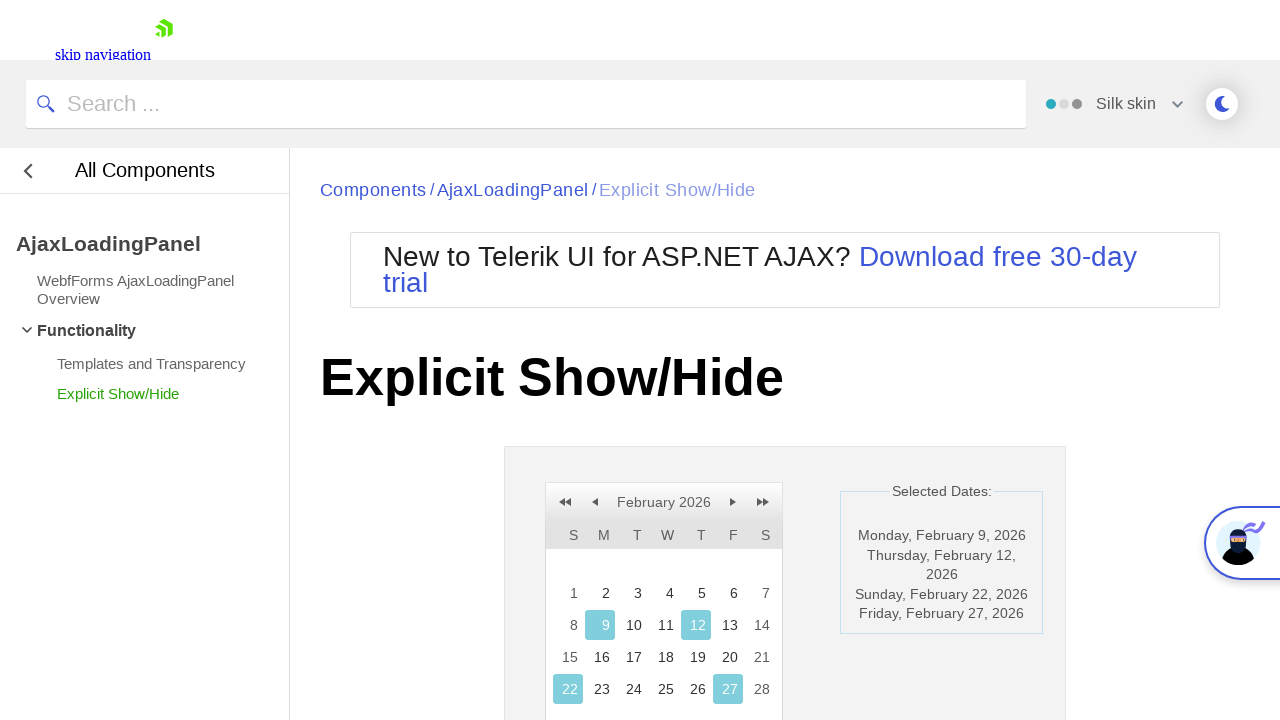

Retrieved class attribute from date cell
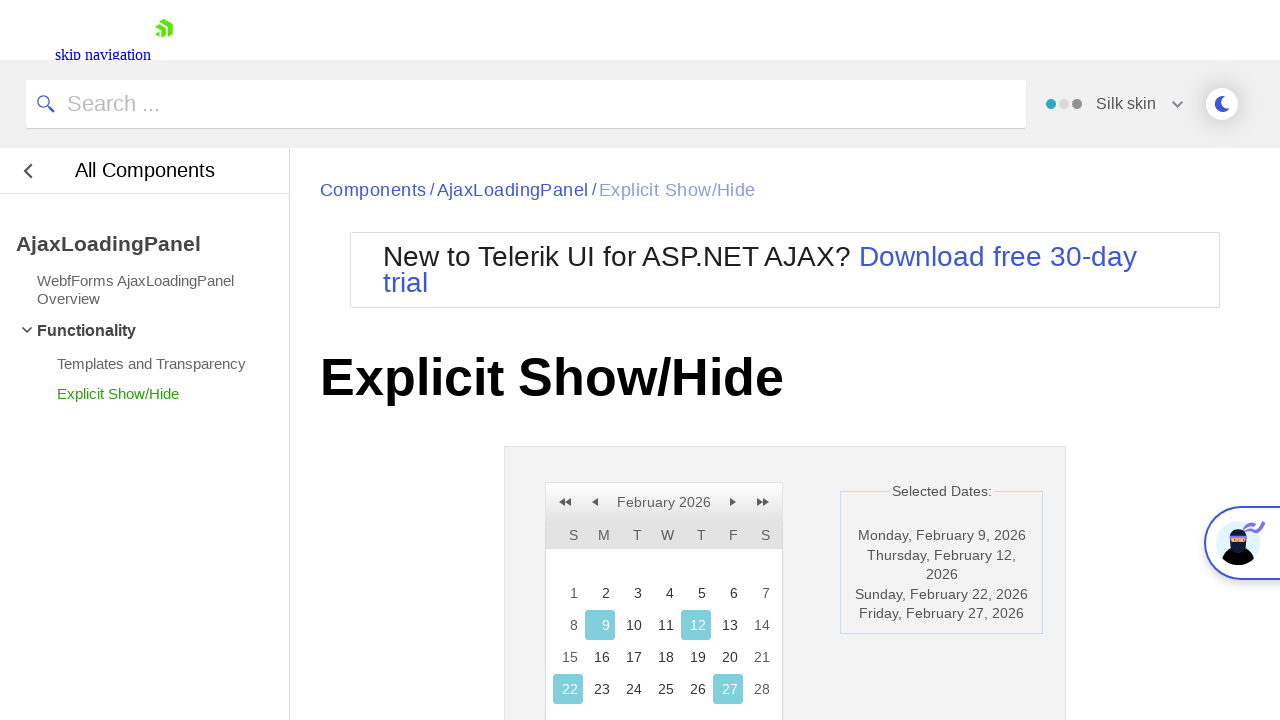

Retrieved text content from label span
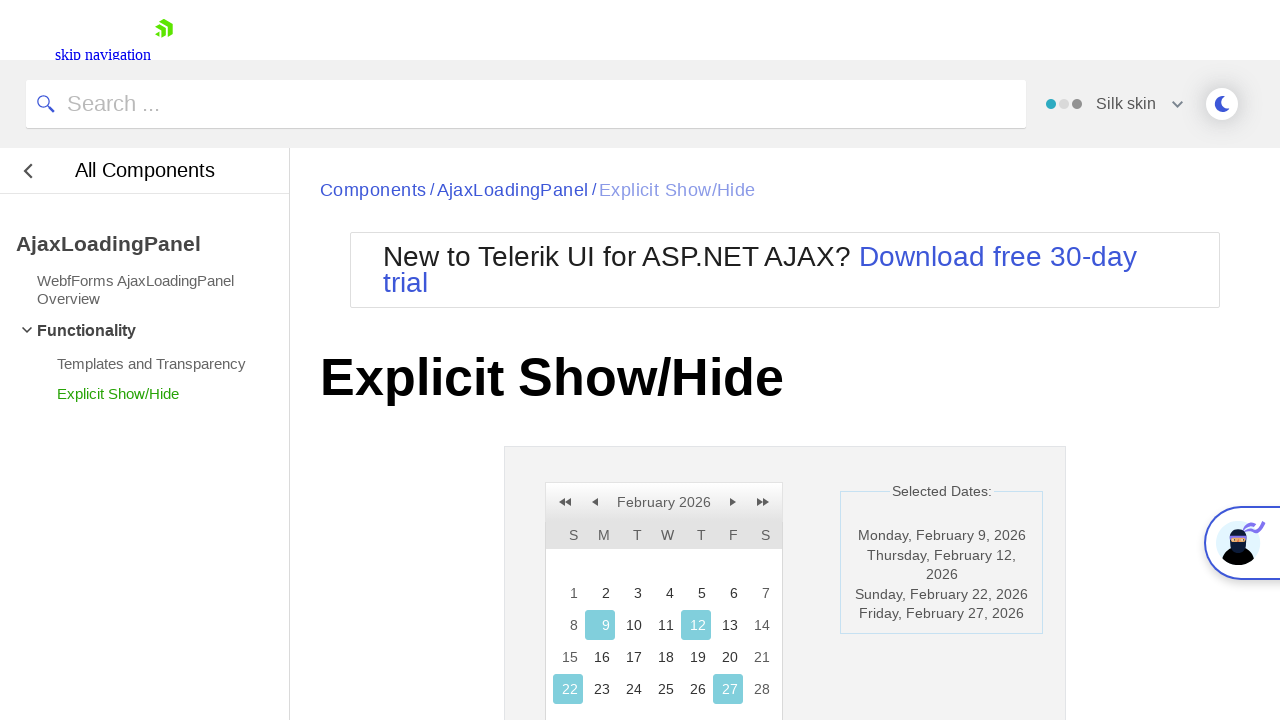

Retrieved innerText attribute from date cell
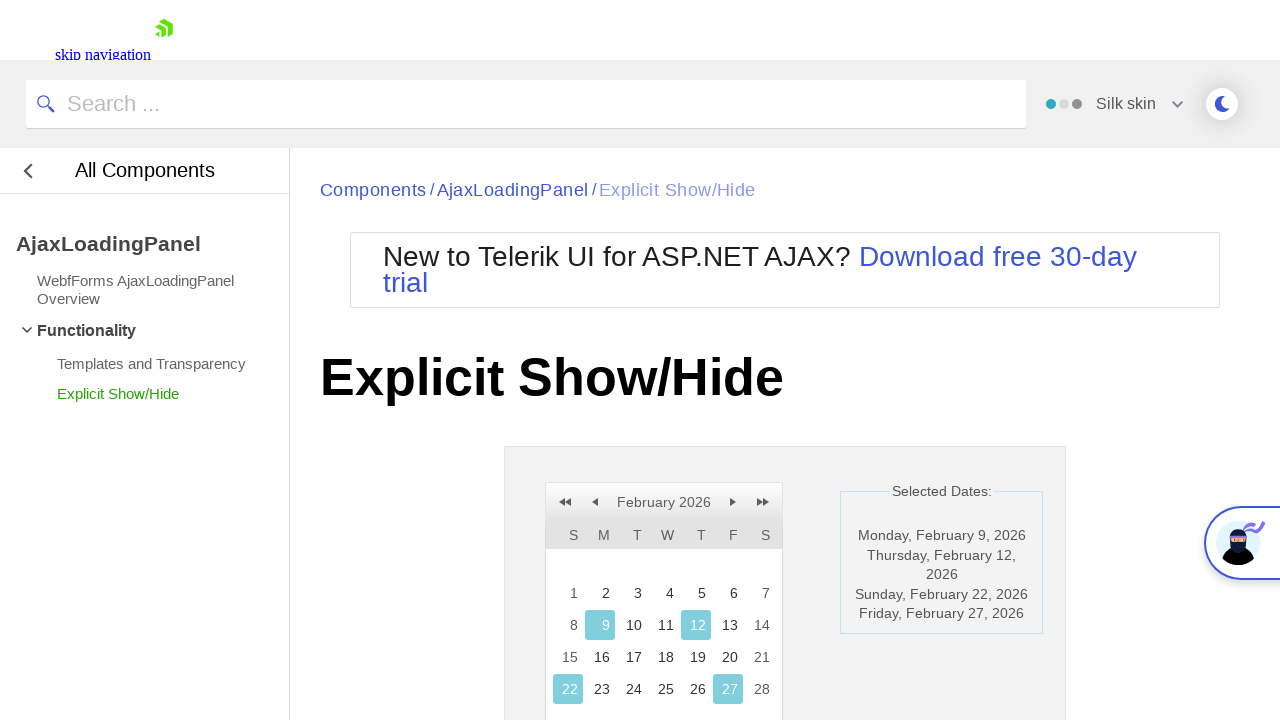

Retrieved title attribute from date cell
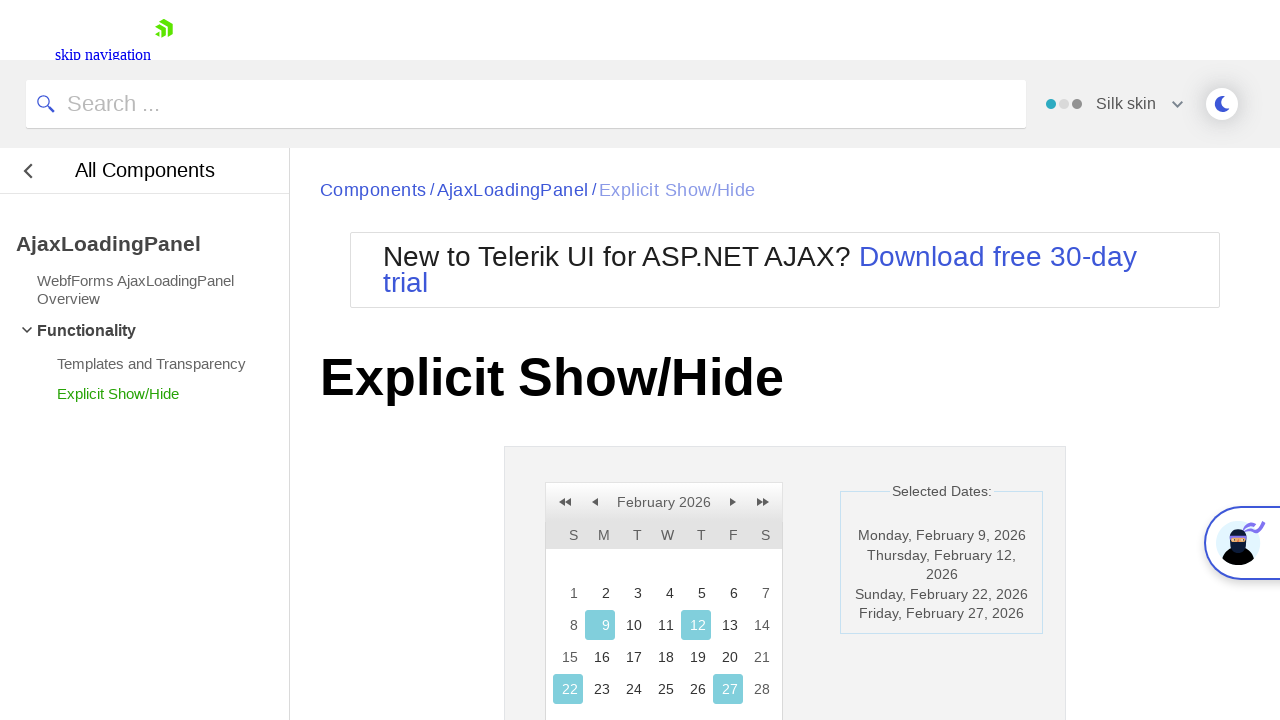

Retrieved class attribute from date cell
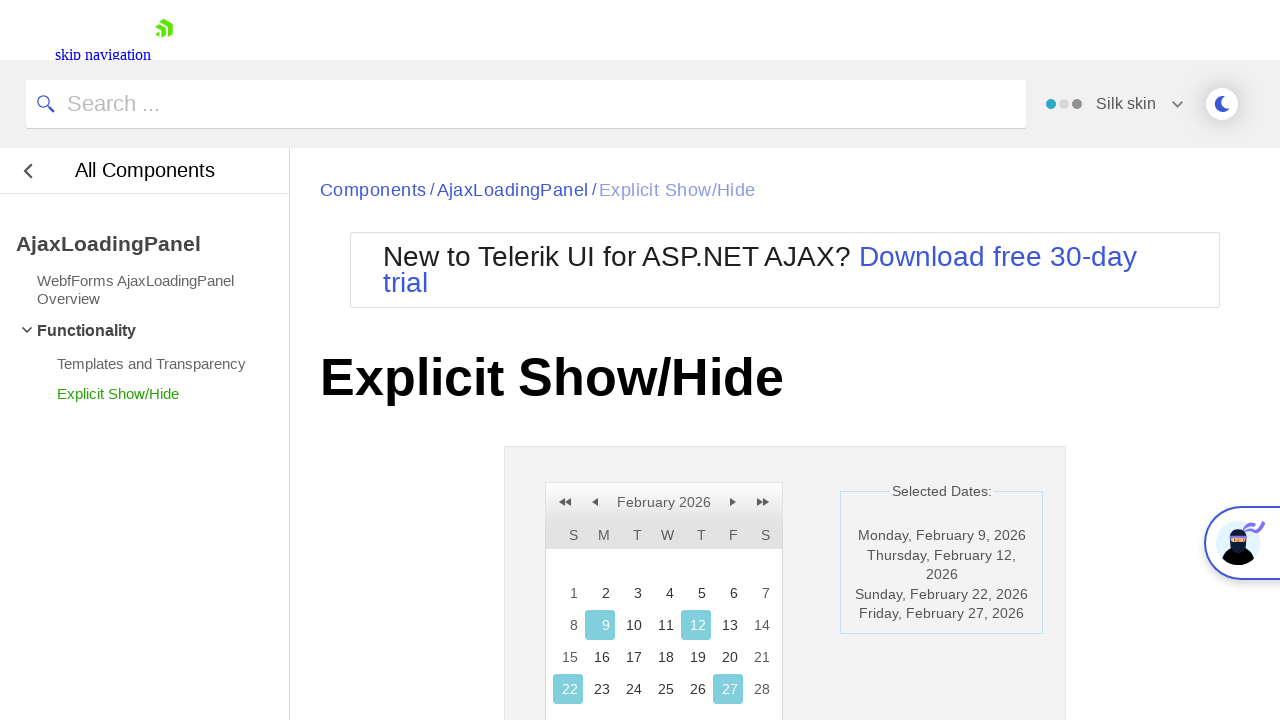

Retrieved text content from label span
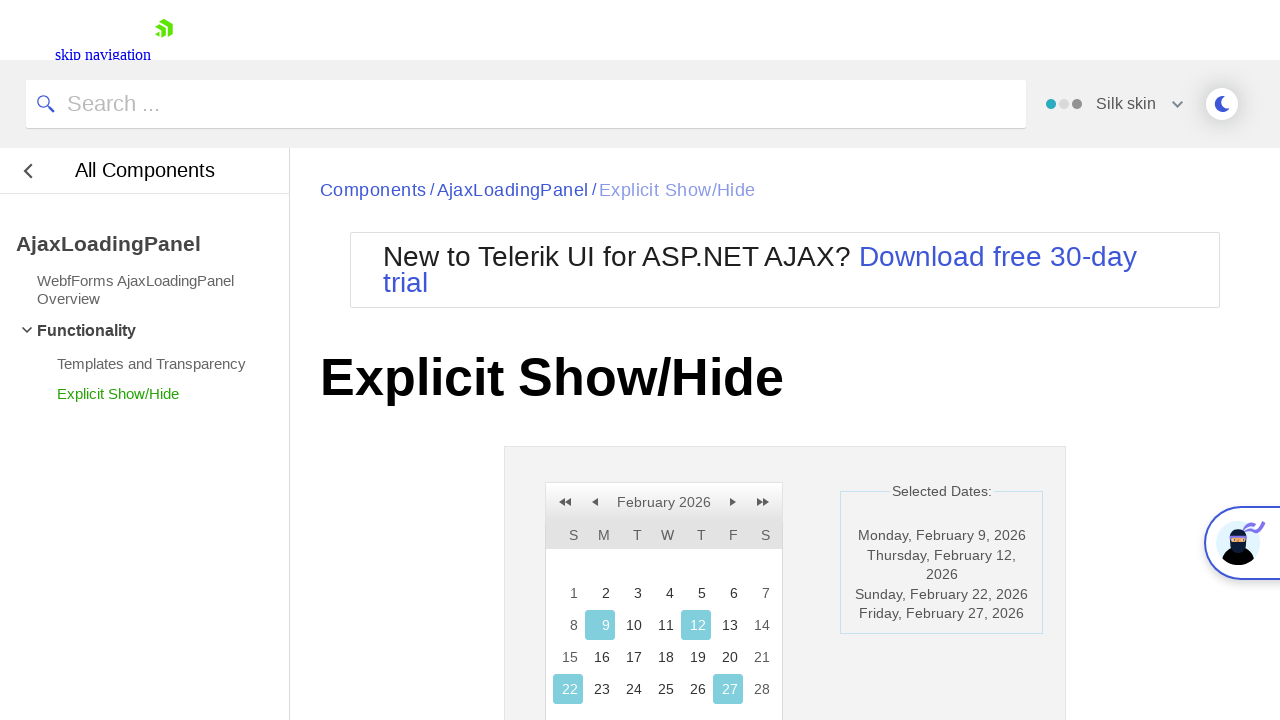

Retrieved innerText attribute from date cell
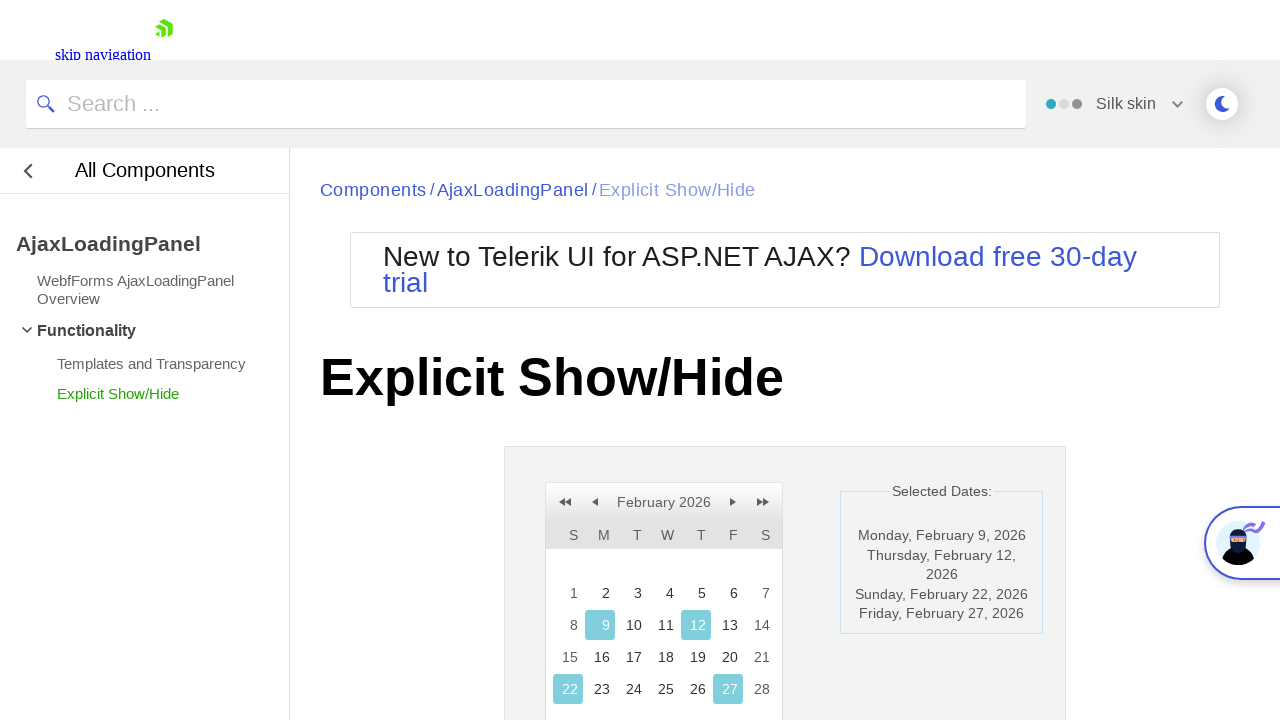

Retrieved title attribute from date cell
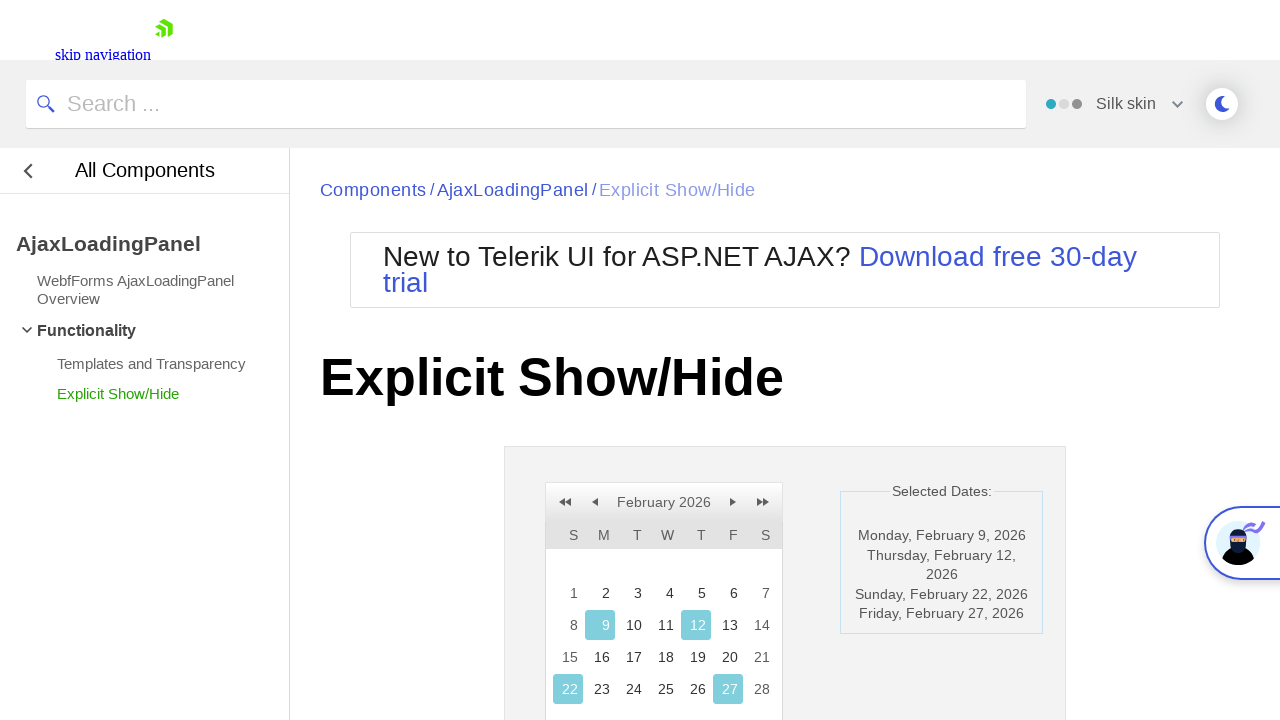

Retrieved class attribute from date cell
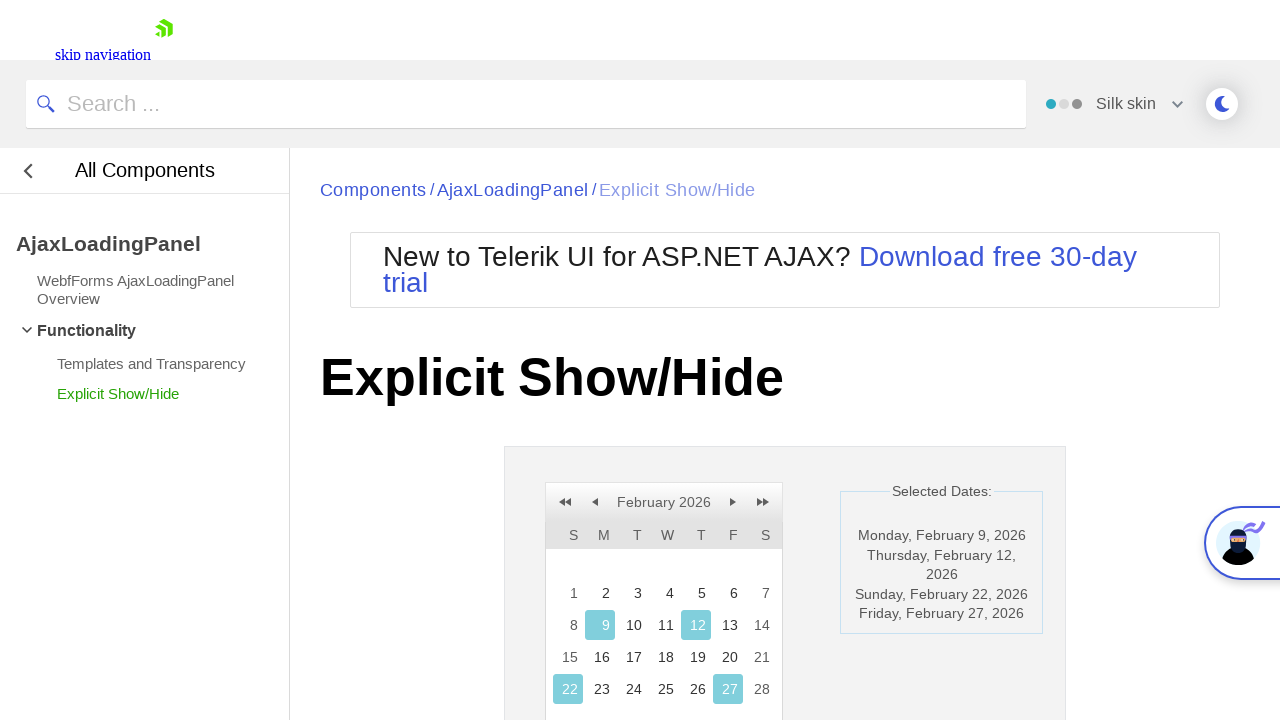

Retrieved text content from label span
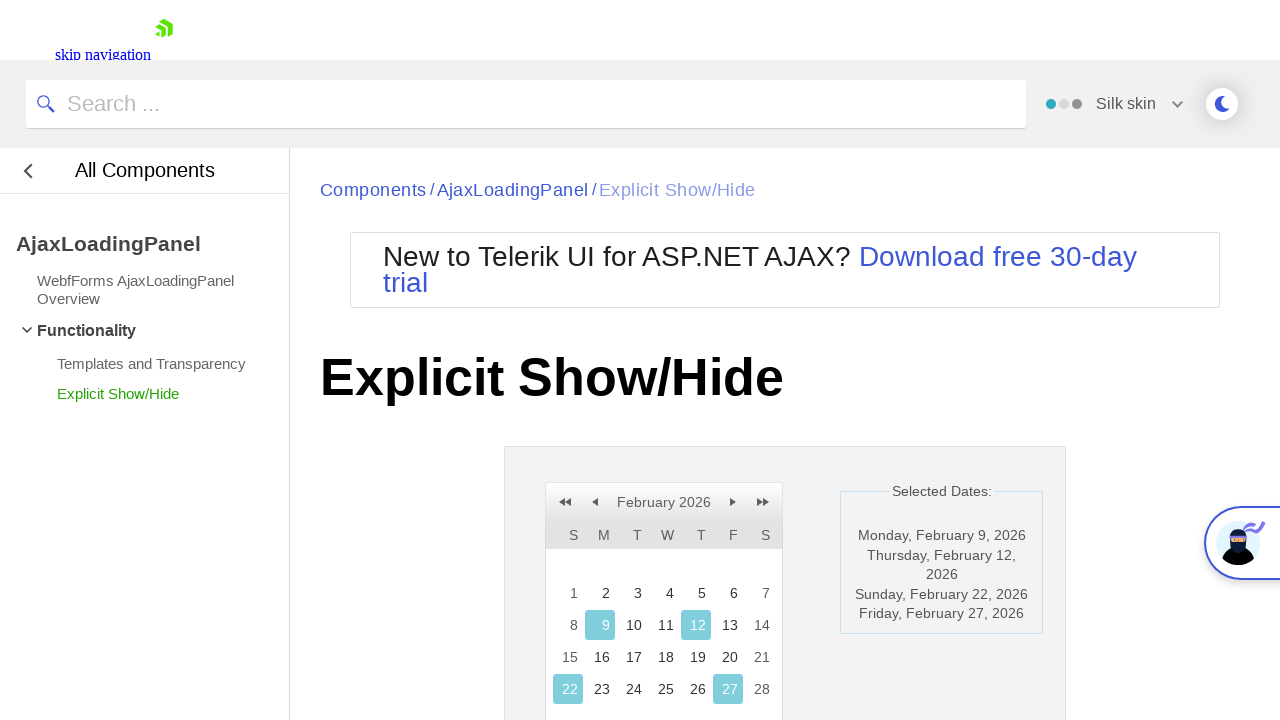

Retrieved innerText attribute from date cell
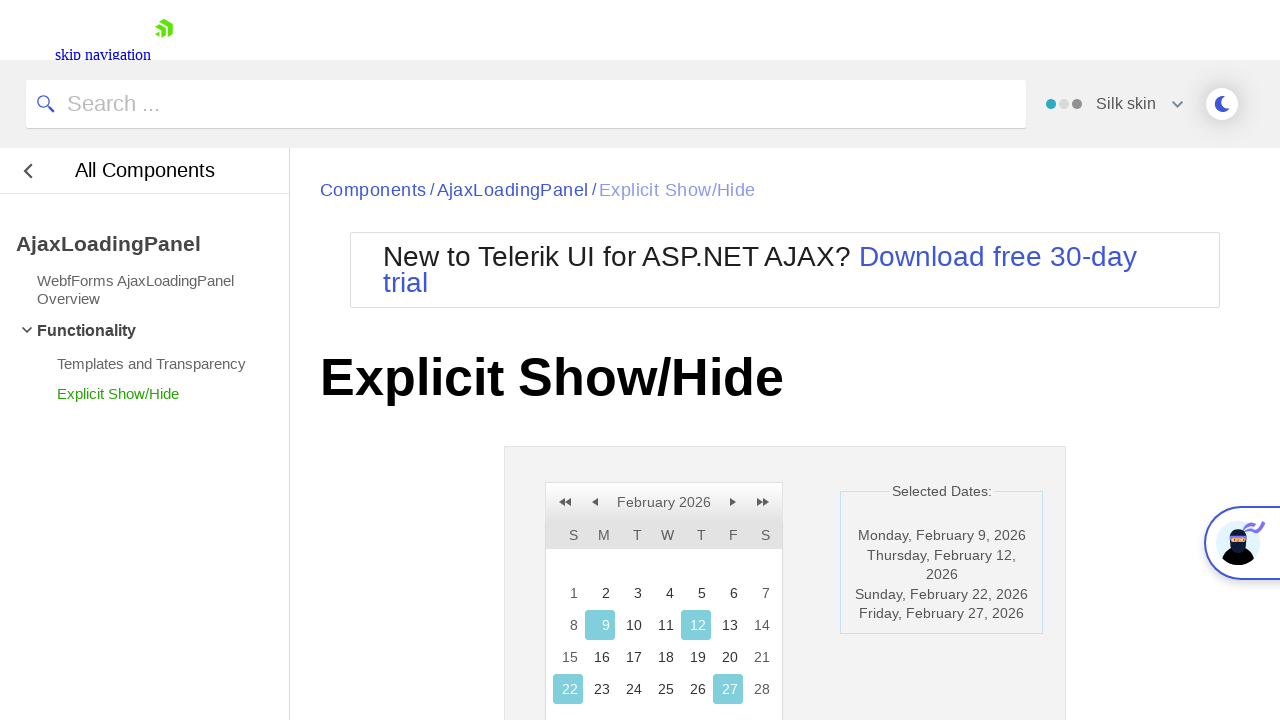

Retrieved title attribute from date cell
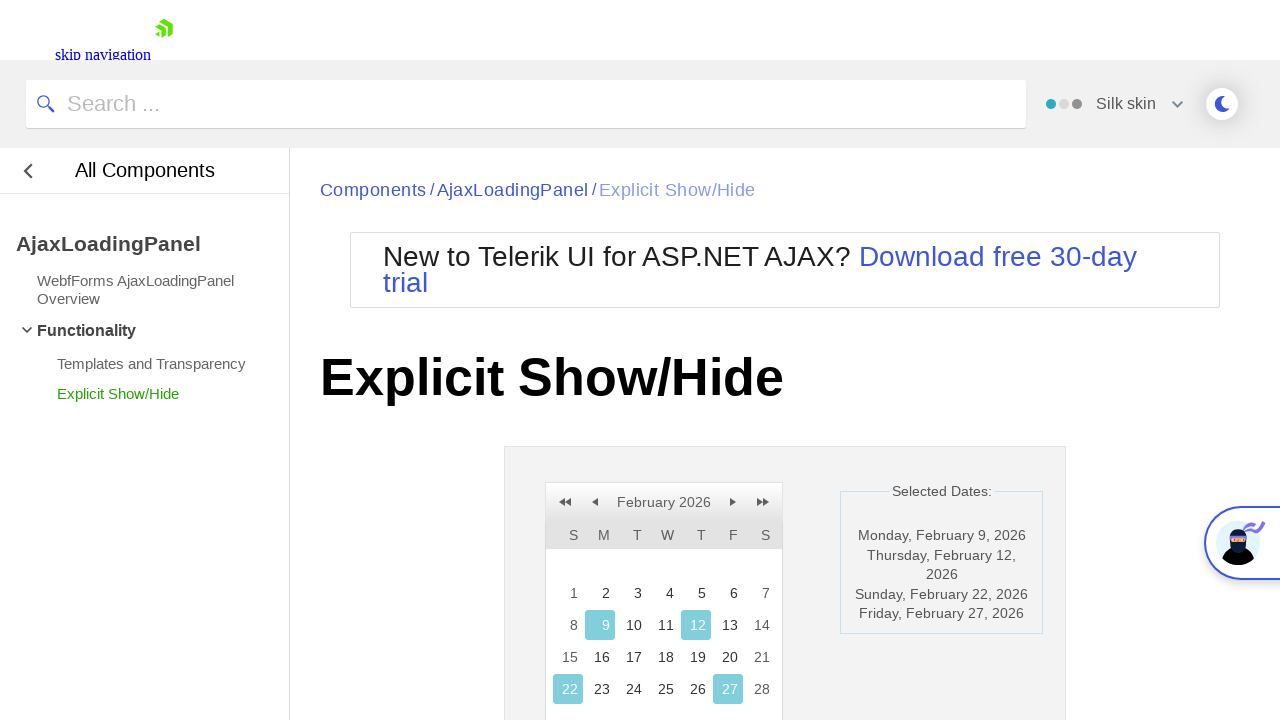

Retrieved class attribute from date cell
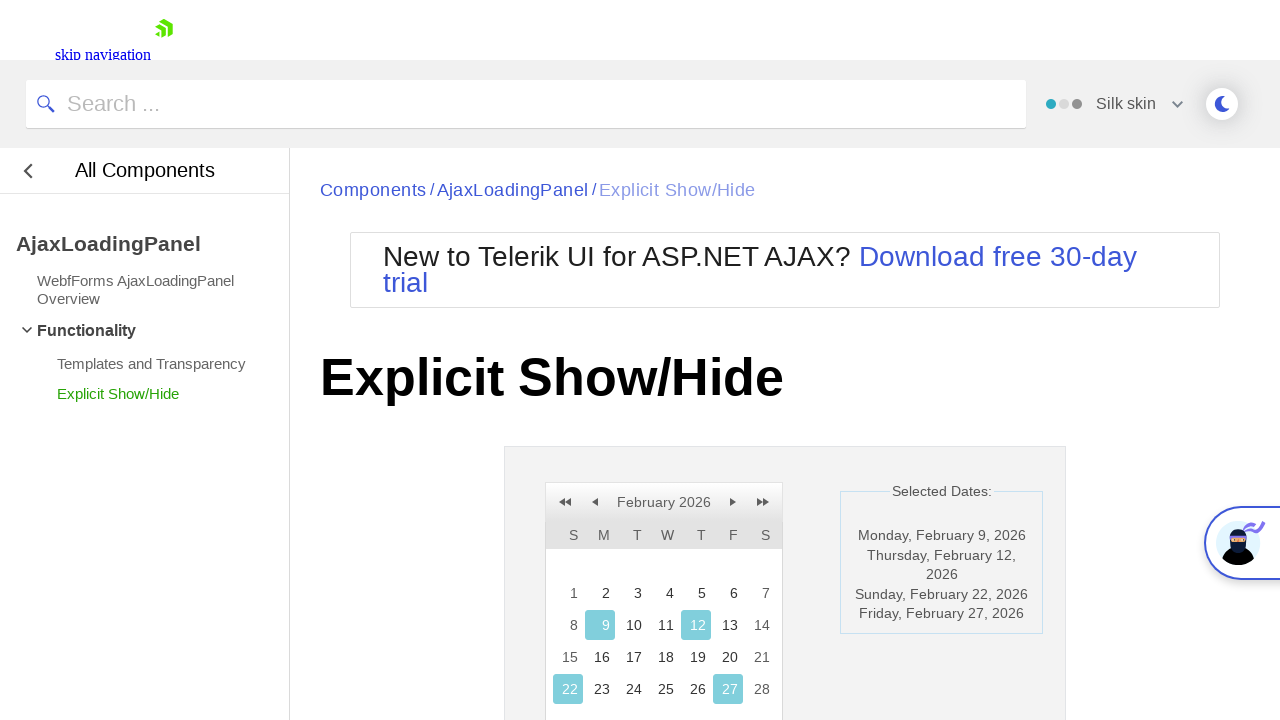

Retrieved text content from label span
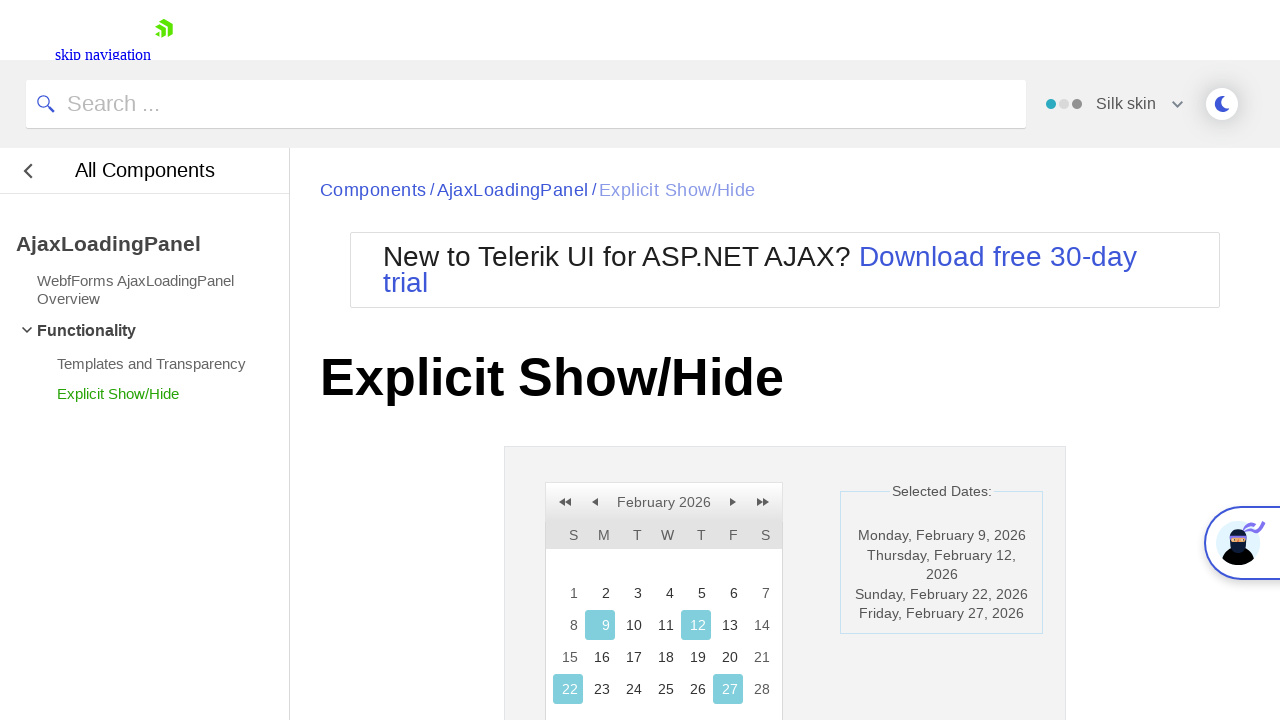

Retrieved innerText attribute from date cell
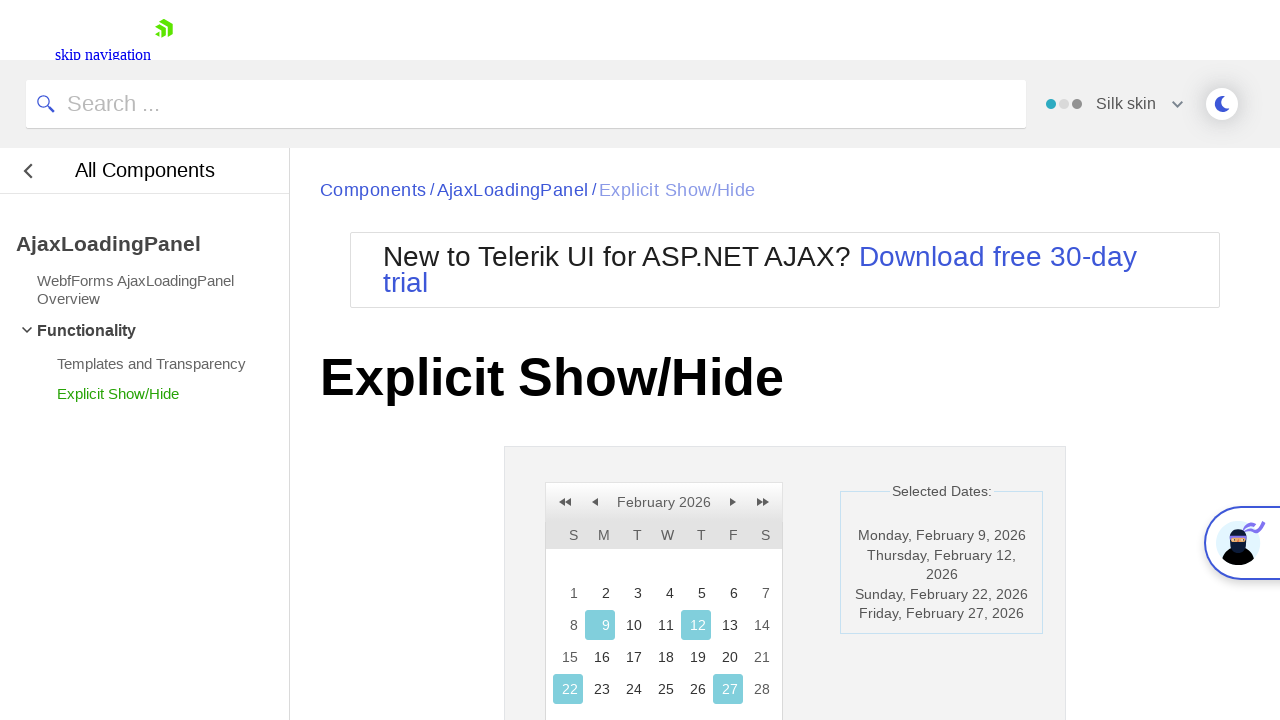

Retrieved title attribute from date cell
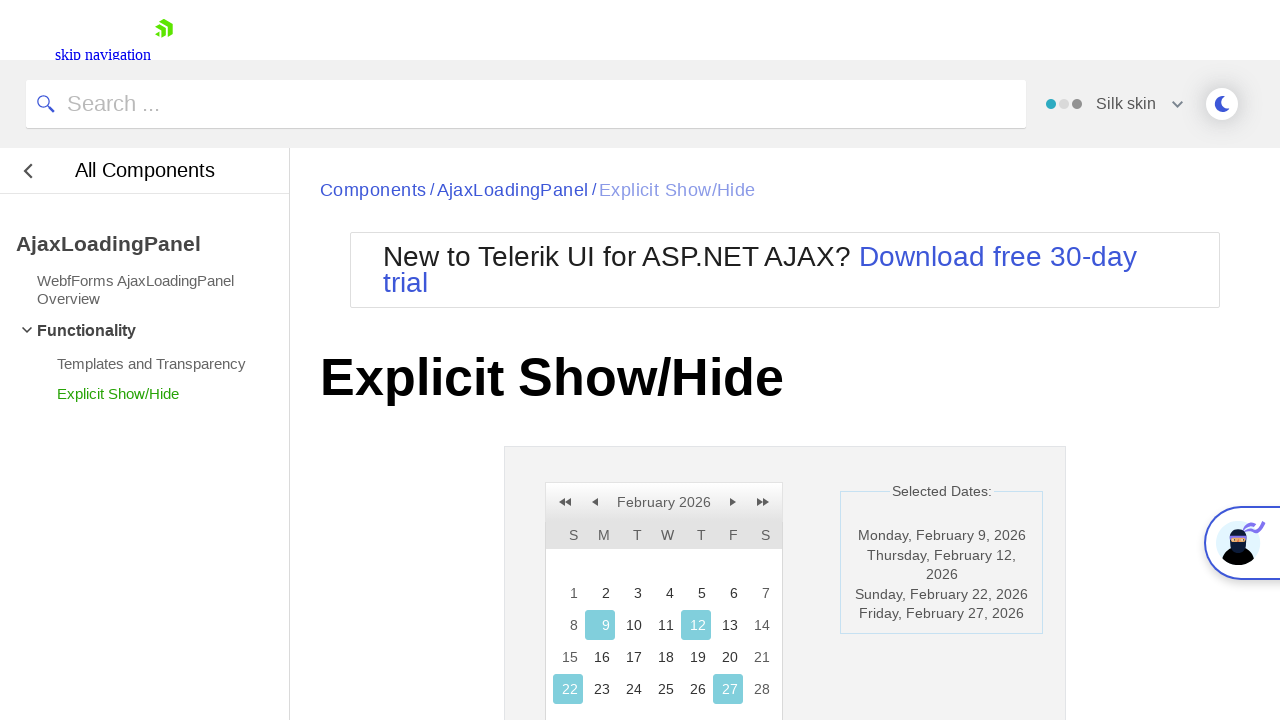

Retrieved class attribute from date cell
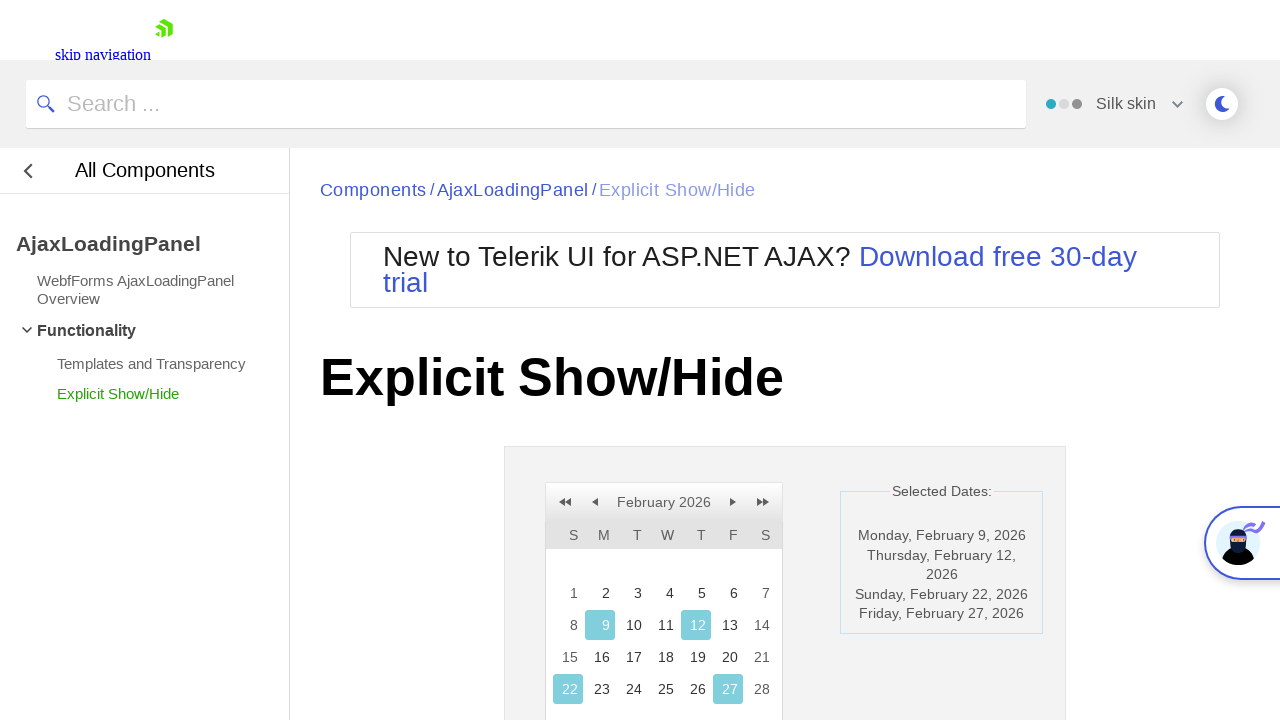

Retrieved text content from label span
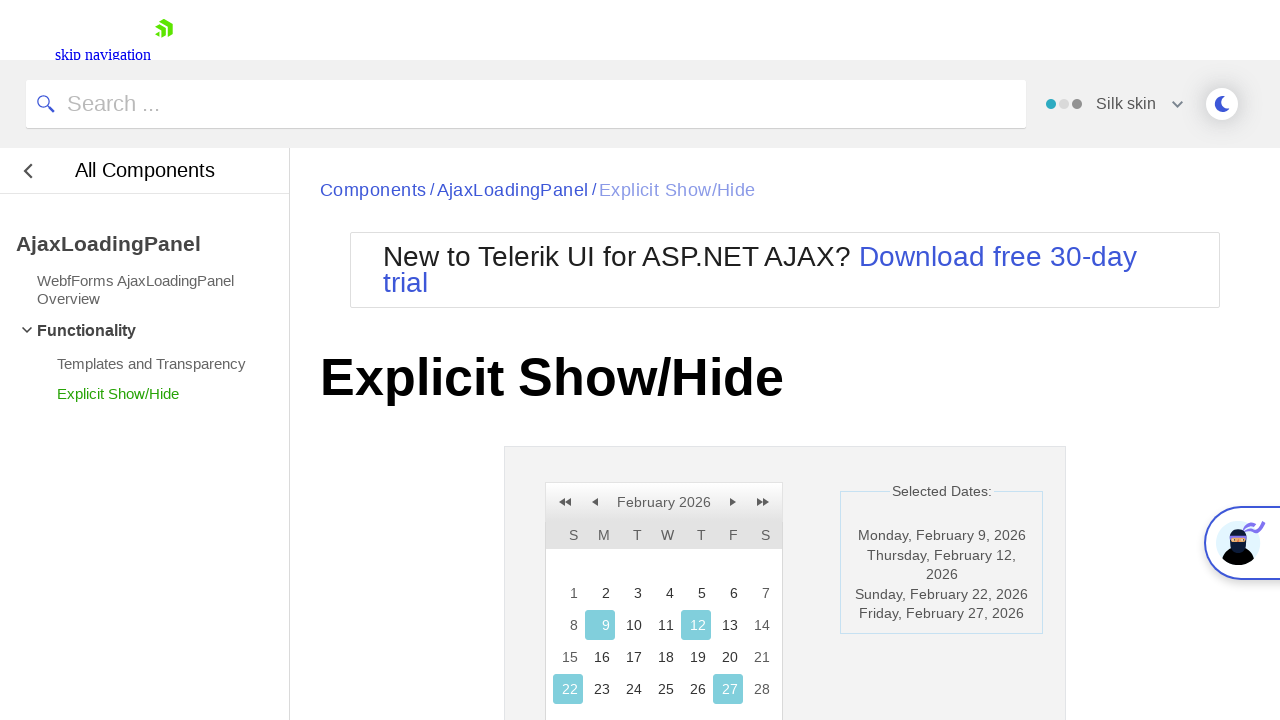

Retrieved innerText attribute from date cell
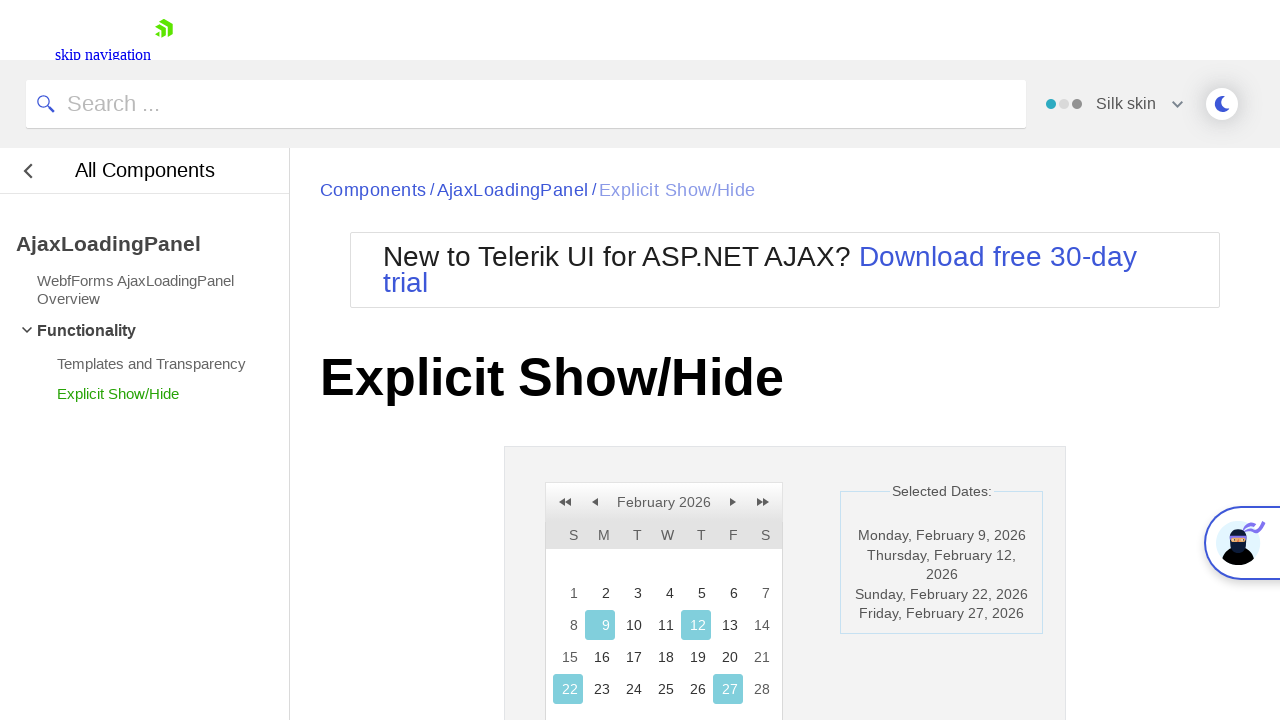

Retrieved title attribute from date cell
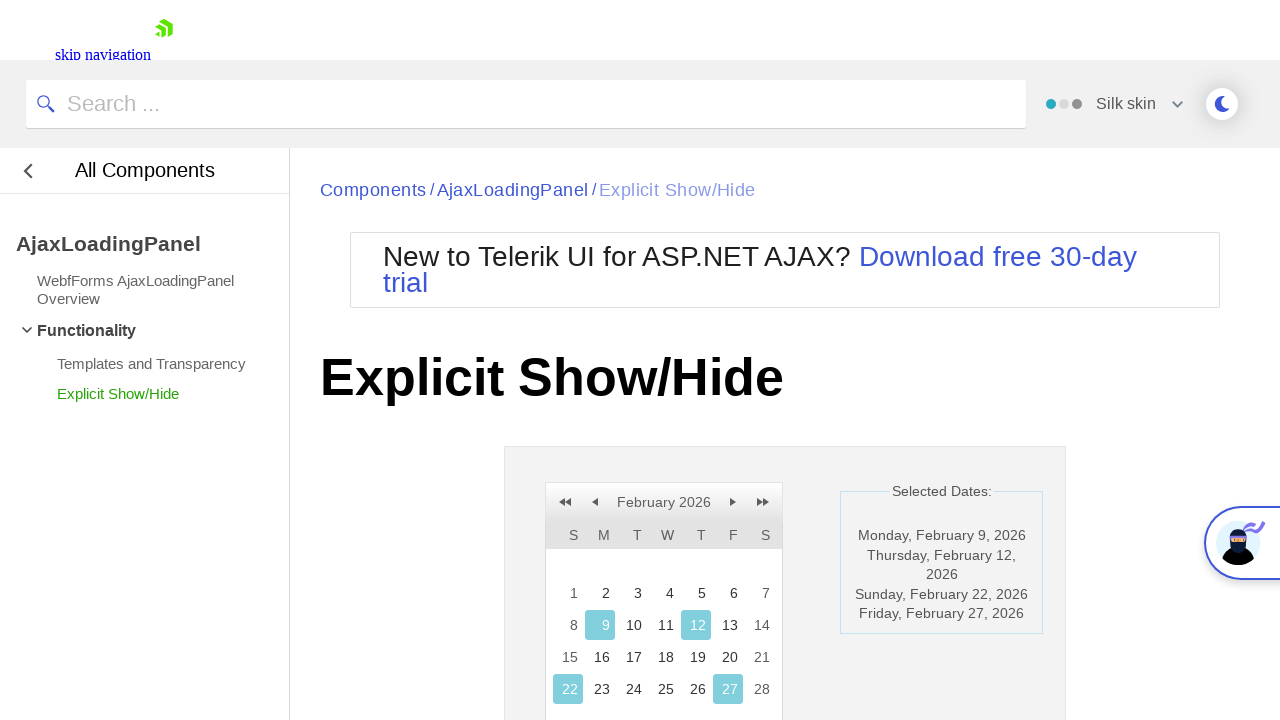

Retrieved class attribute from date cell
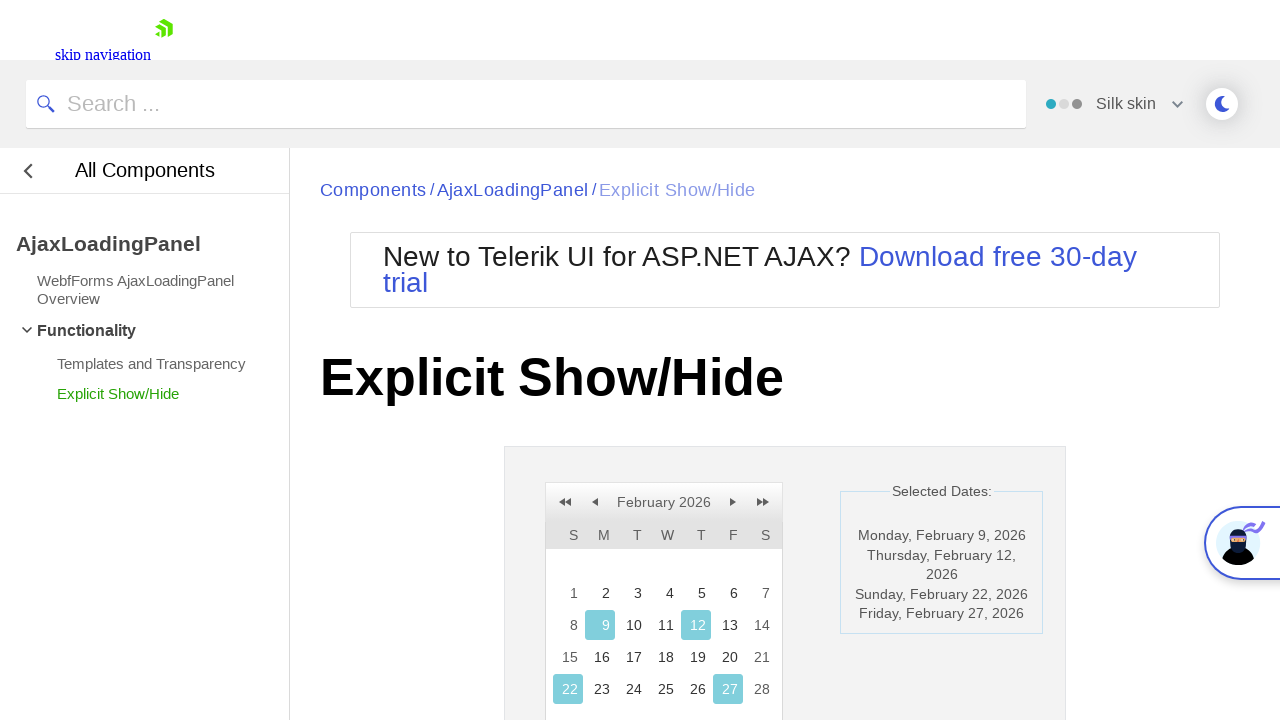

Retrieved text content from label span
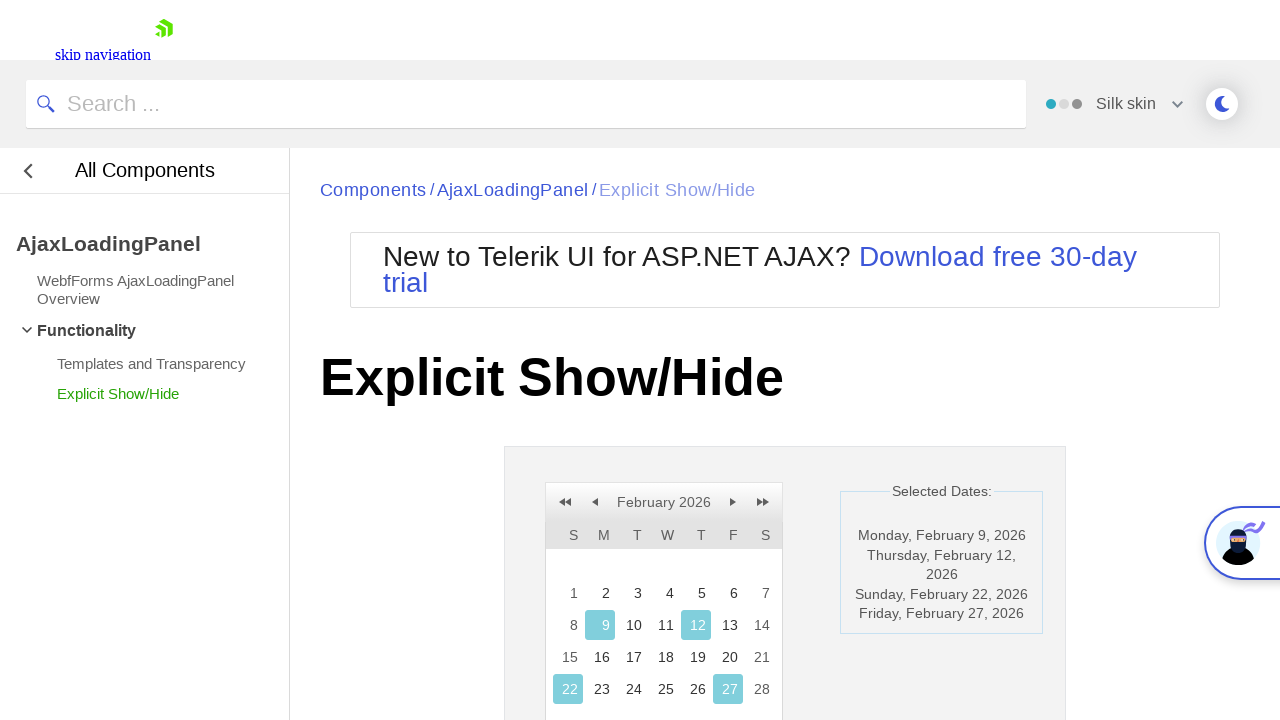

Retrieved innerText attribute from date cell
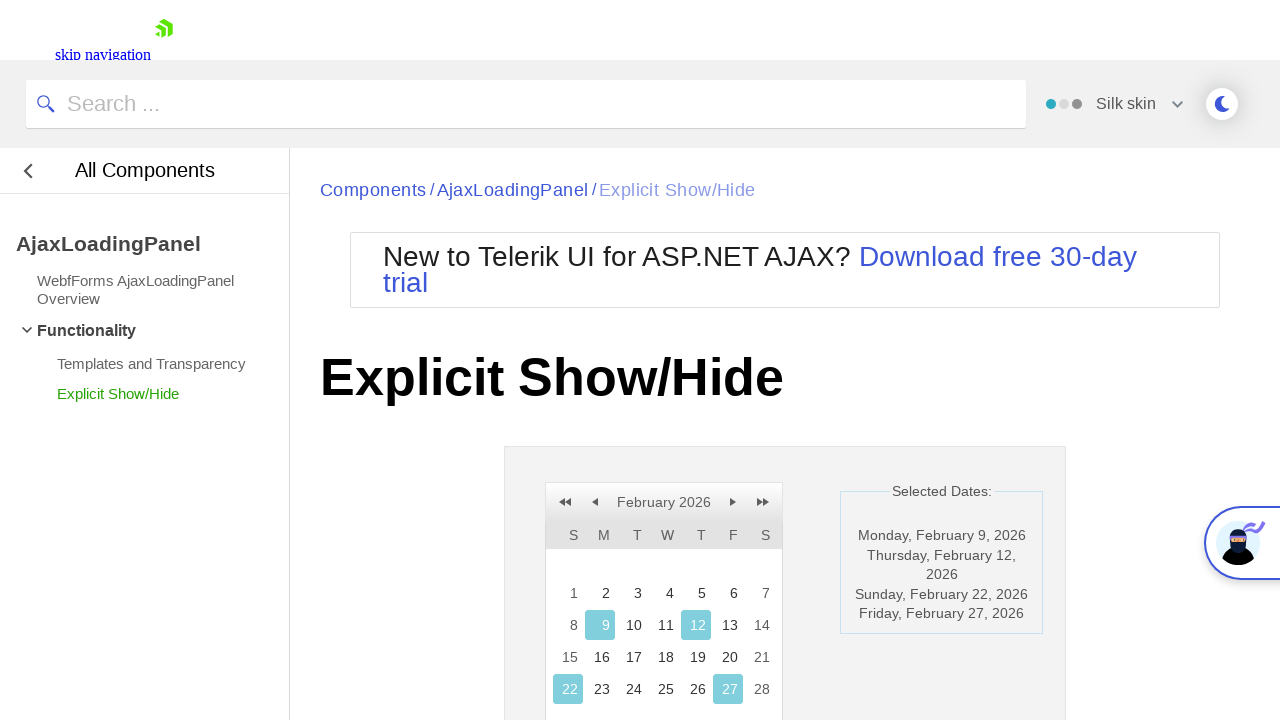

Retrieved title attribute from date cell
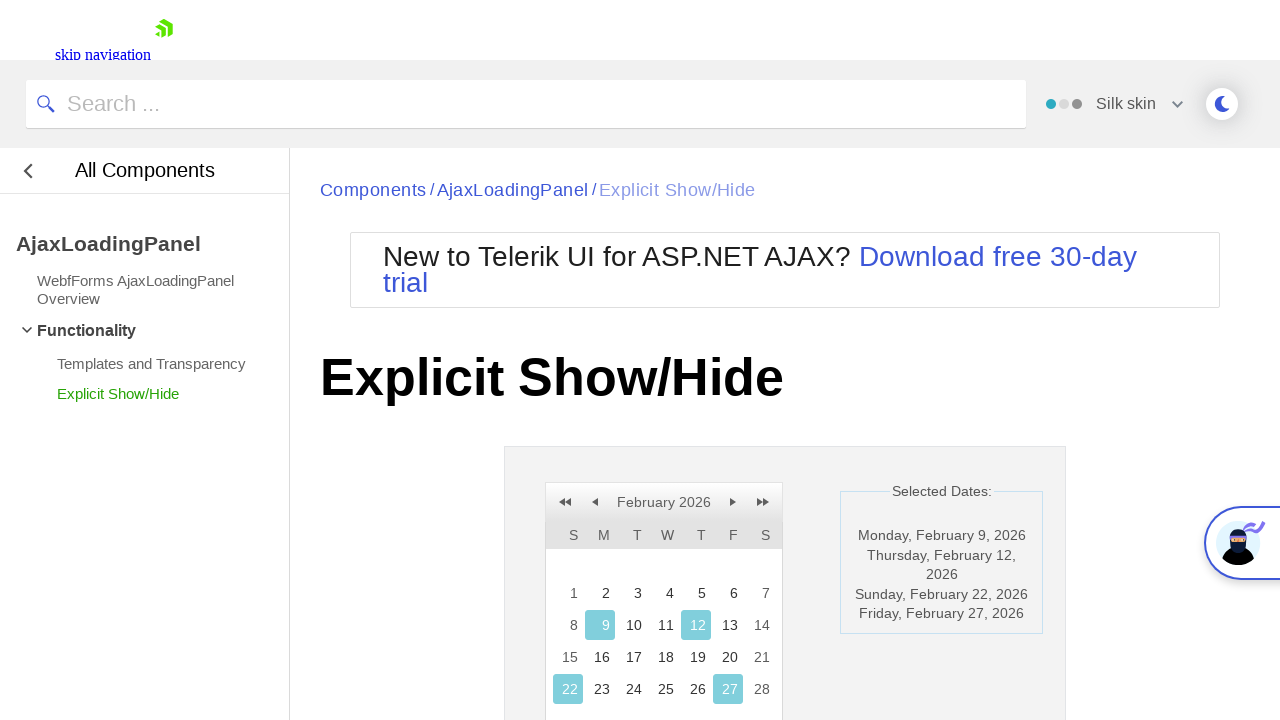

Retrieved class attribute from date cell
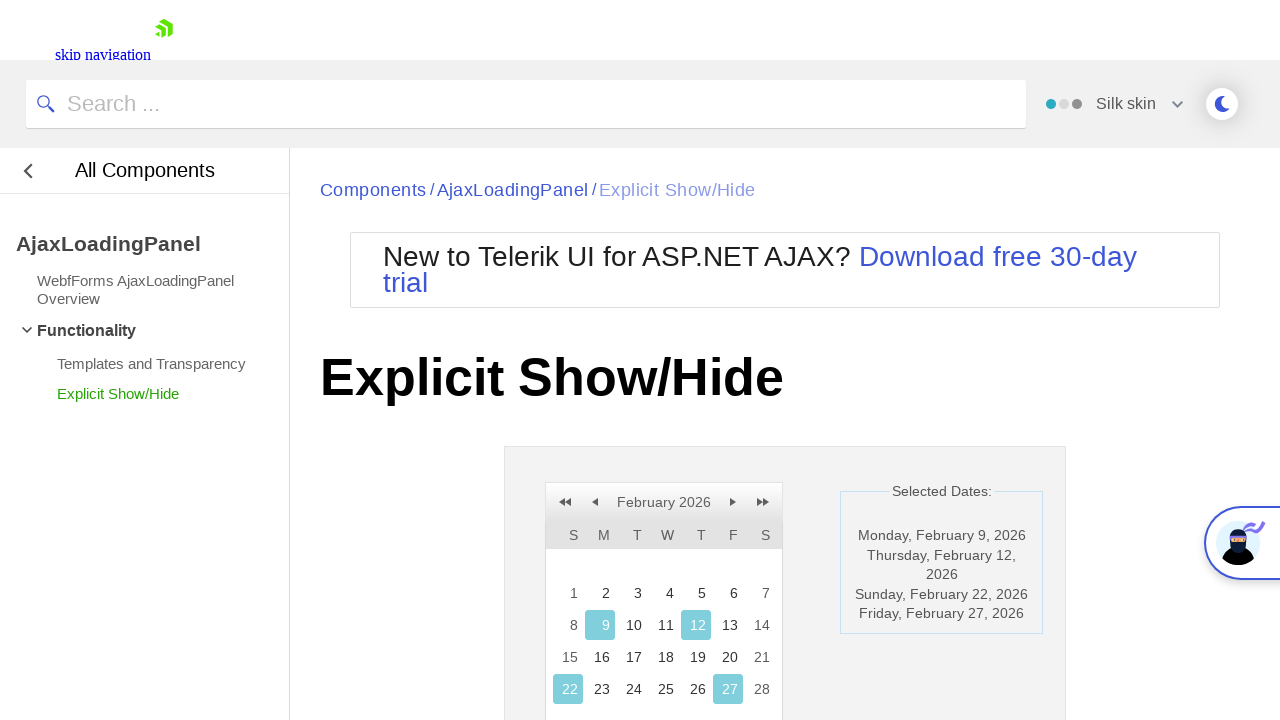

Retrieved text content from label span
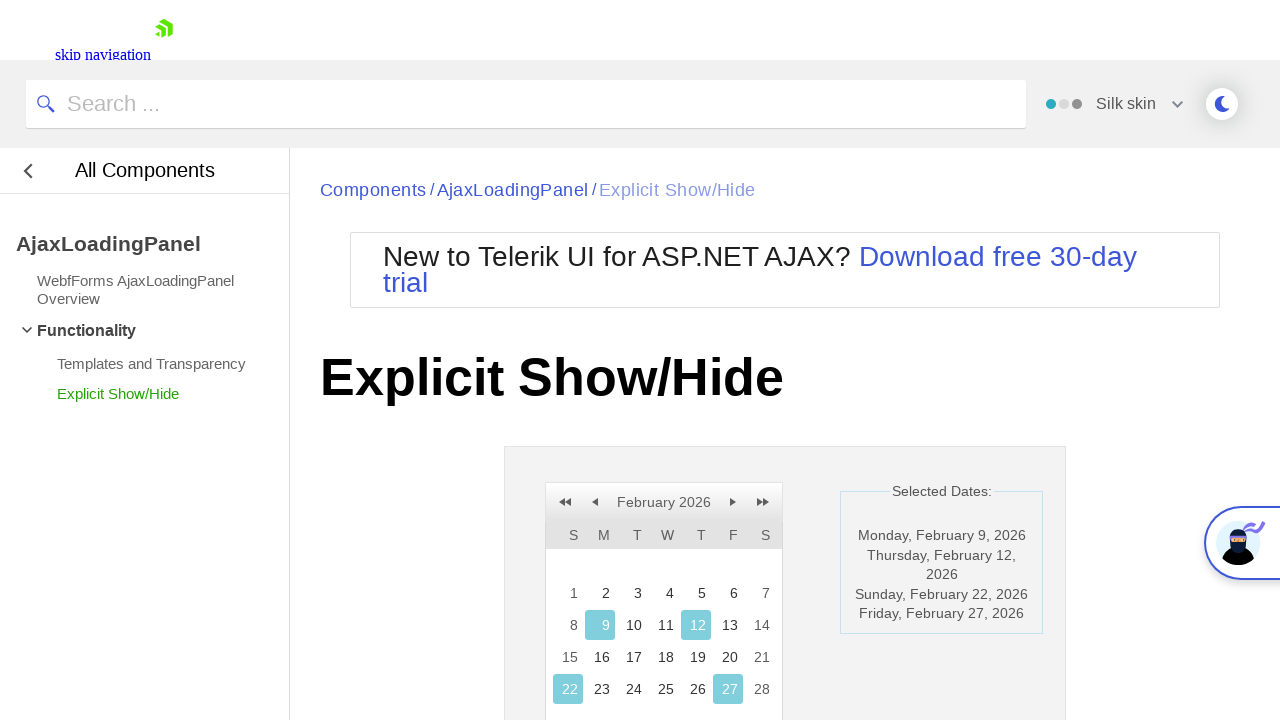

Retrieved innerText attribute from date cell
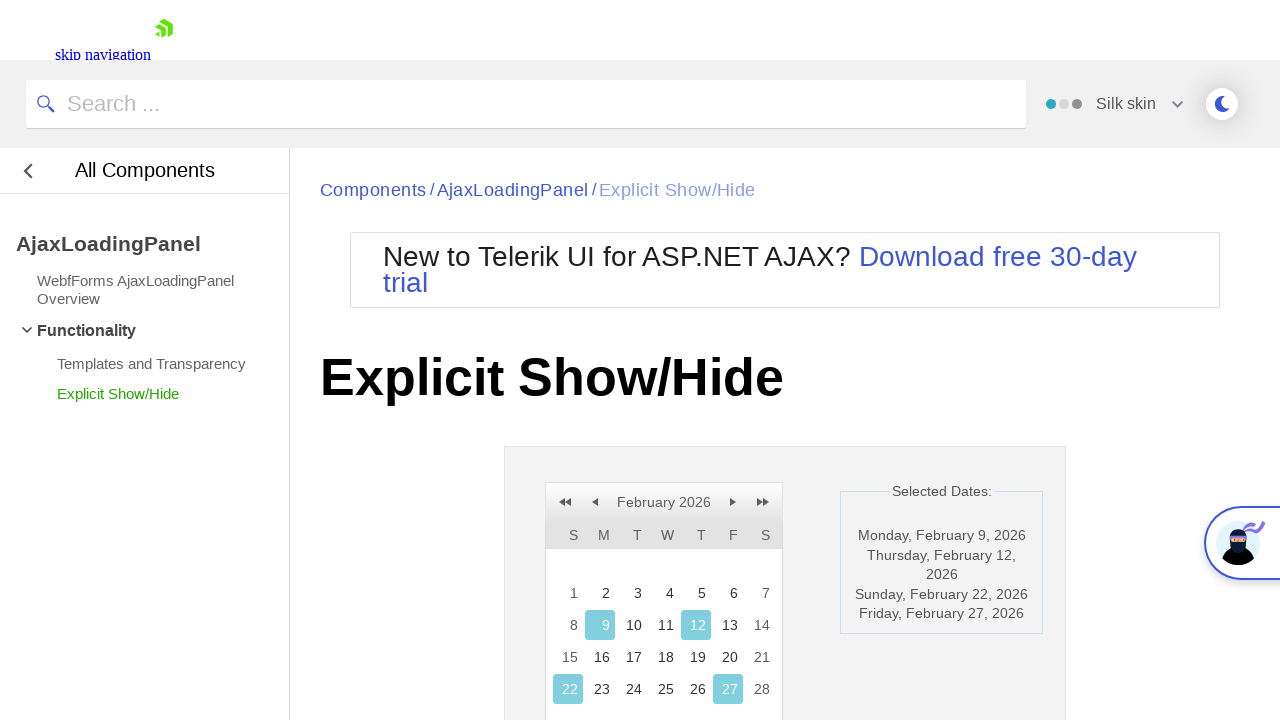

Retrieved title attribute from date cell
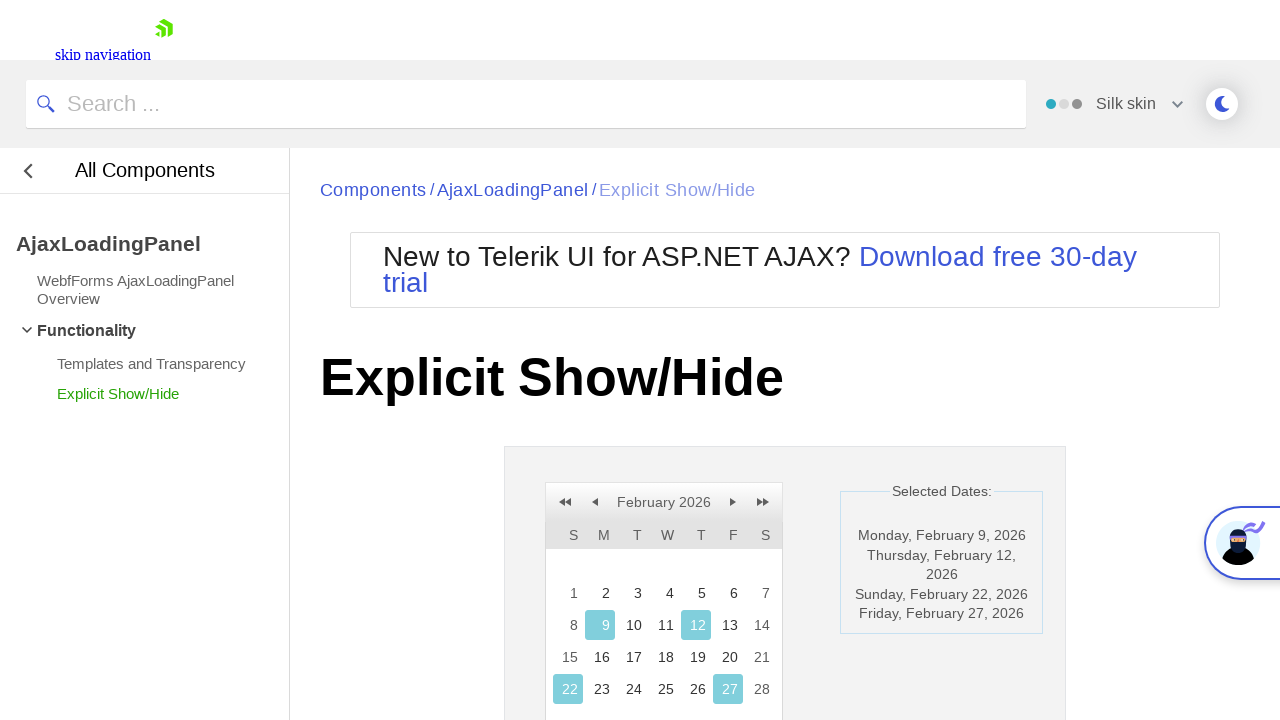

Retrieved class attribute from date cell
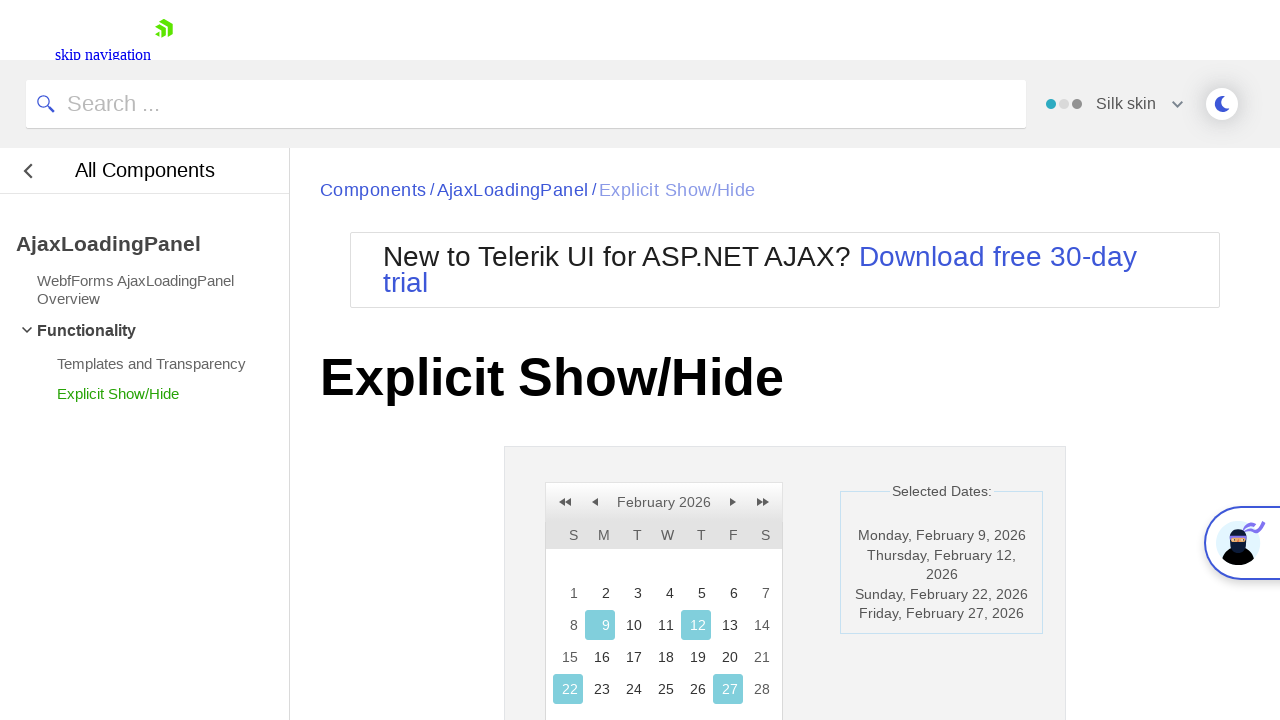

Retrieved text content from label span
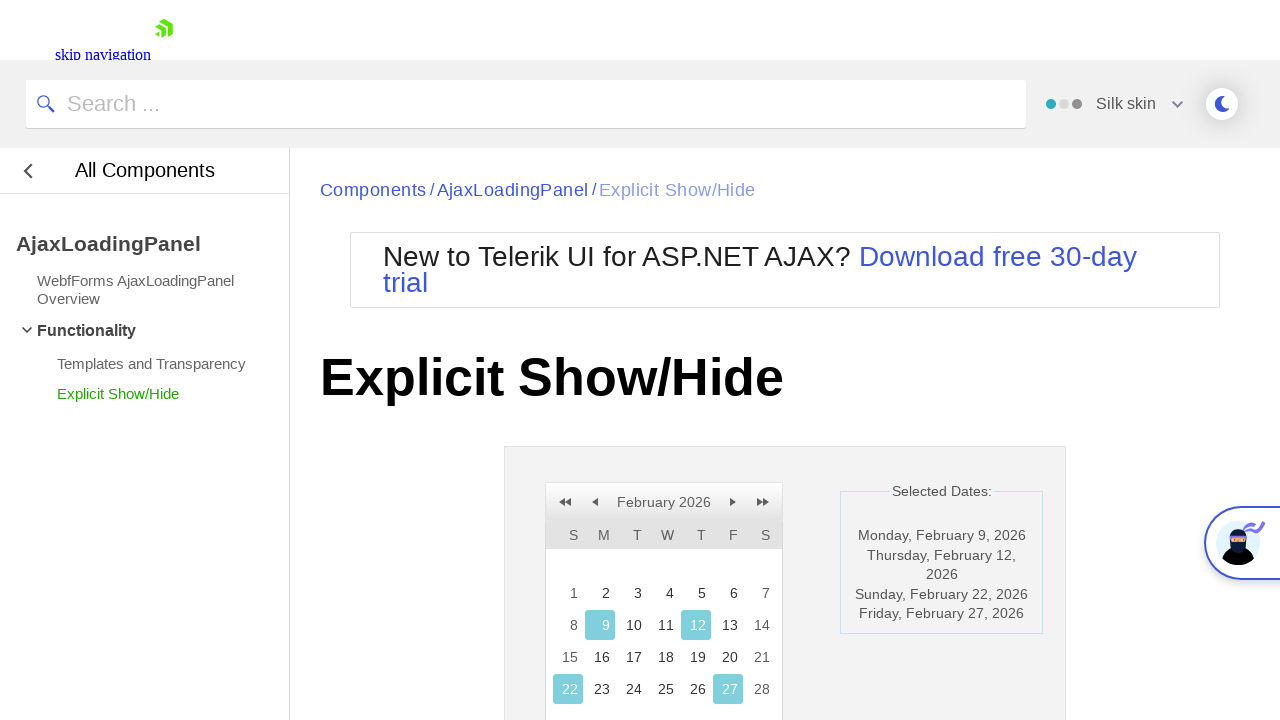

Retrieved innerText attribute from date cell
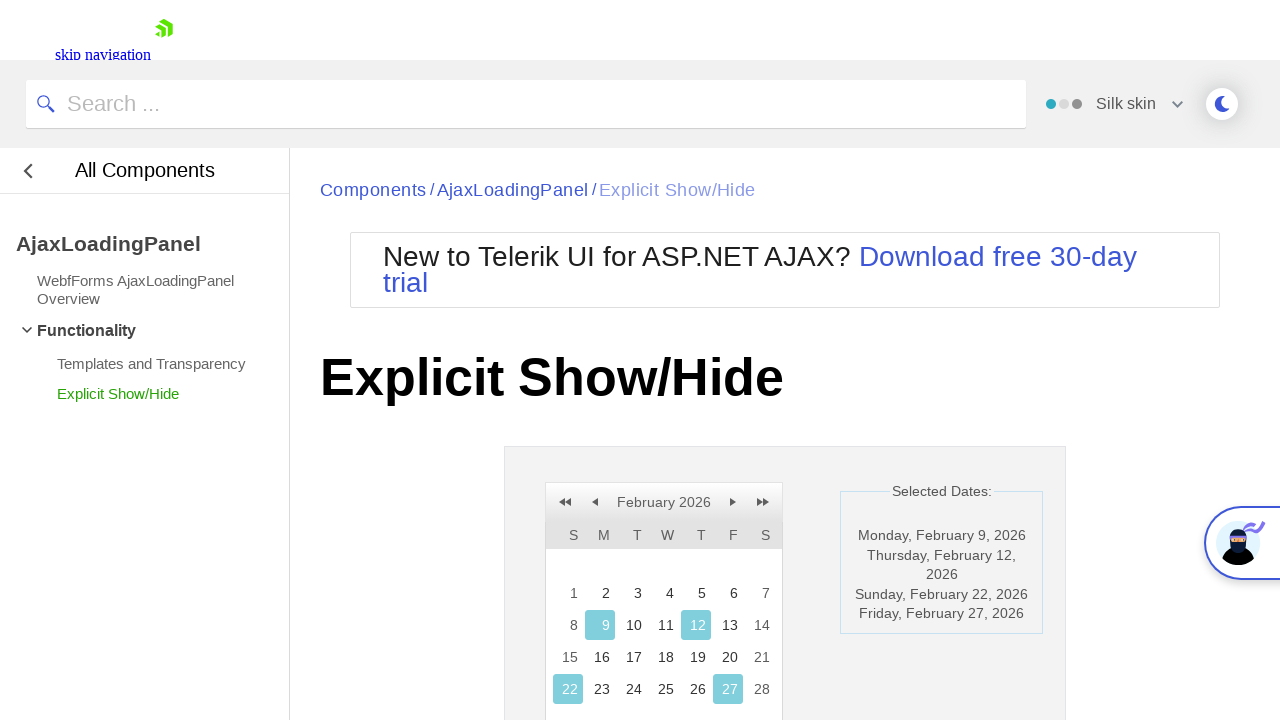

Retrieved title attribute from date cell
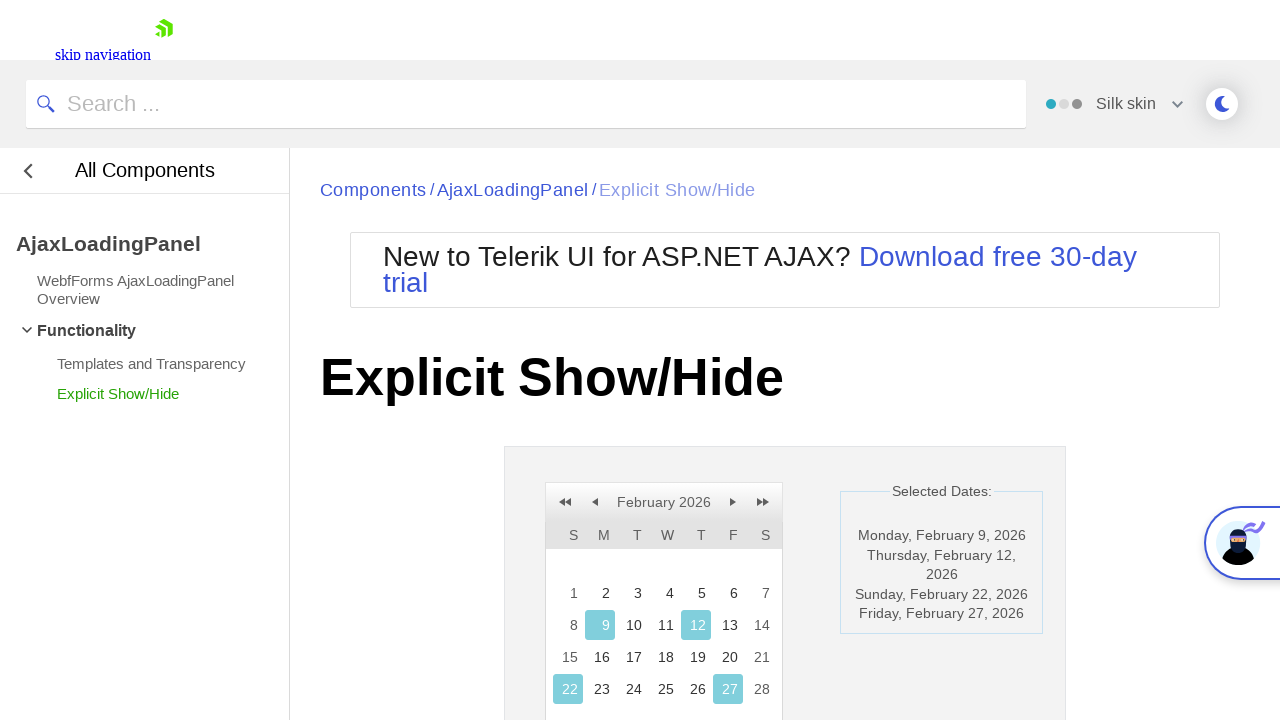

Retrieved class attribute from date cell
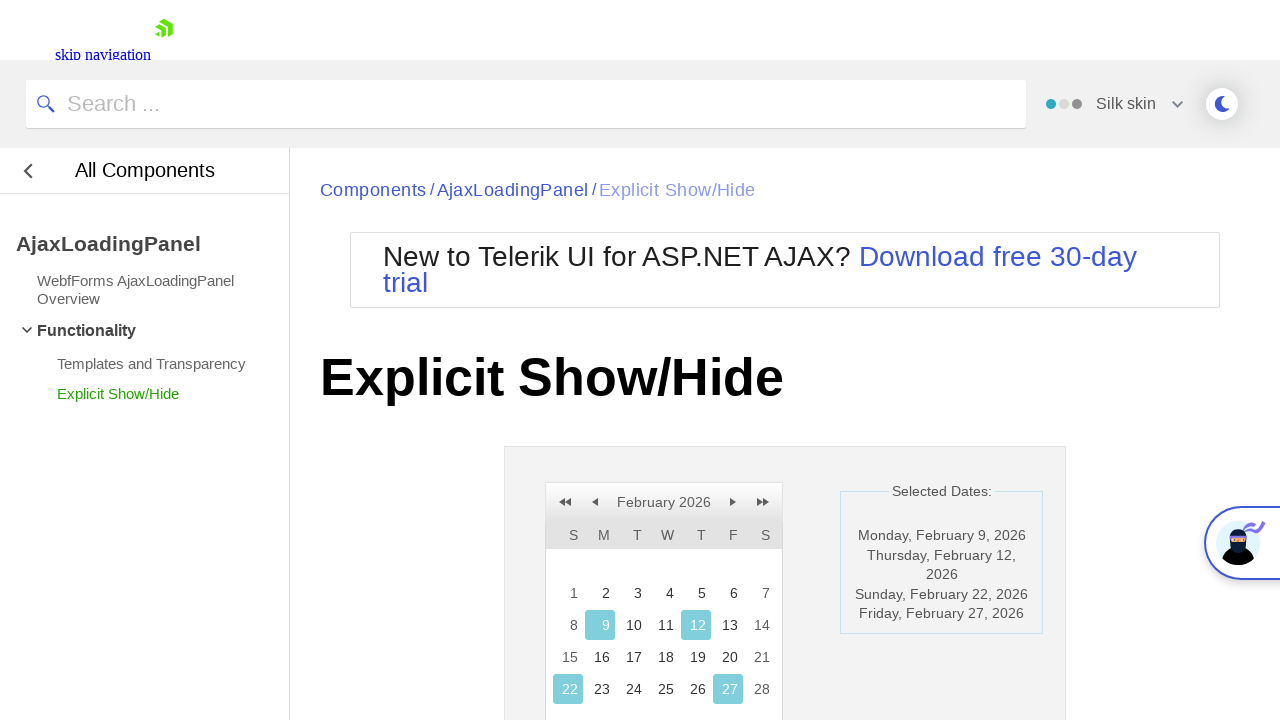

Retrieved text content from label span
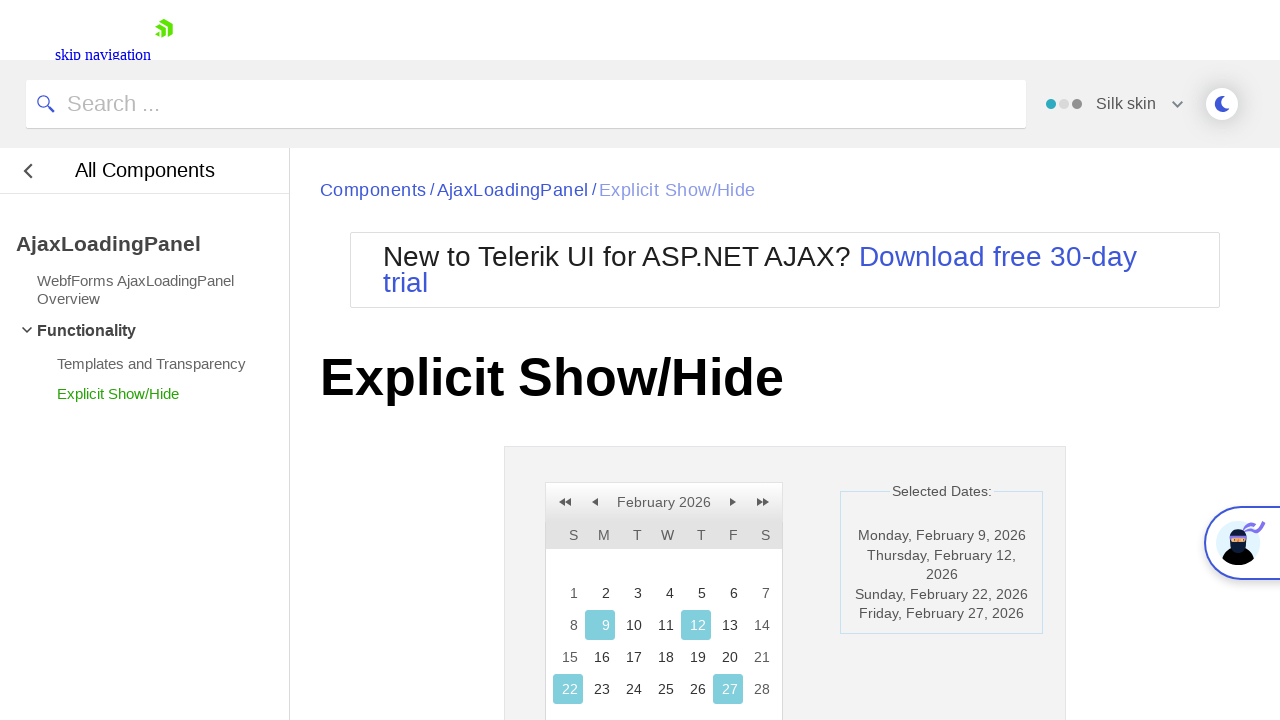

Retrieved innerText attribute from date cell
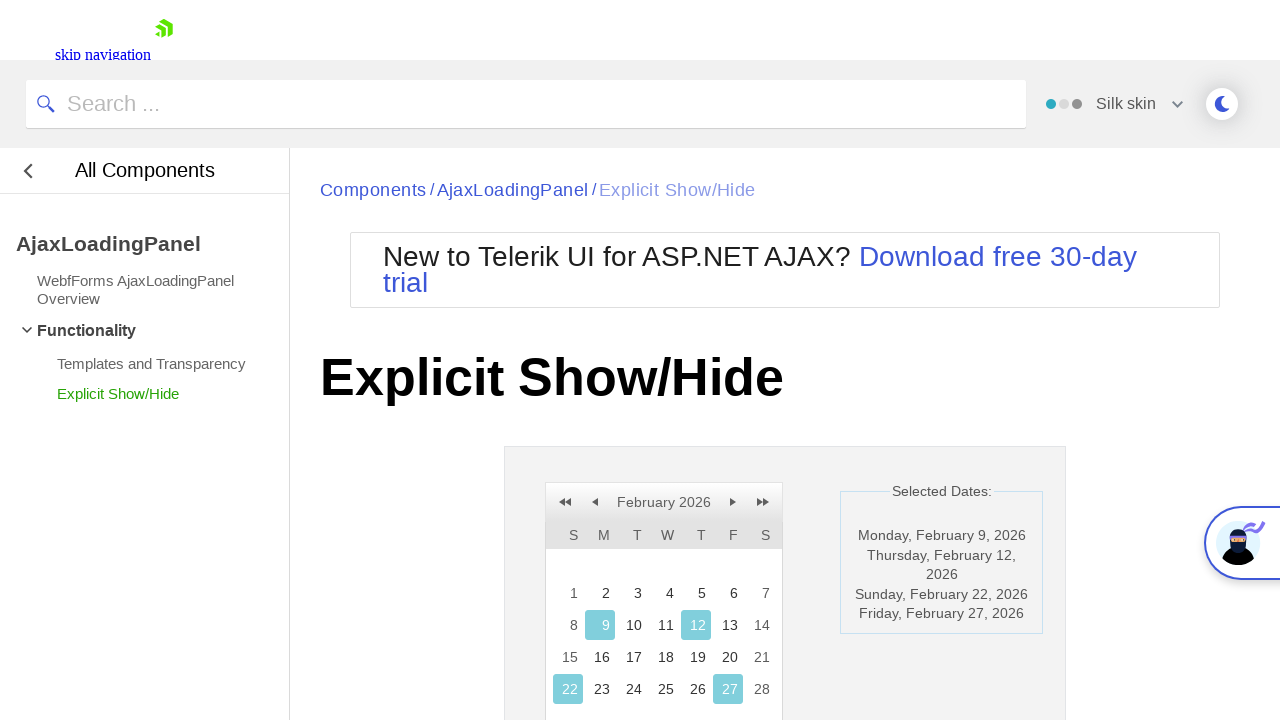

Retrieved title attribute from date cell
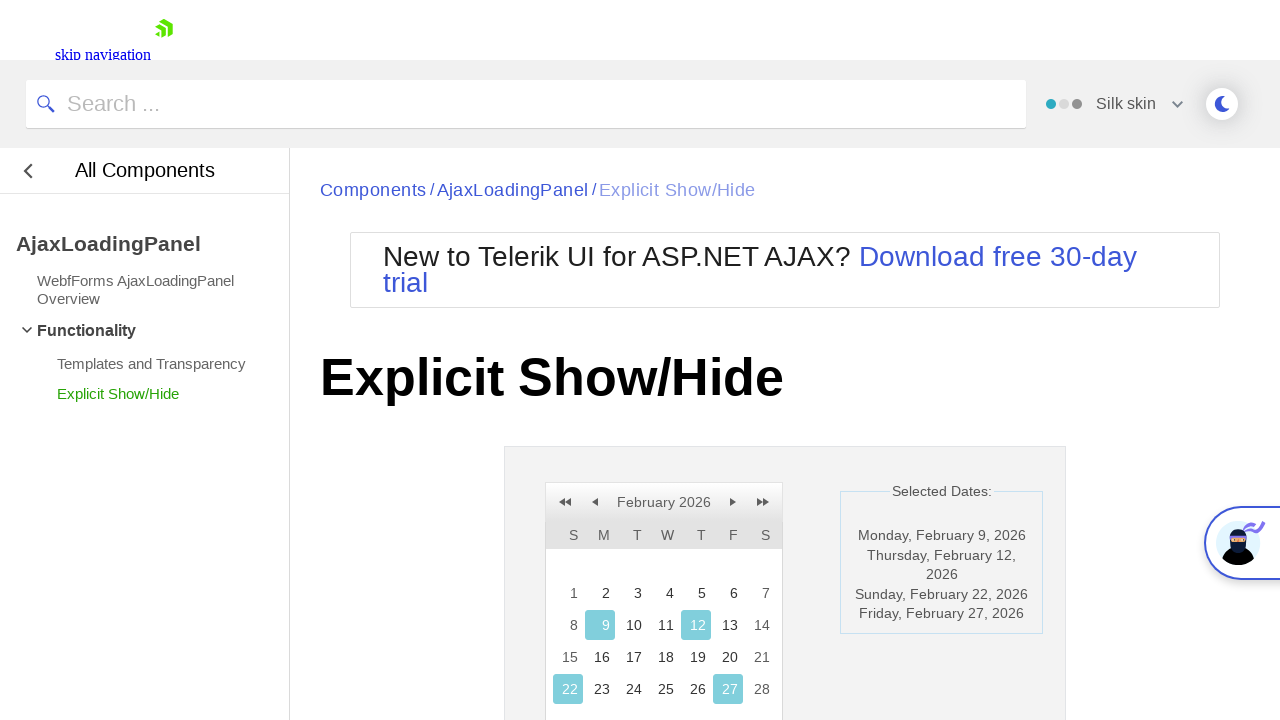

Retrieved class attribute from date cell
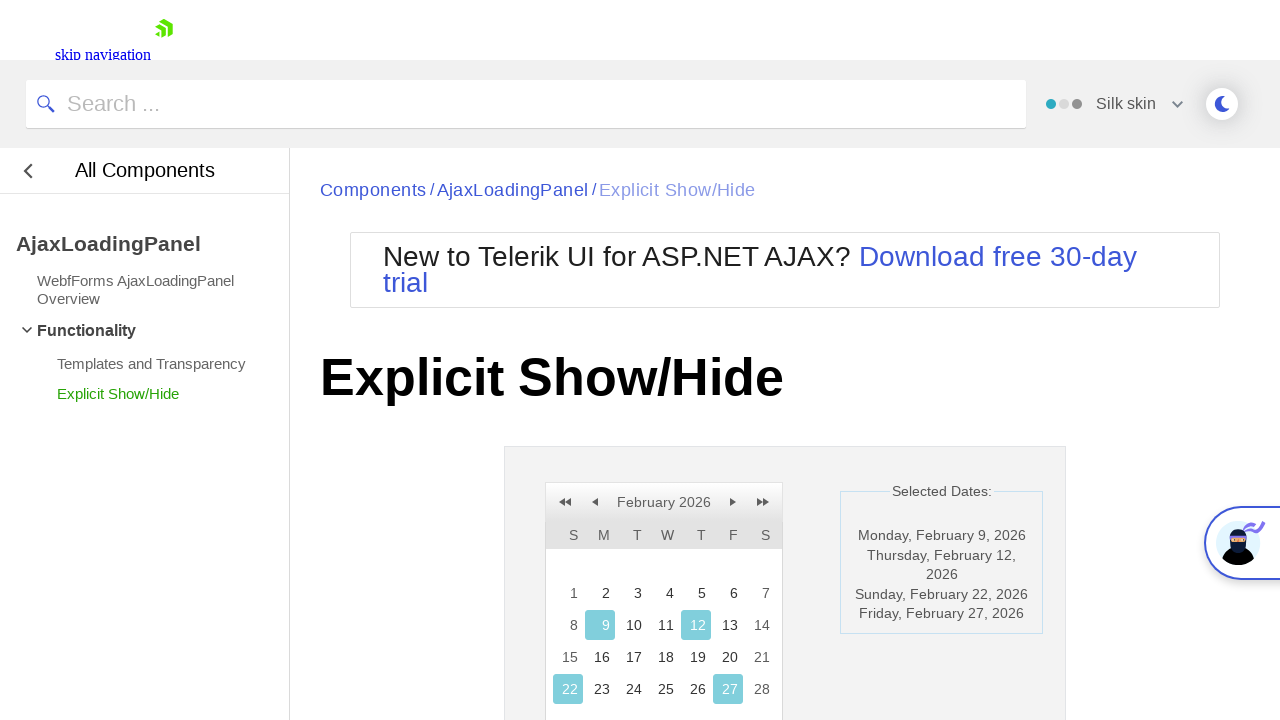

Retrieved text content from label span
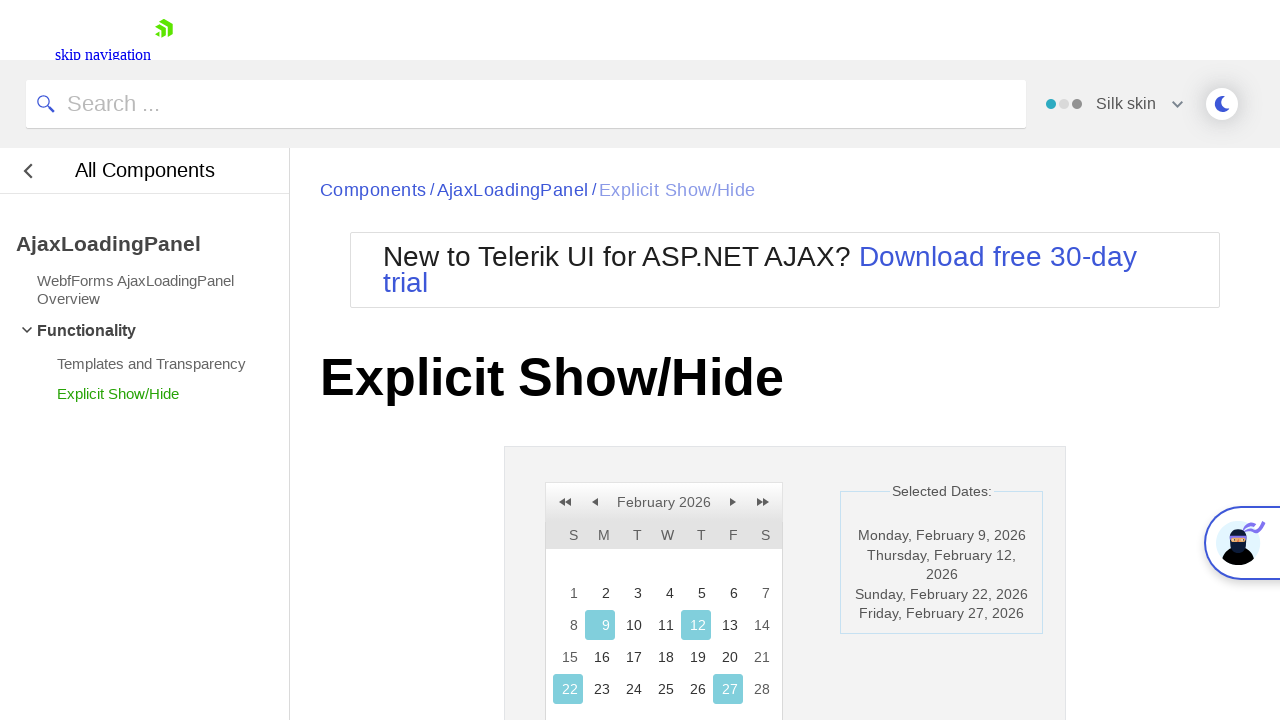

Retrieved innerText attribute from date cell
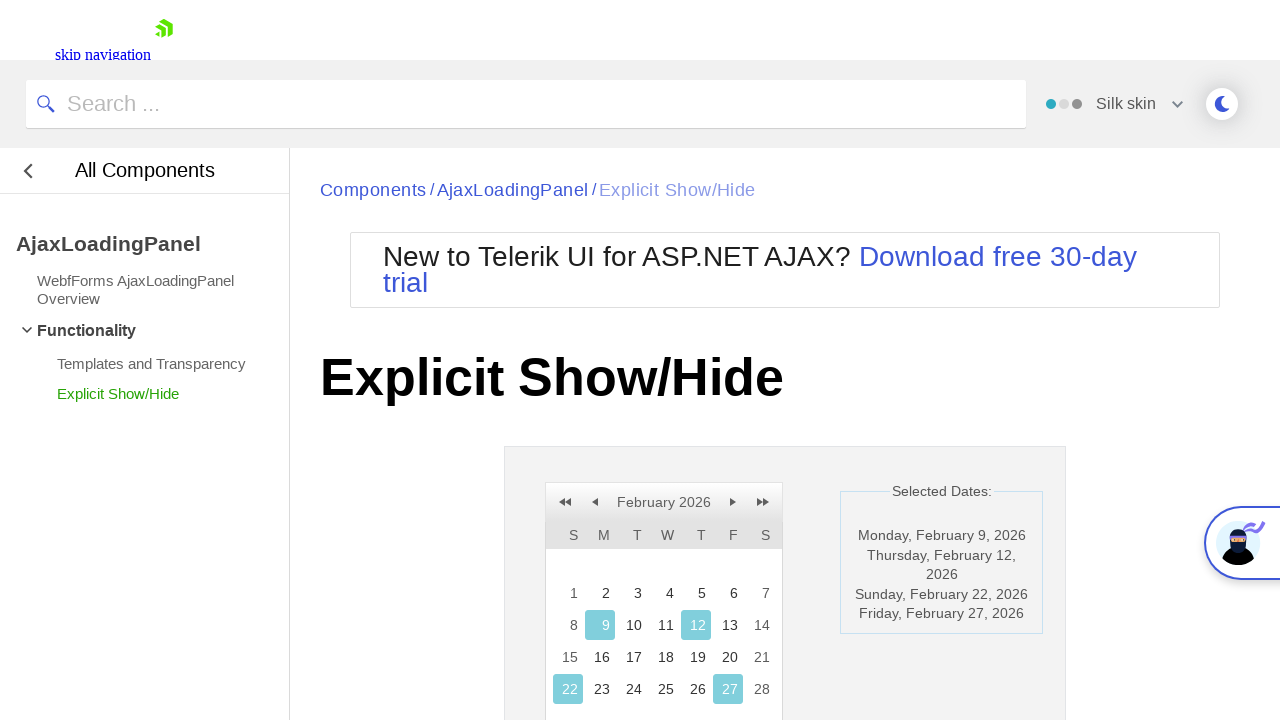

Retrieved title attribute from date cell
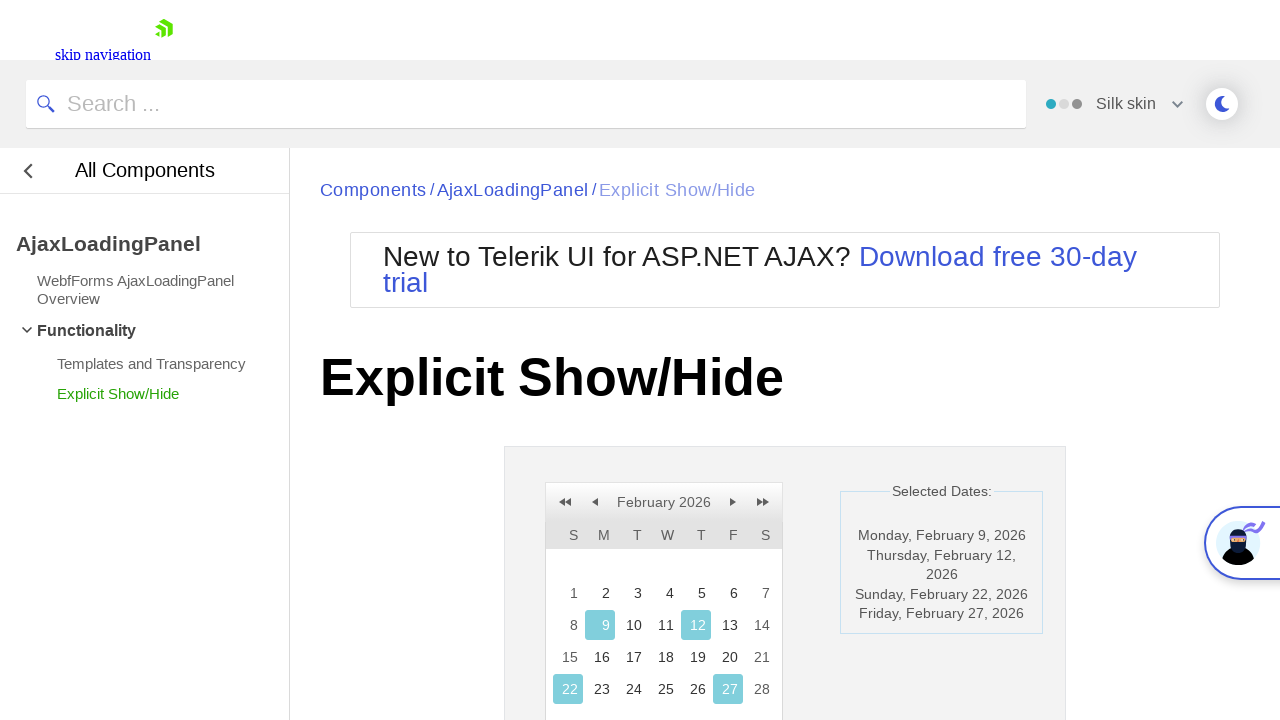

Retrieved class attribute from date cell
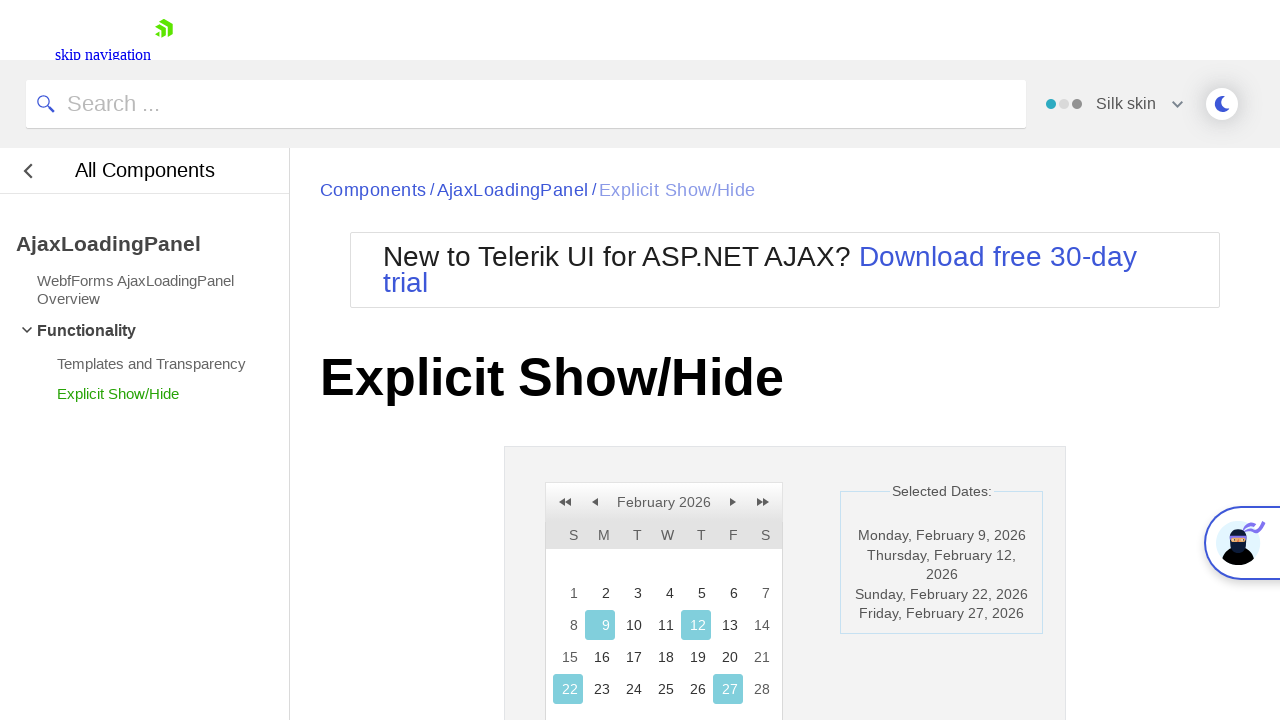

Retrieved text content from label span
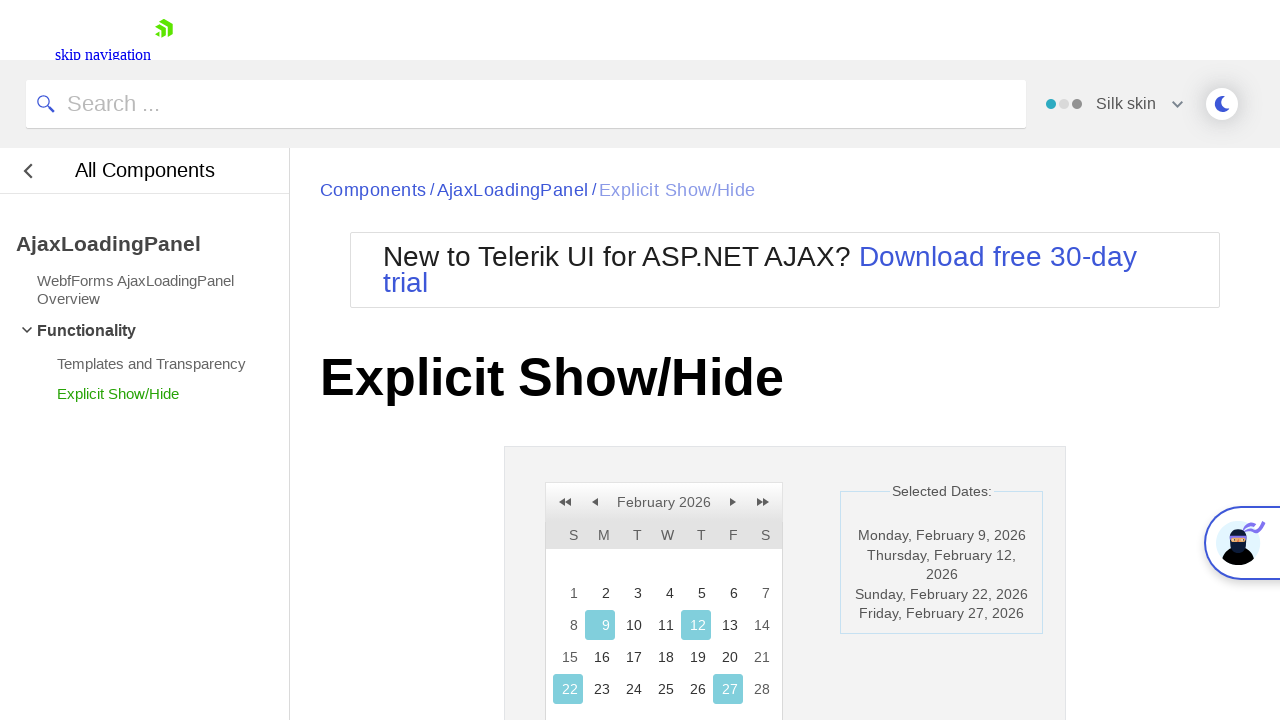

Retrieved innerText attribute from date cell
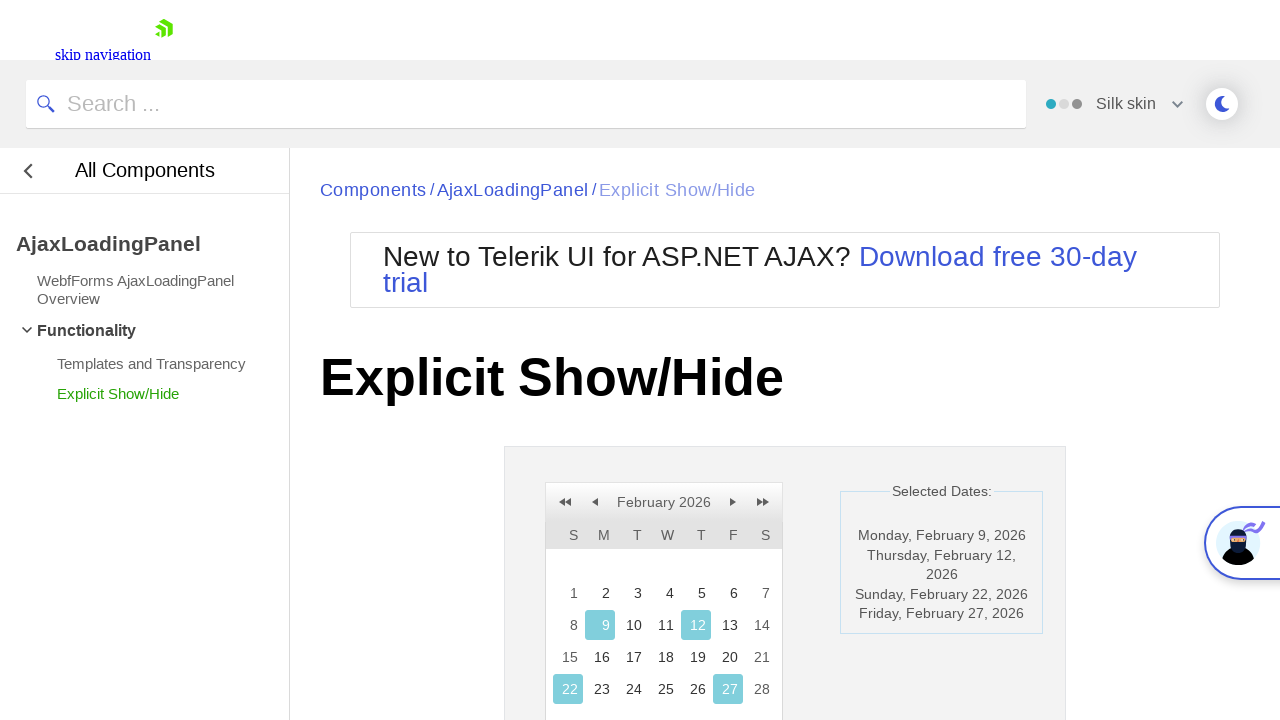

Retrieved title attribute from date cell
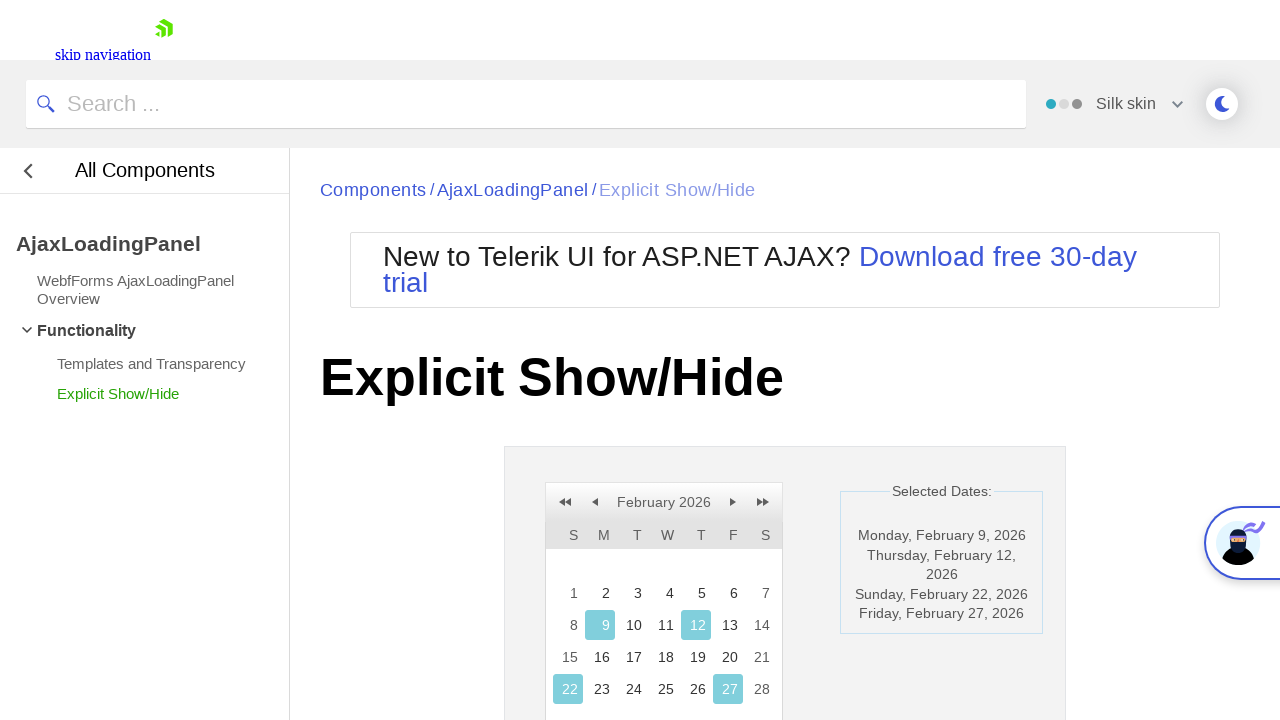

Retrieved class attribute from date cell
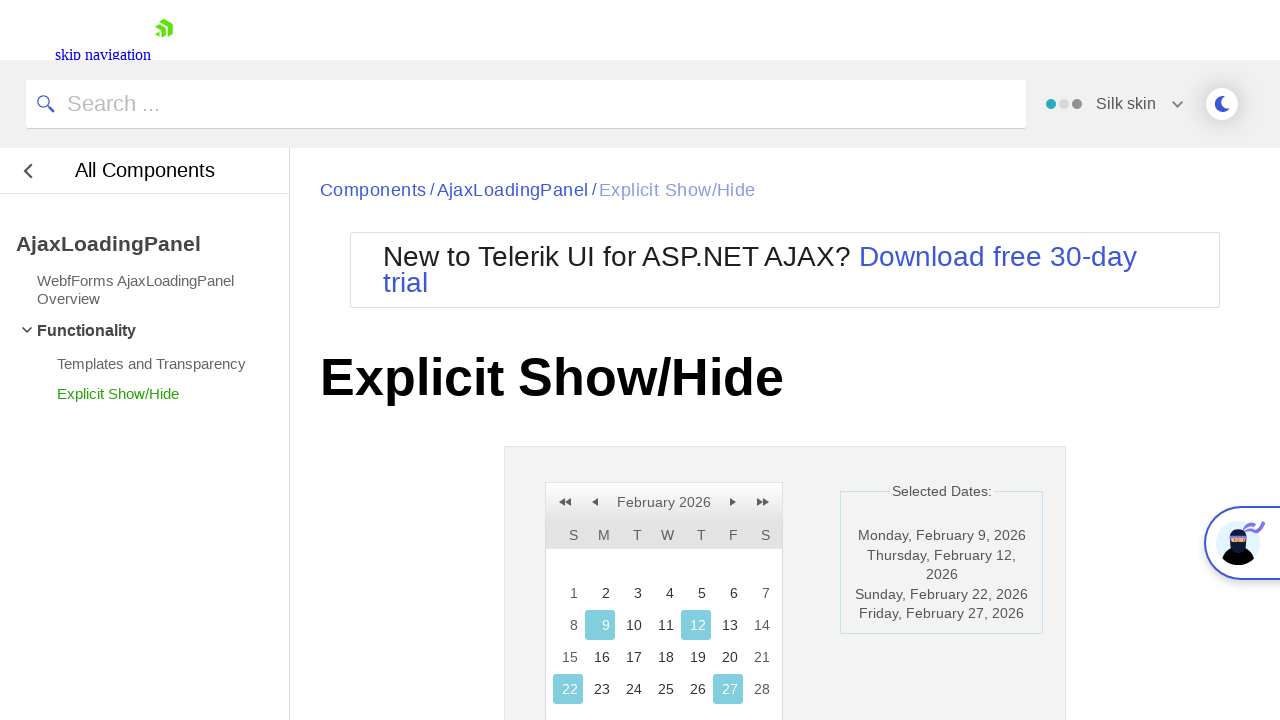

Retrieved text content from label span
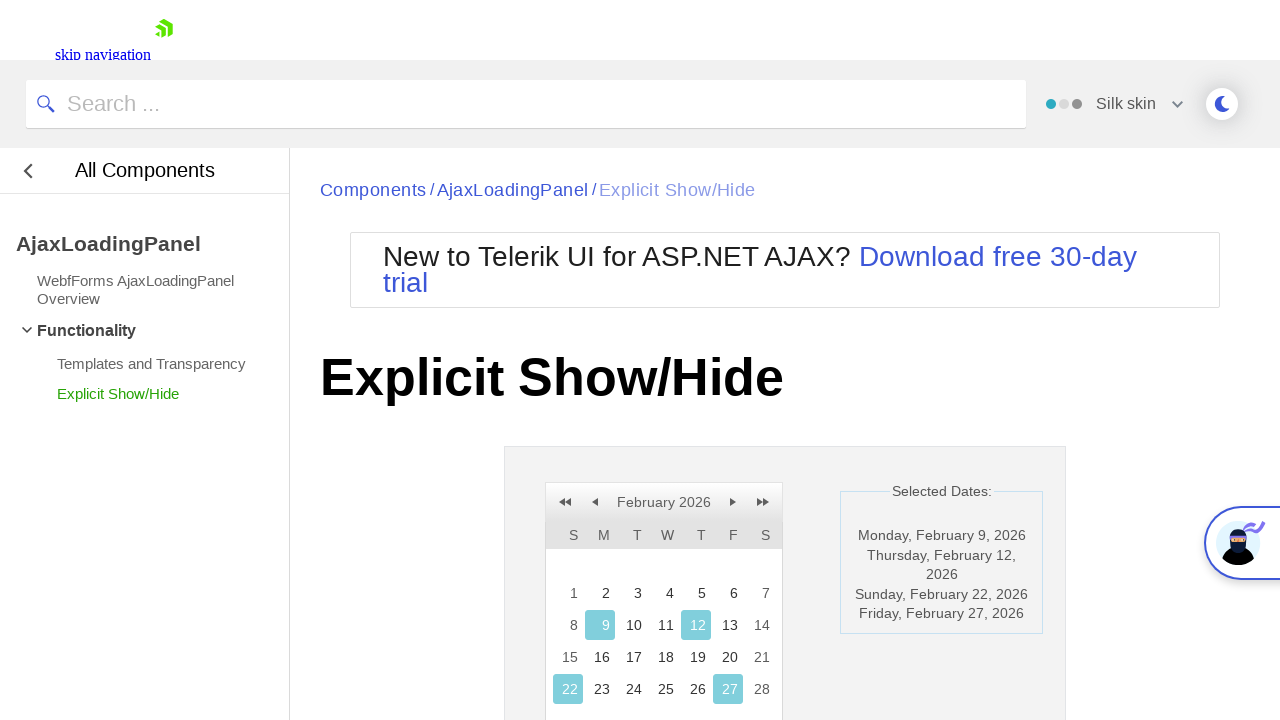

Retrieved innerText attribute from date cell
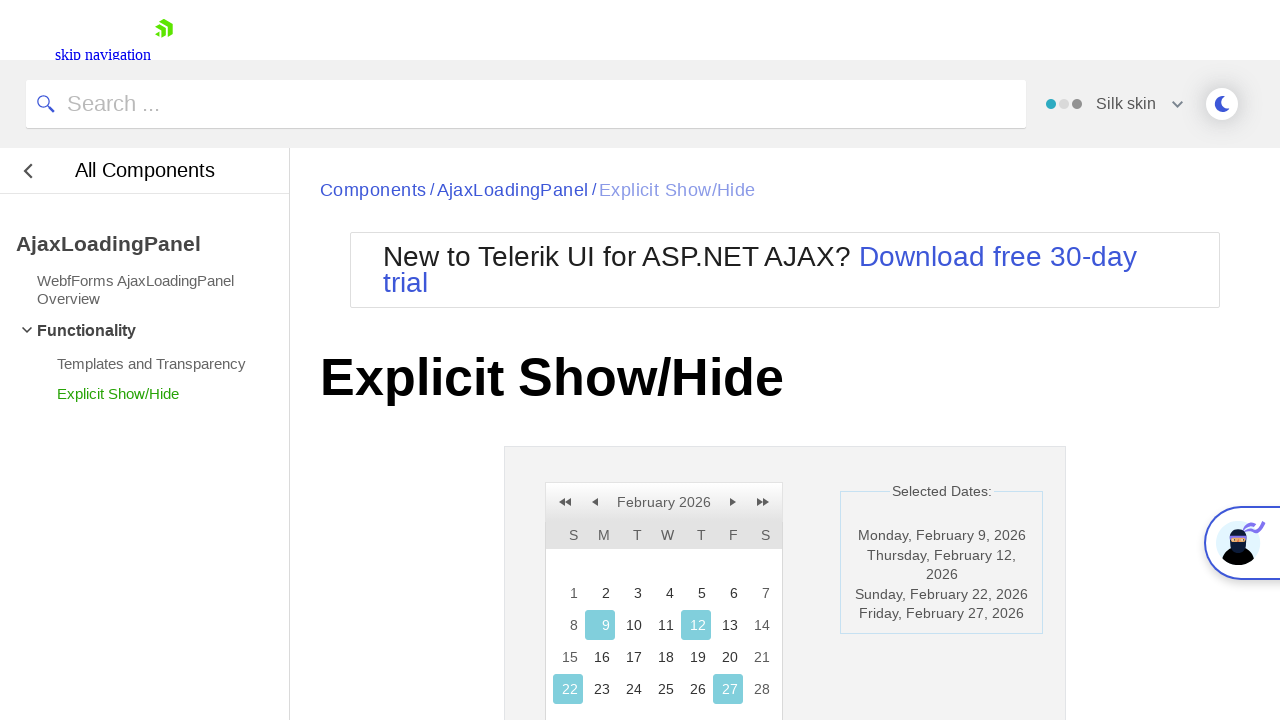

Retrieved title attribute from date cell
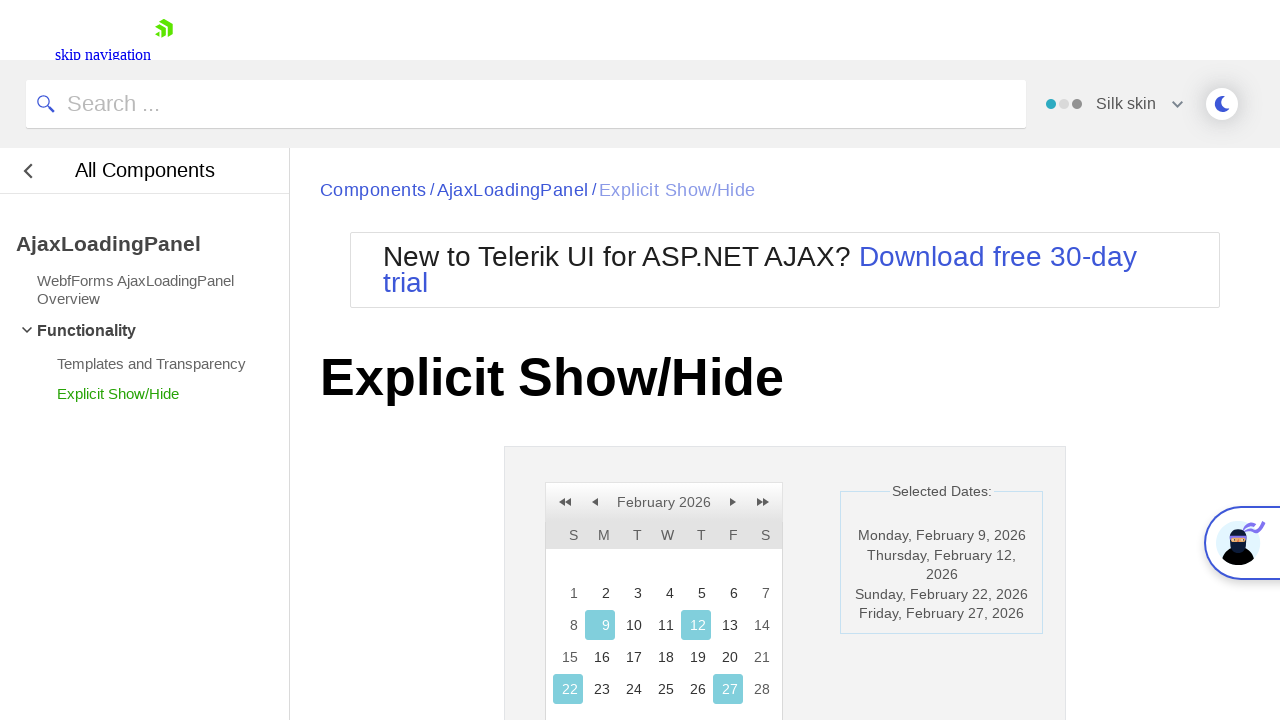

Retrieved class attribute from date cell
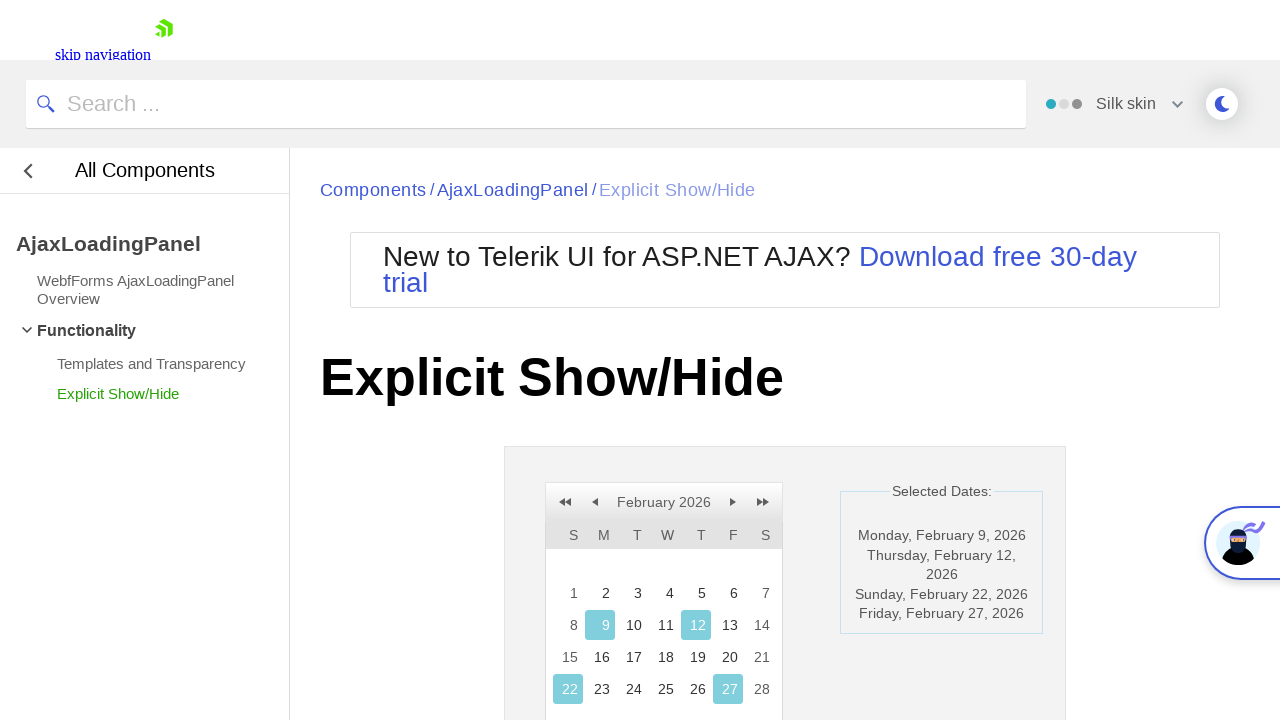

Retrieved text content from label span
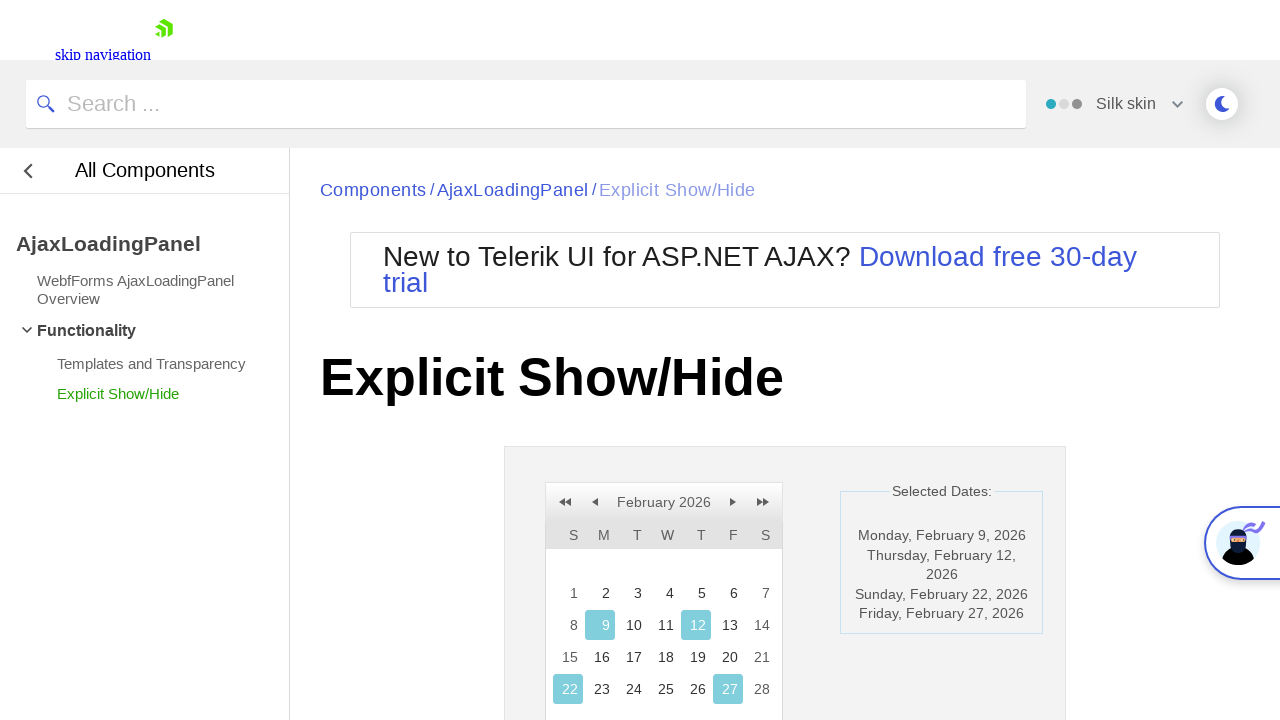

Retrieved innerText attribute from date cell
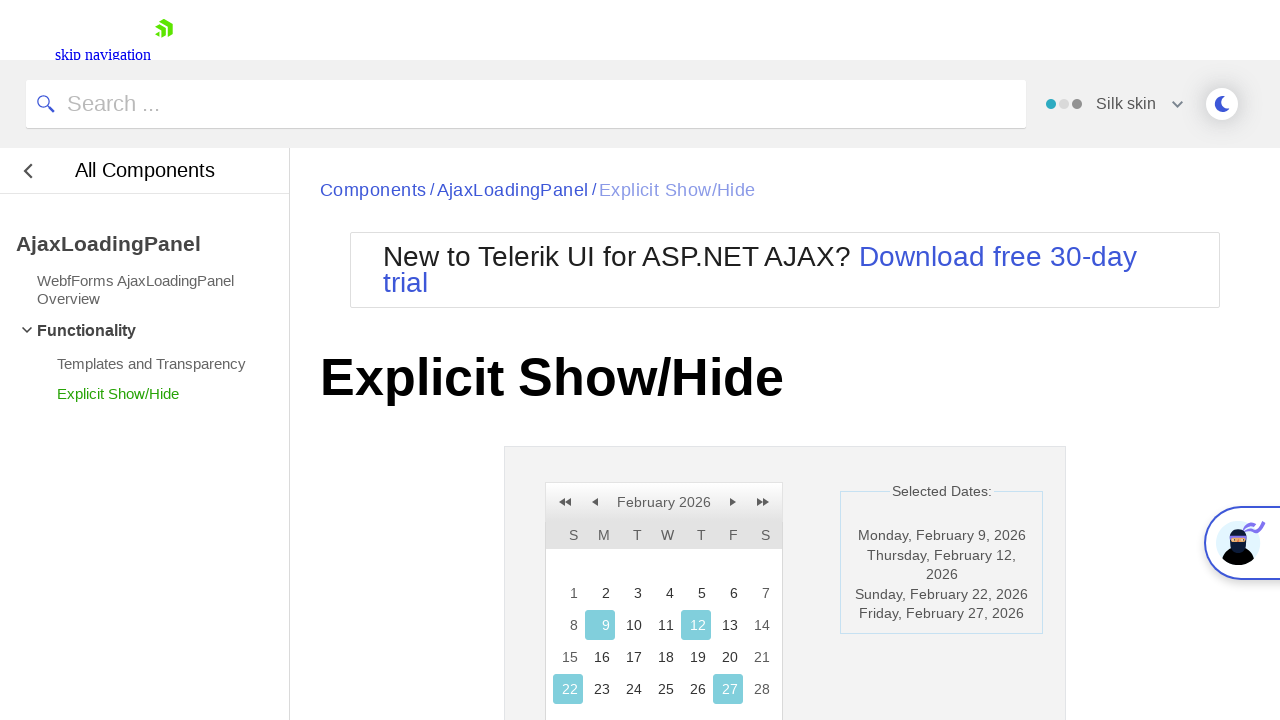

Retrieved title attribute from date cell
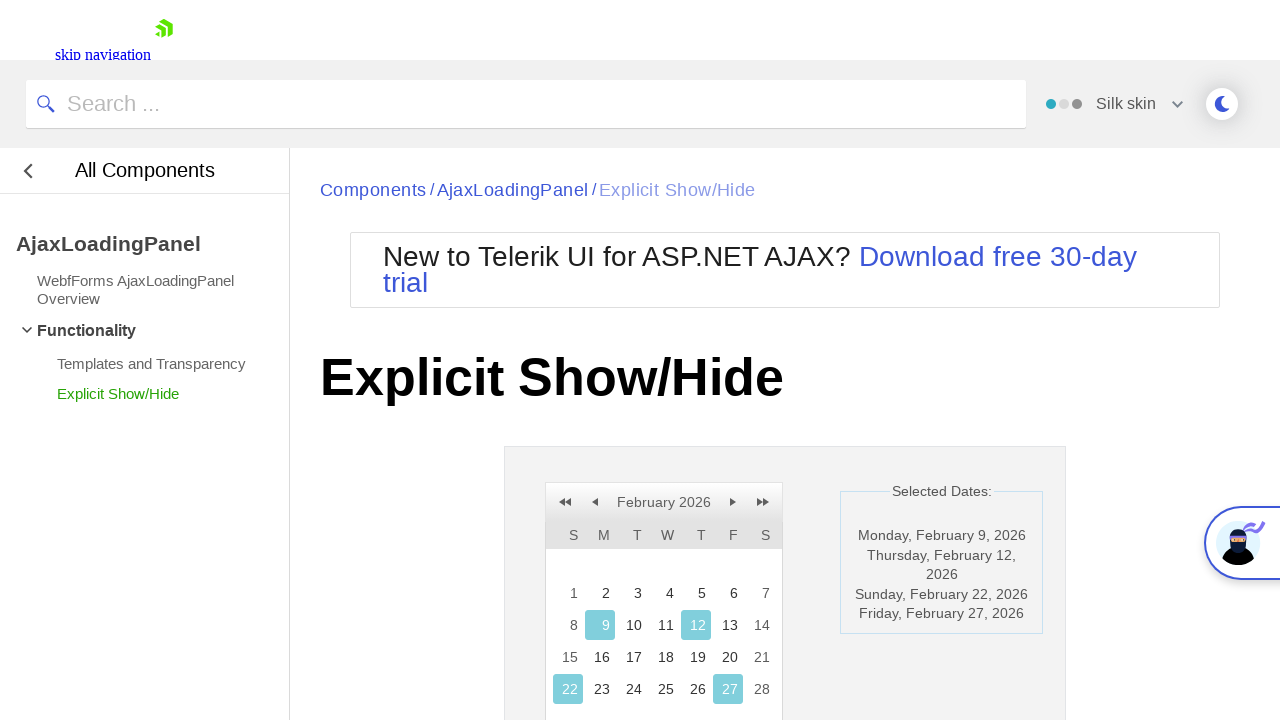

Retrieved class attribute from date cell
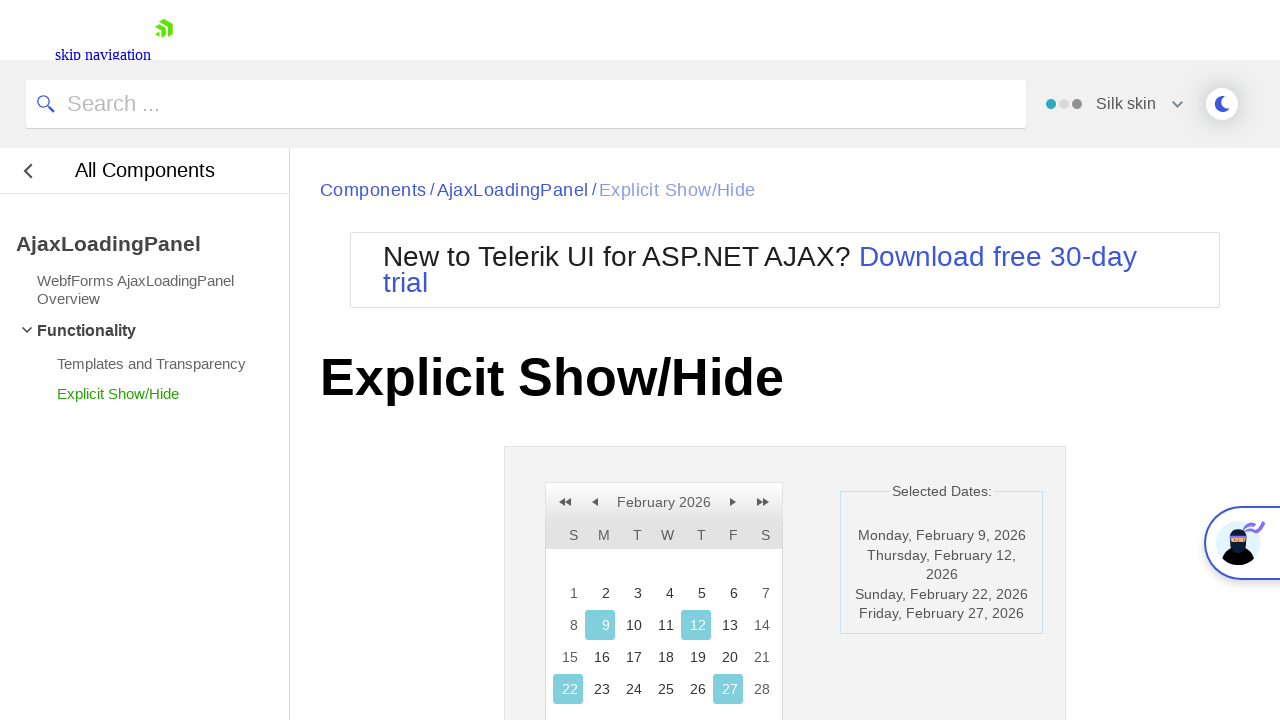

Retrieved text content from label span
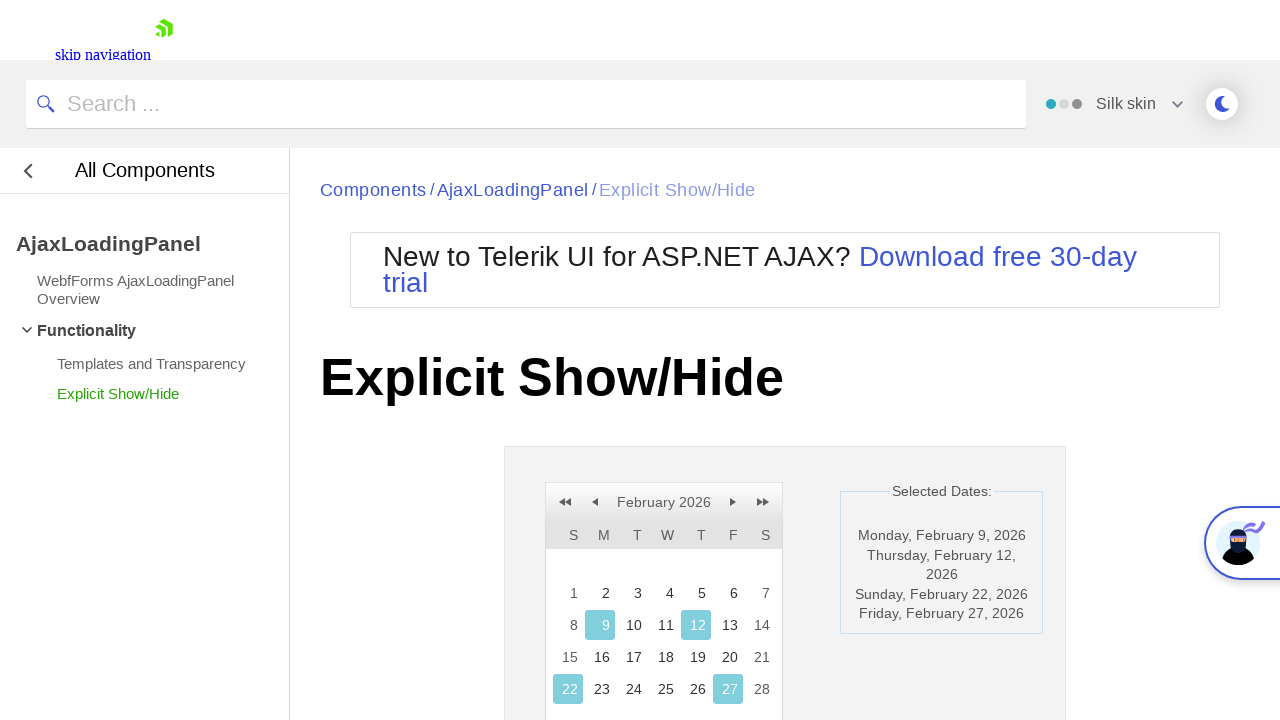

Retrieved innerText attribute from date cell
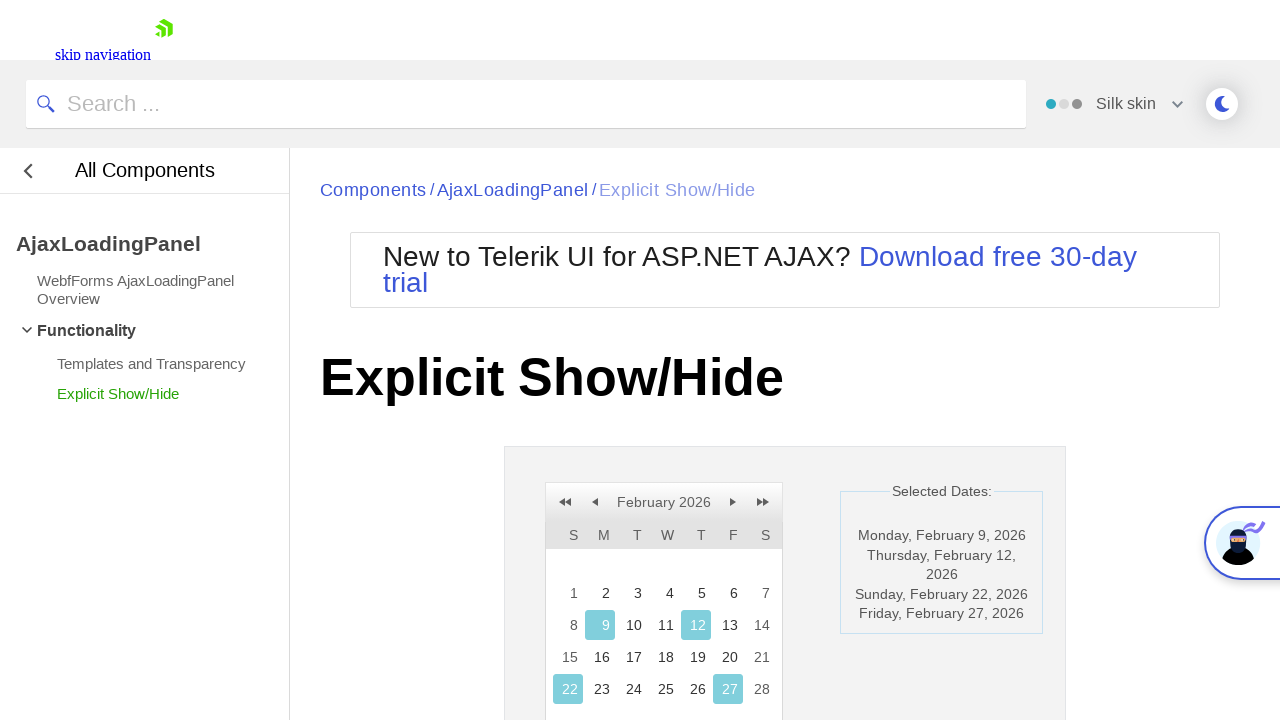

Retrieved title attribute from date cell
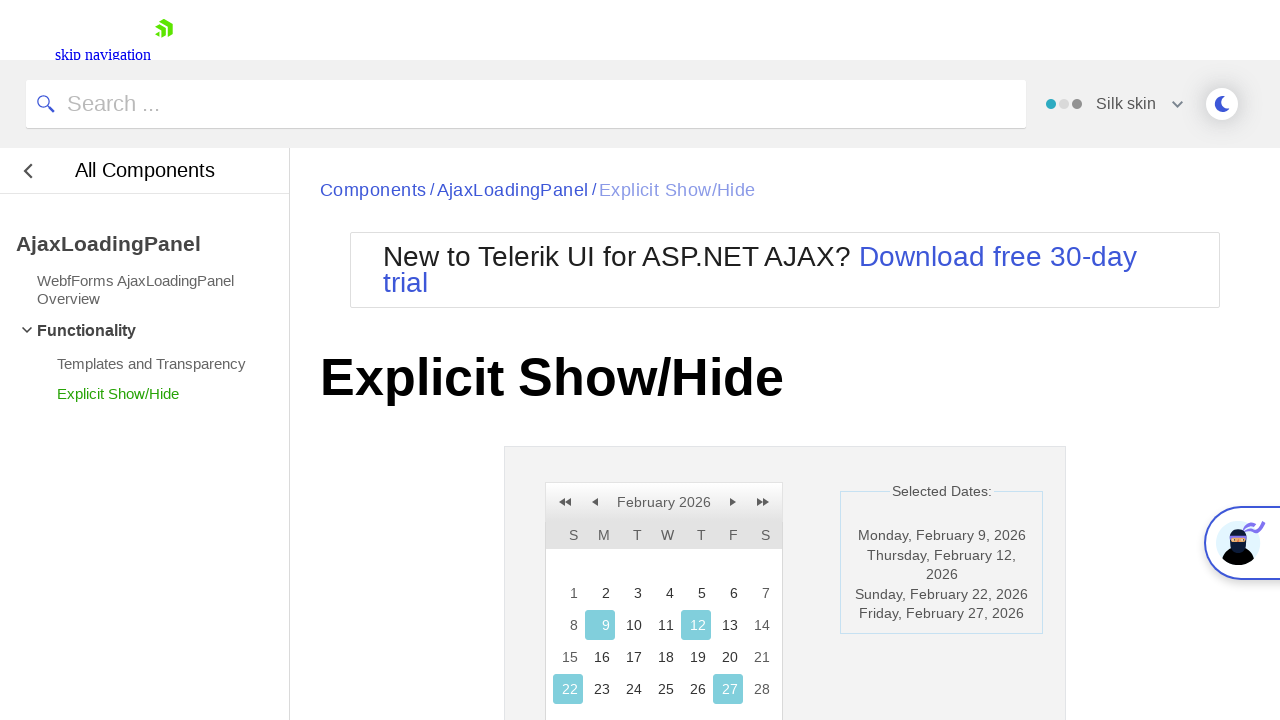

Retrieved class attribute from date cell
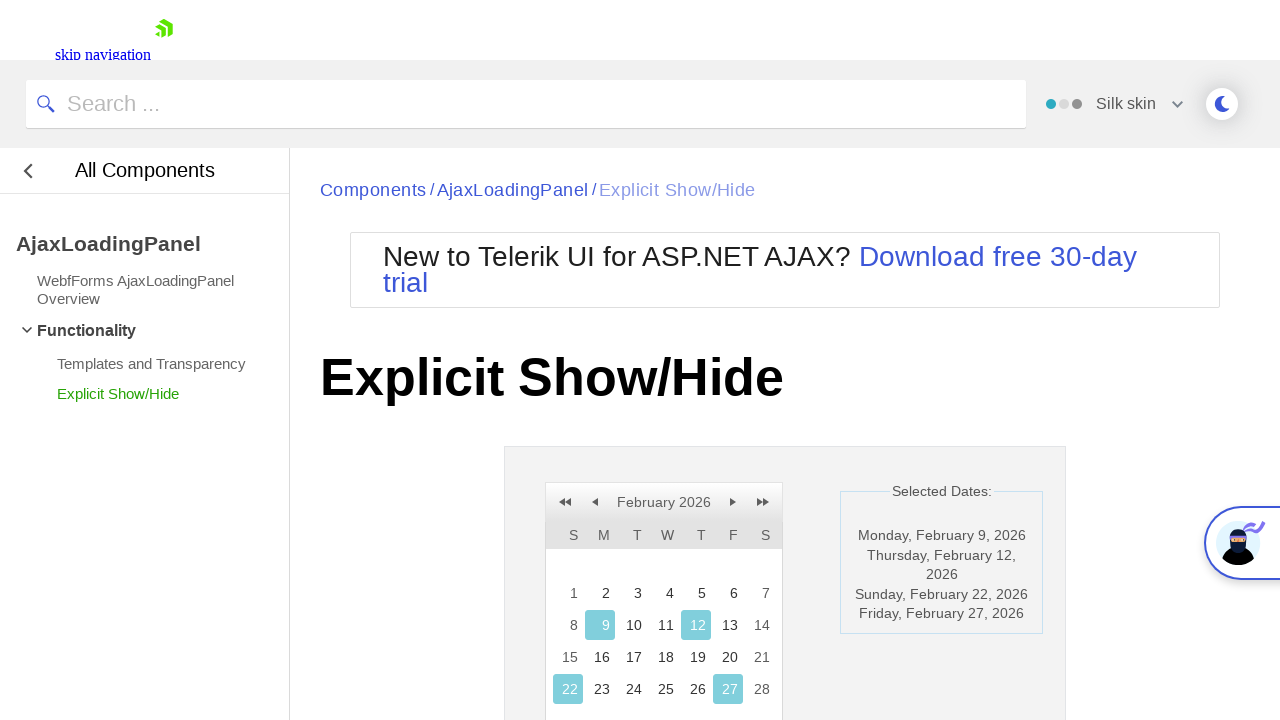

Retrieved text content from label span
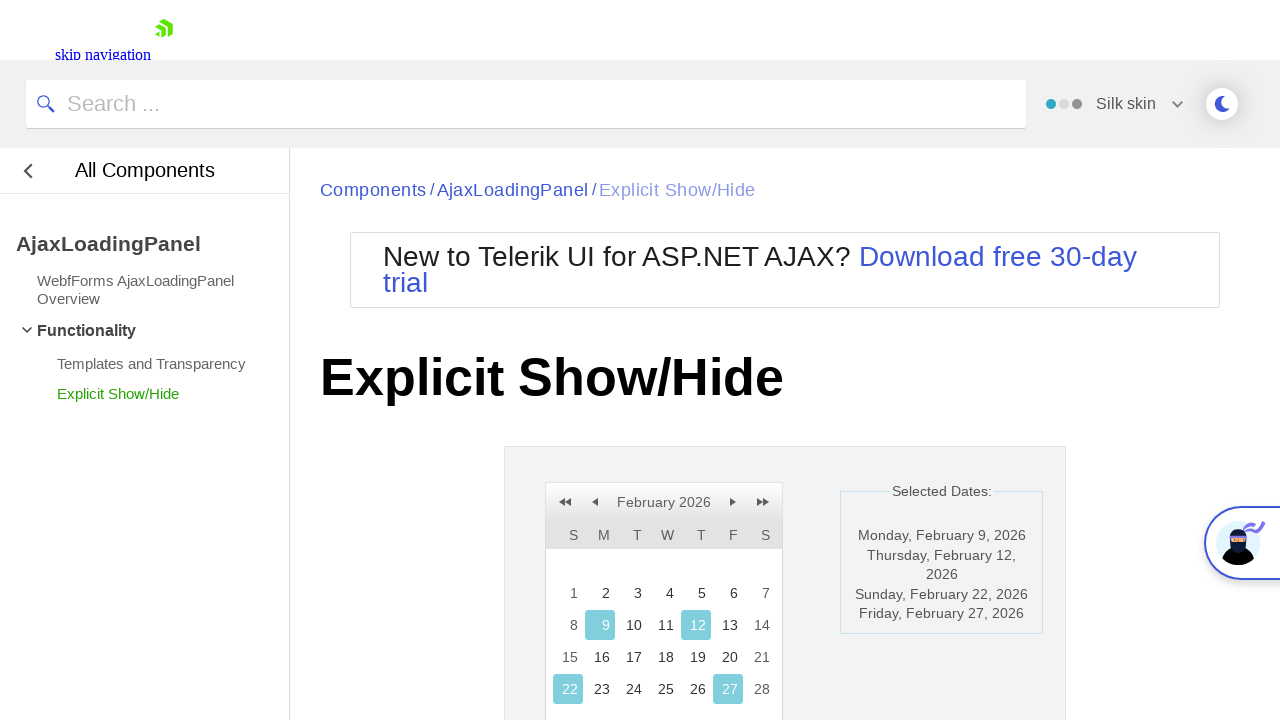

Retrieved innerText attribute from date cell
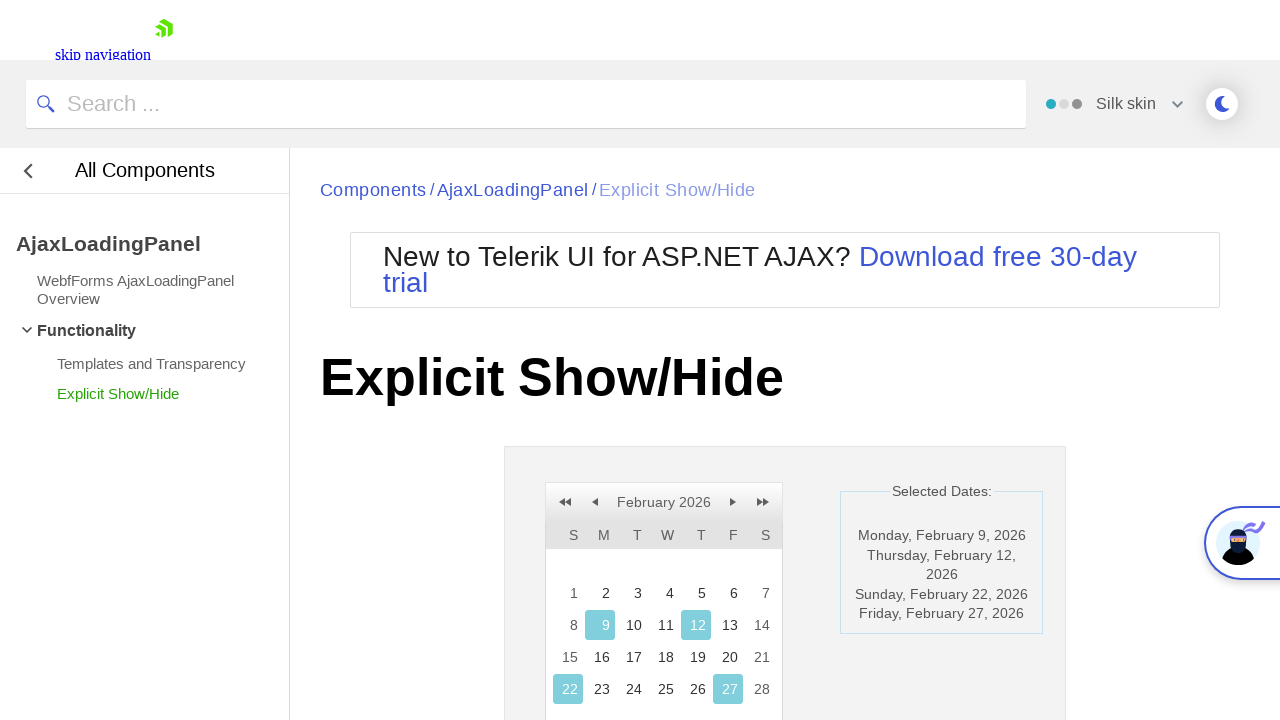

Retrieved title attribute from date cell
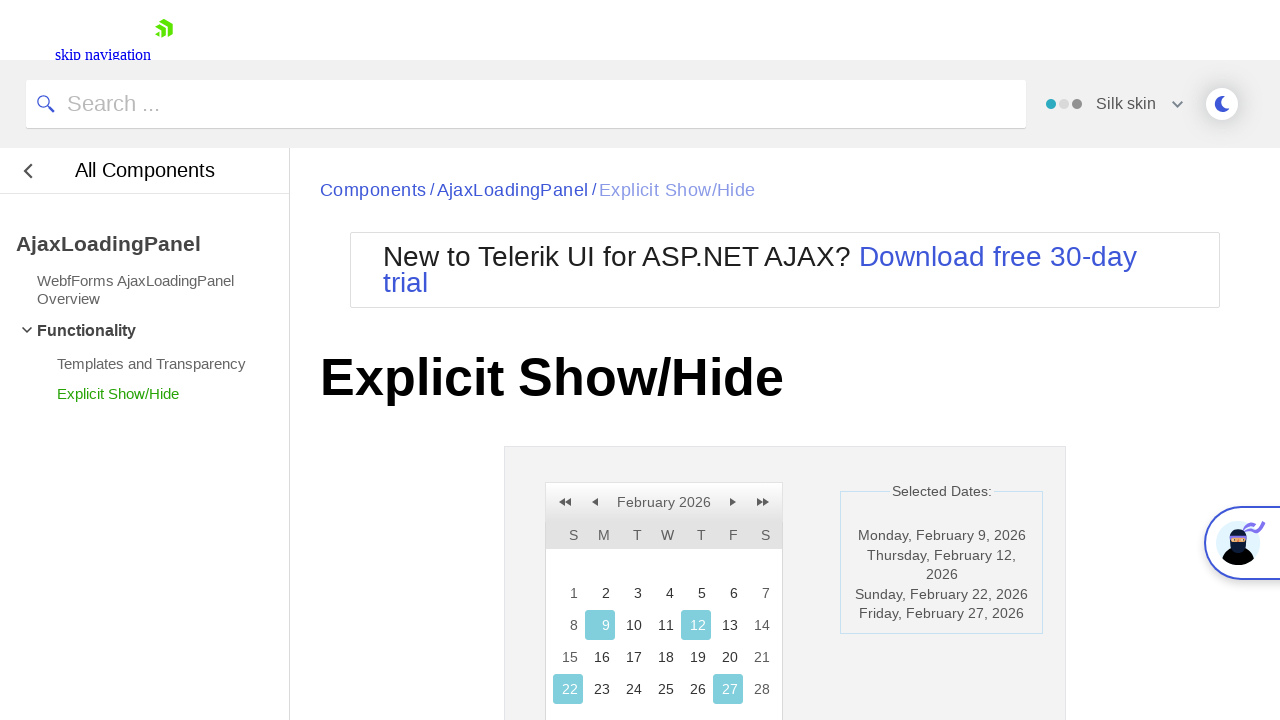

Retrieved class attribute from date cell
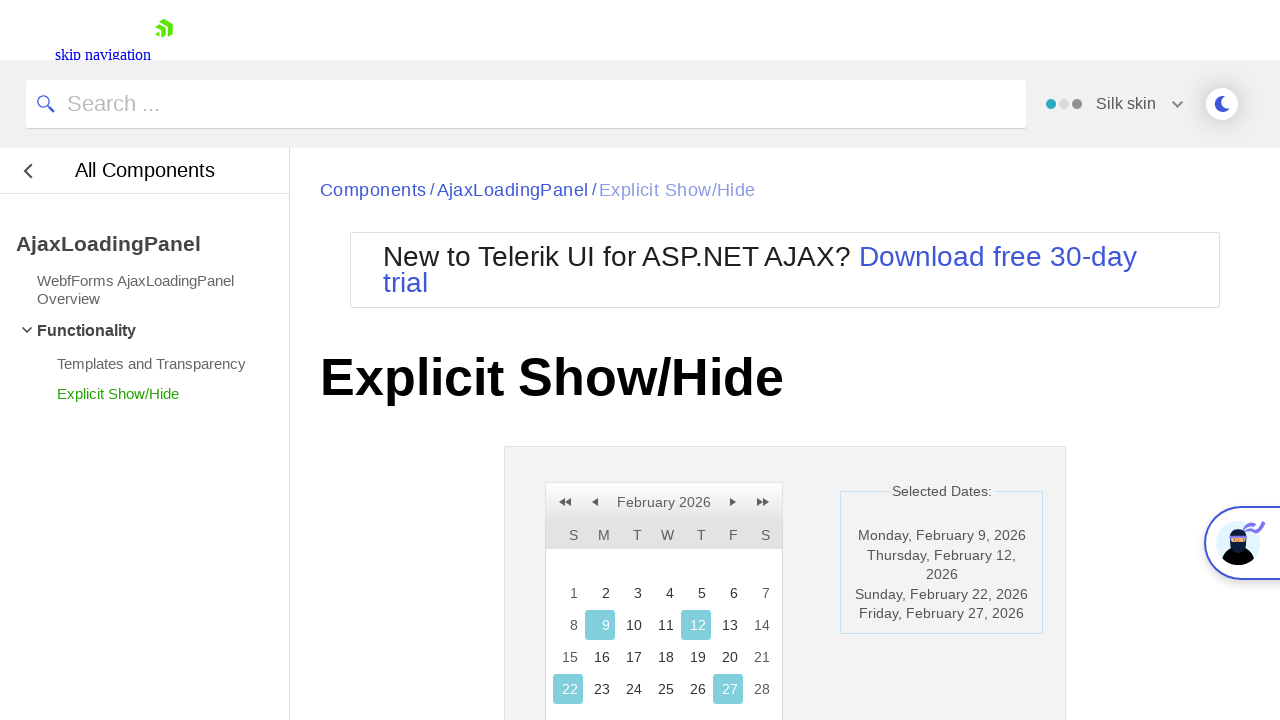

Retrieved text content from label span
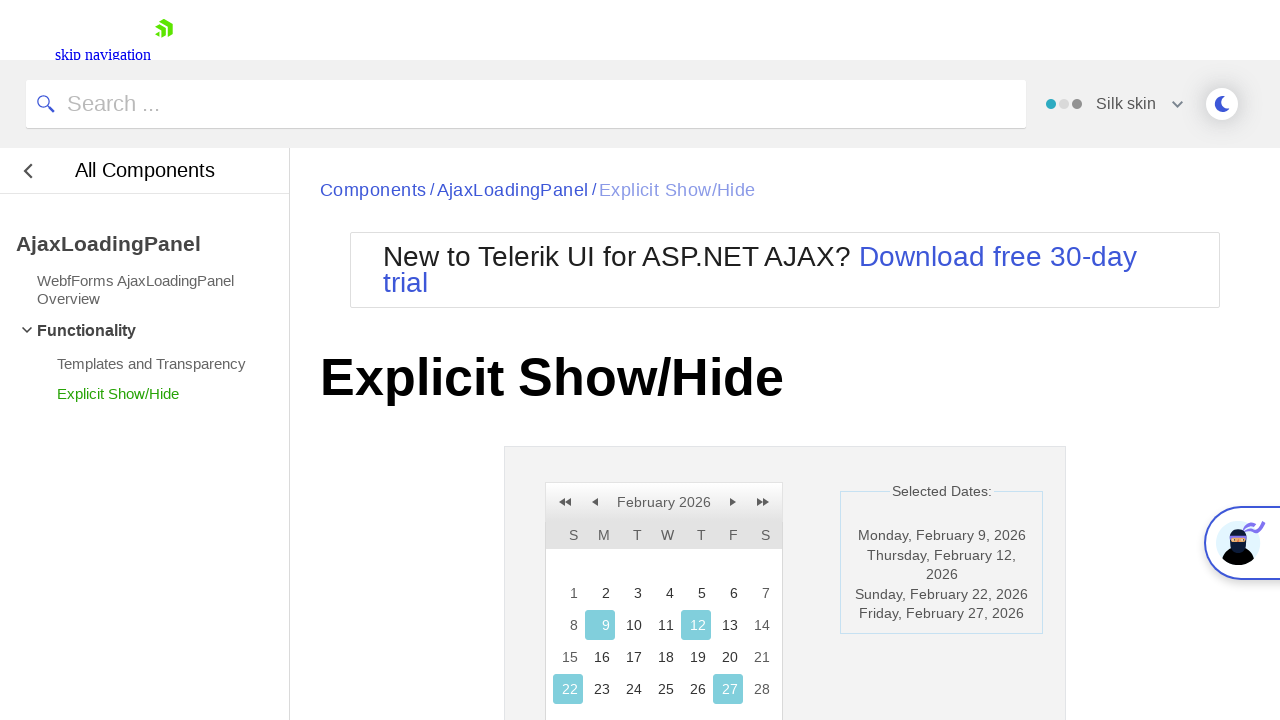

Retrieved innerText attribute from date cell
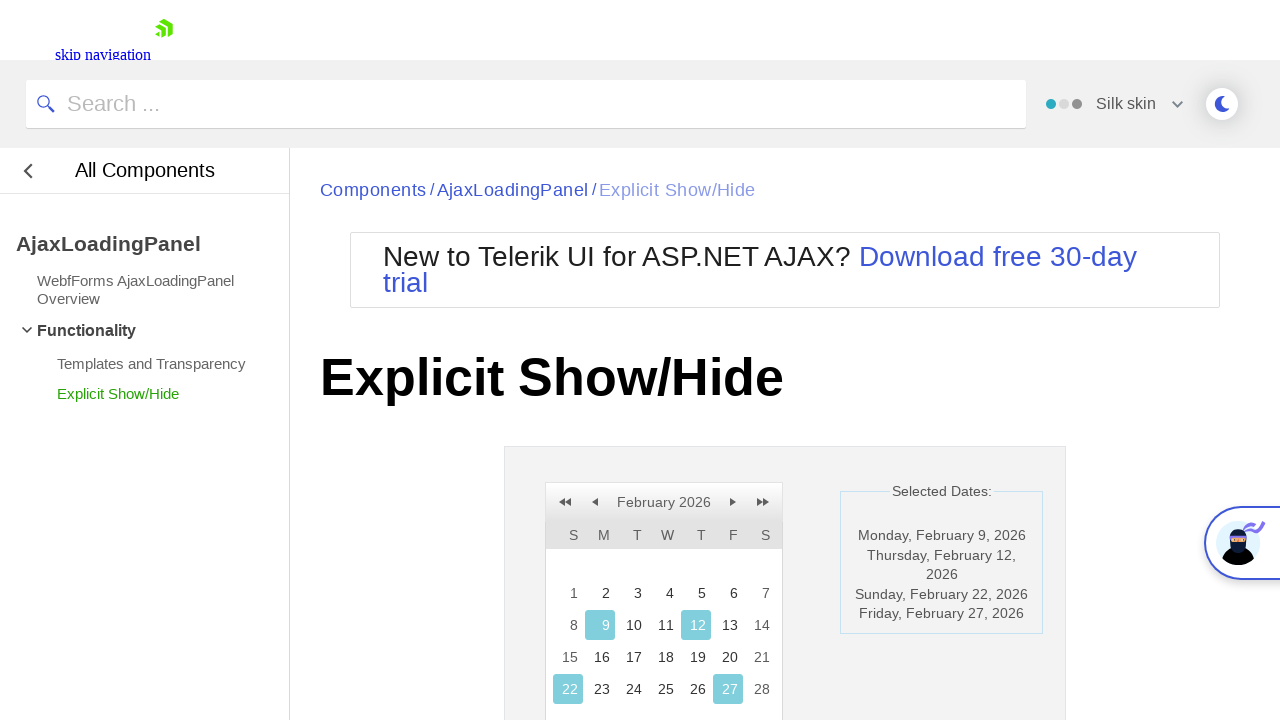

Retrieved title attribute from date cell
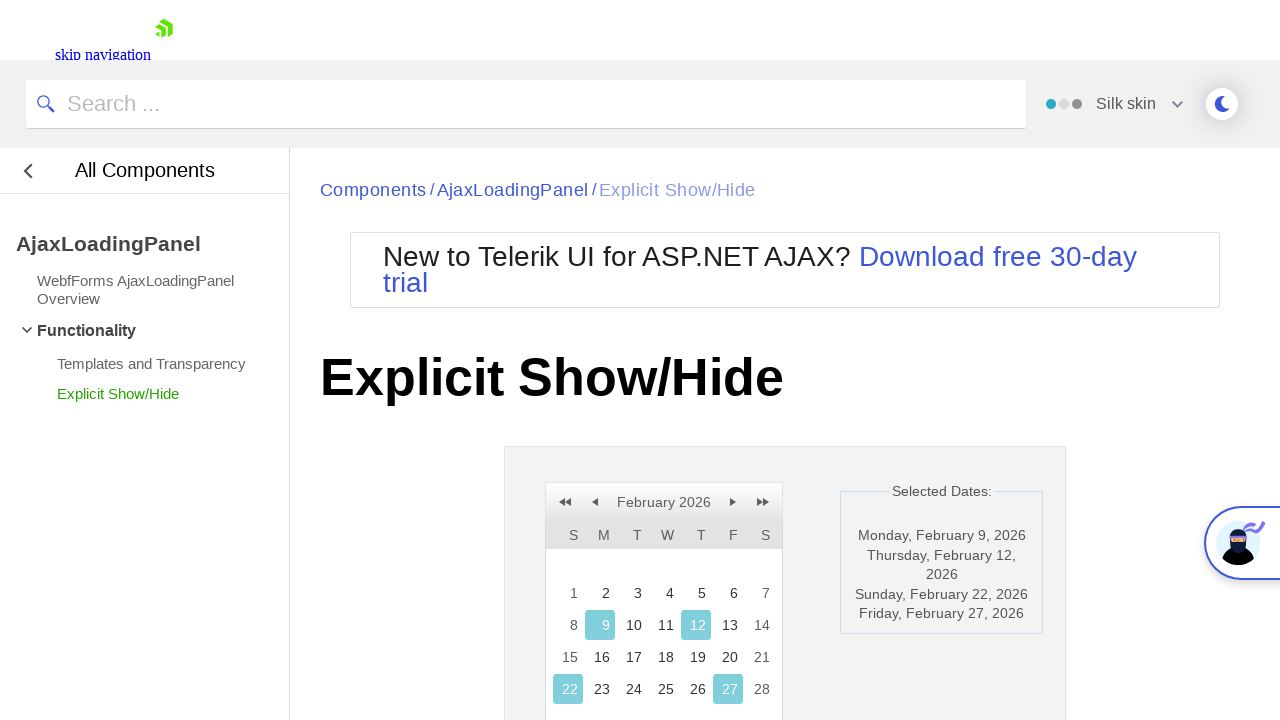

Retrieved class attribute from date cell
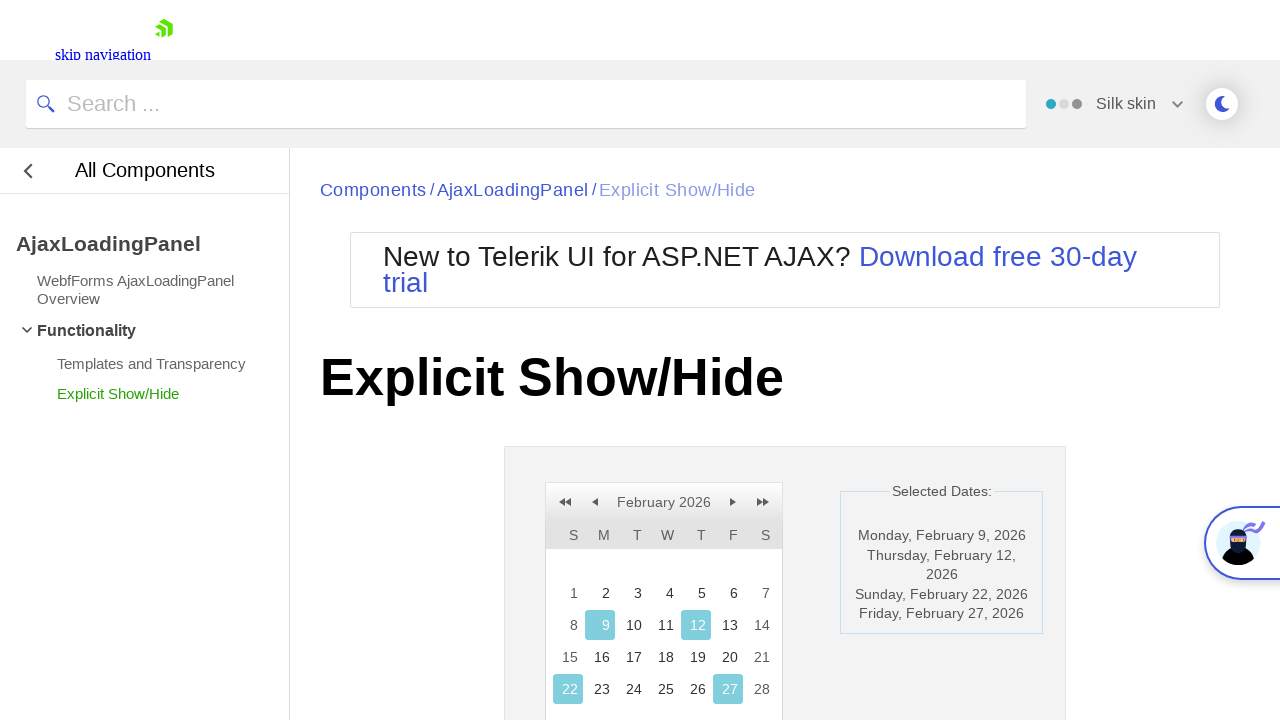

Retrieved text content from label span
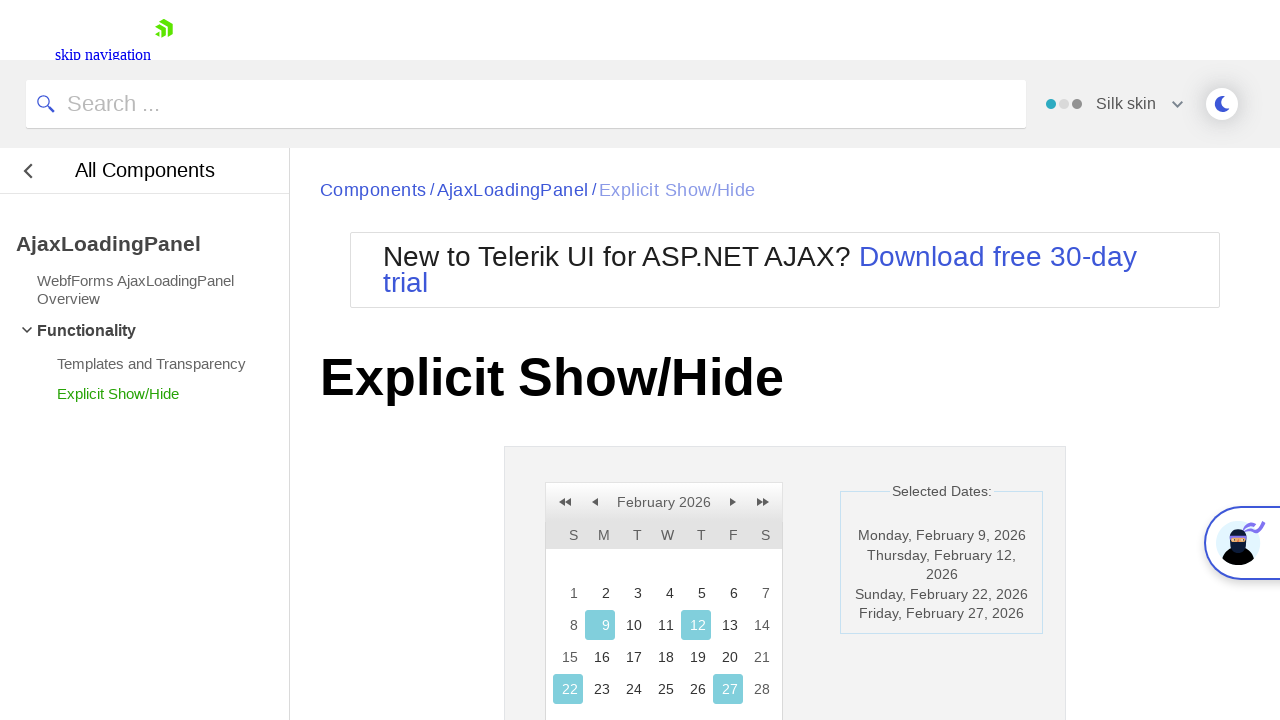

Retrieved innerText attribute from date cell
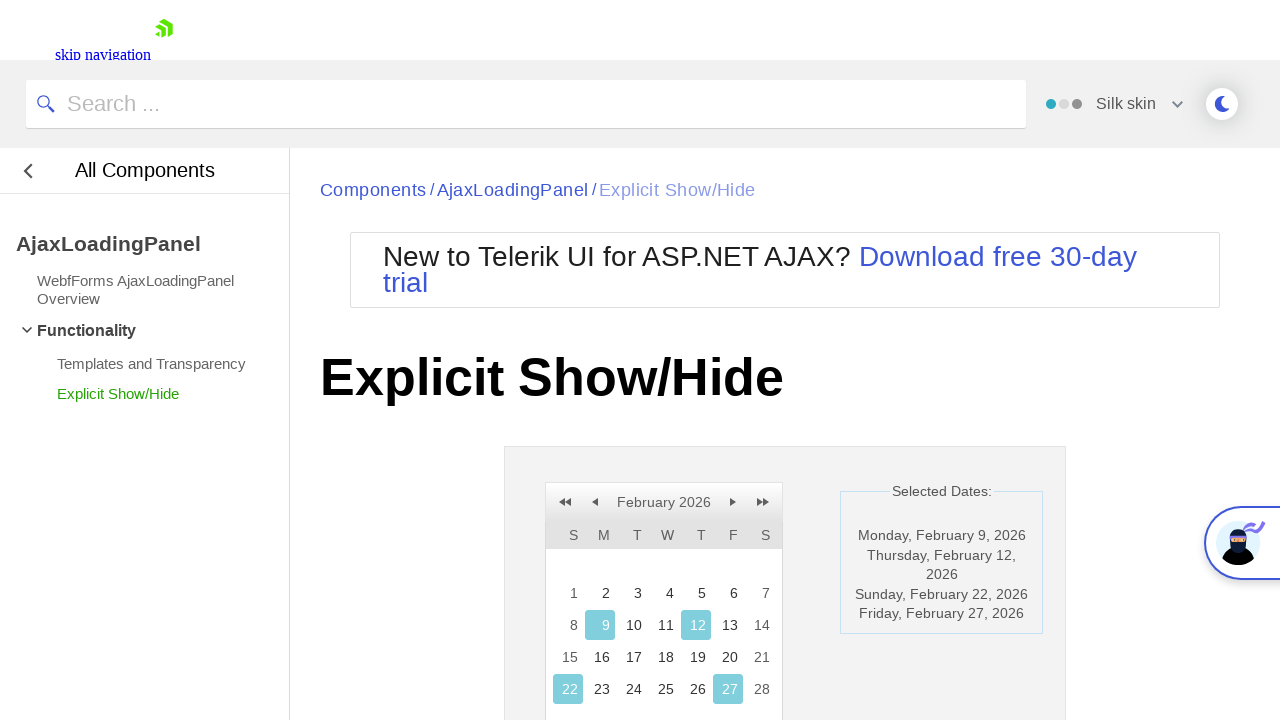

Retrieved title attribute from date cell
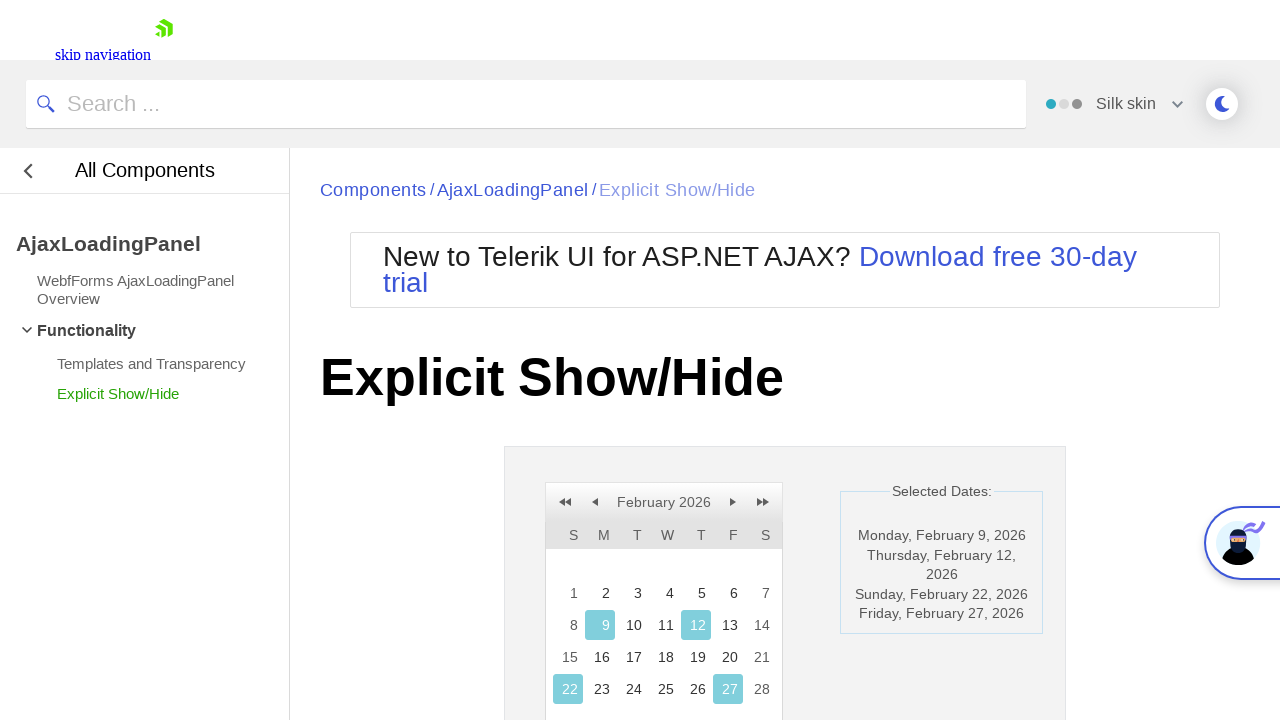

Retrieved class attribute from date cell
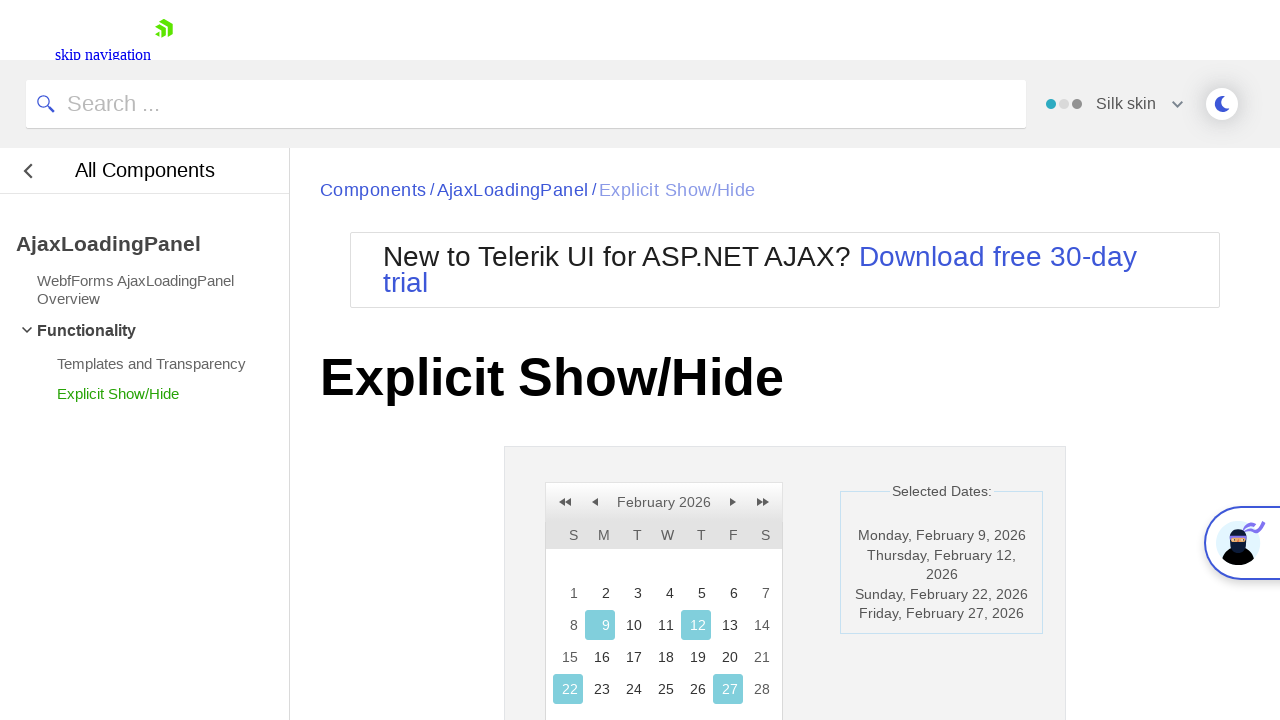

Retrieved text content from label span
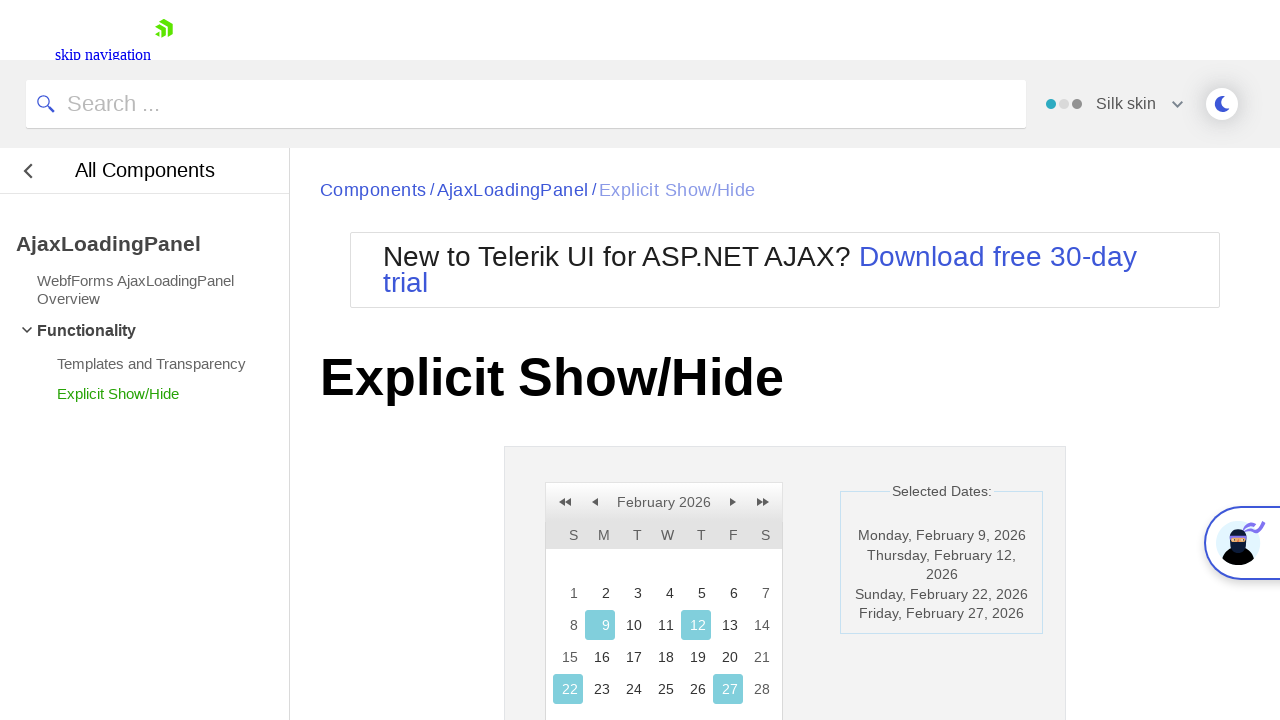

Retrieved innerText attribute from date cell
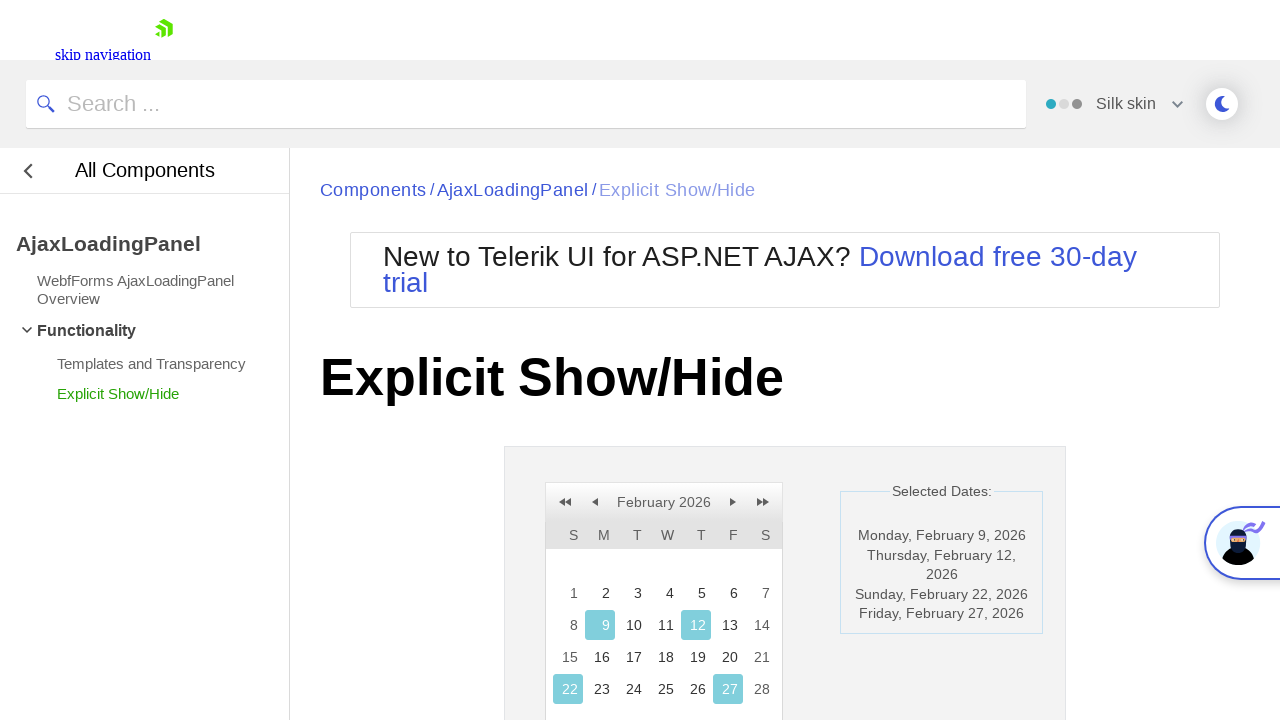

Retrieved title attribute from date cell
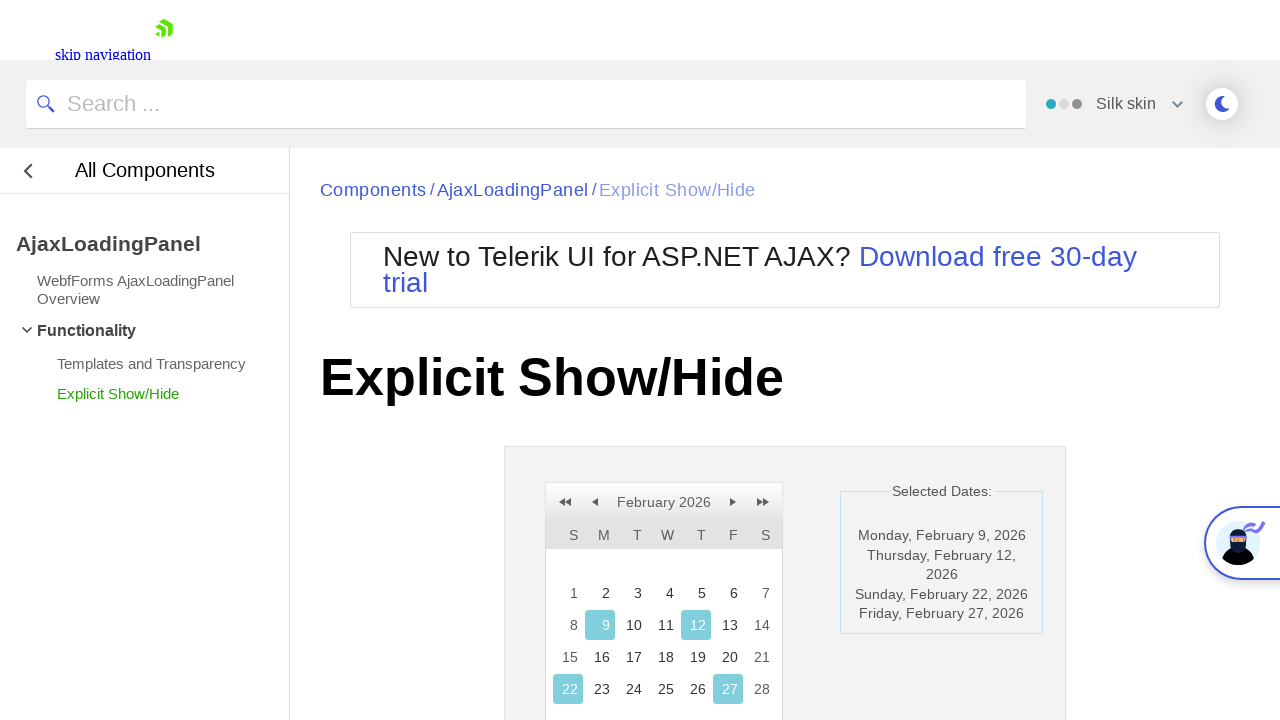

Retrieved class attribute from date cell
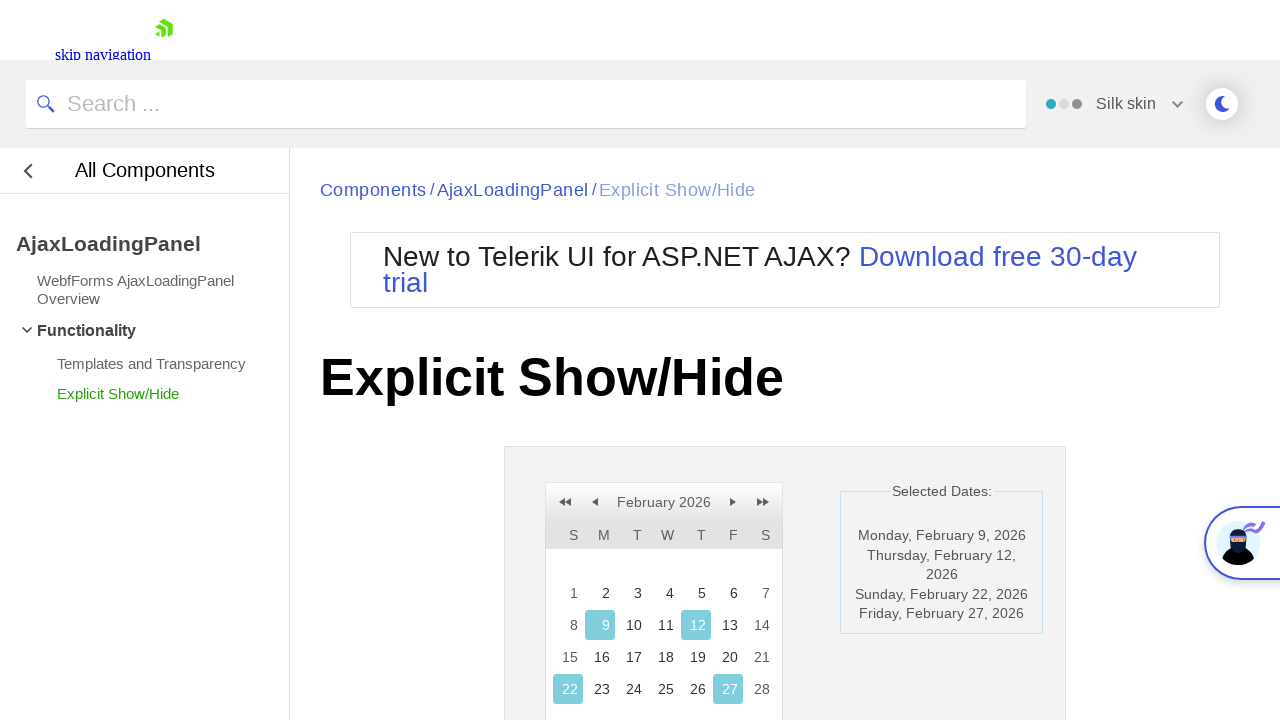

Retrieved text content from label span
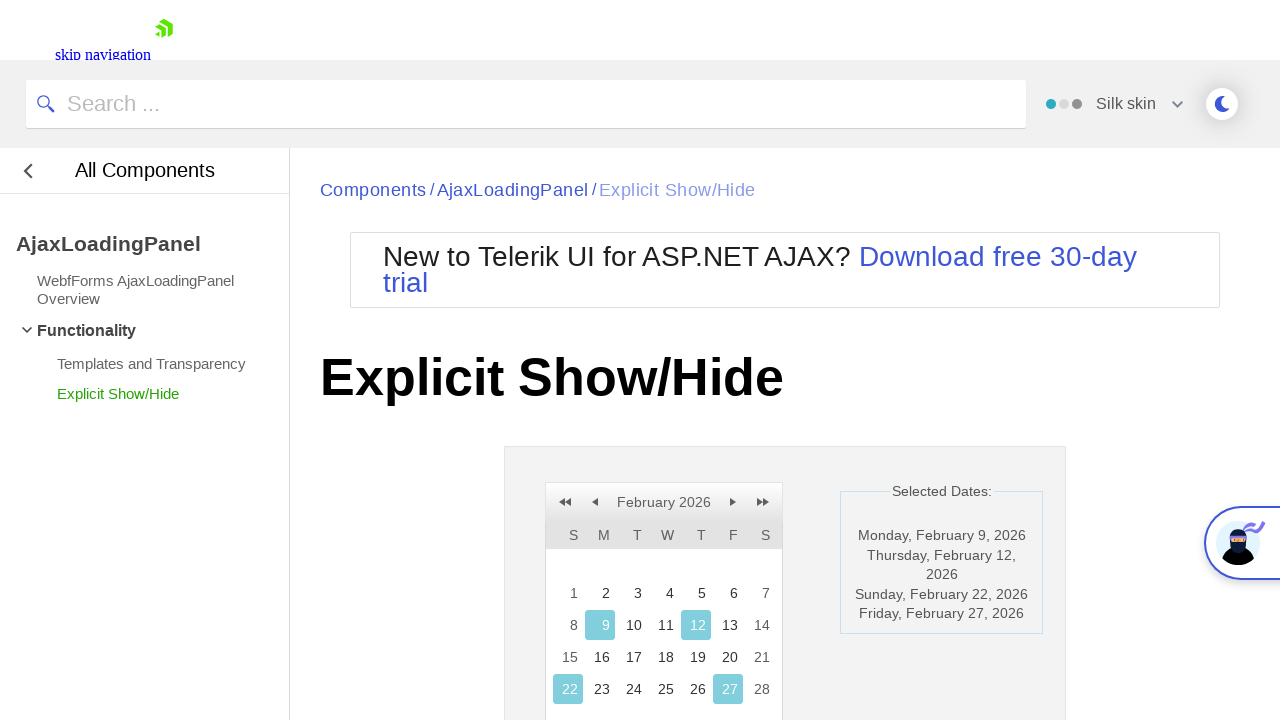

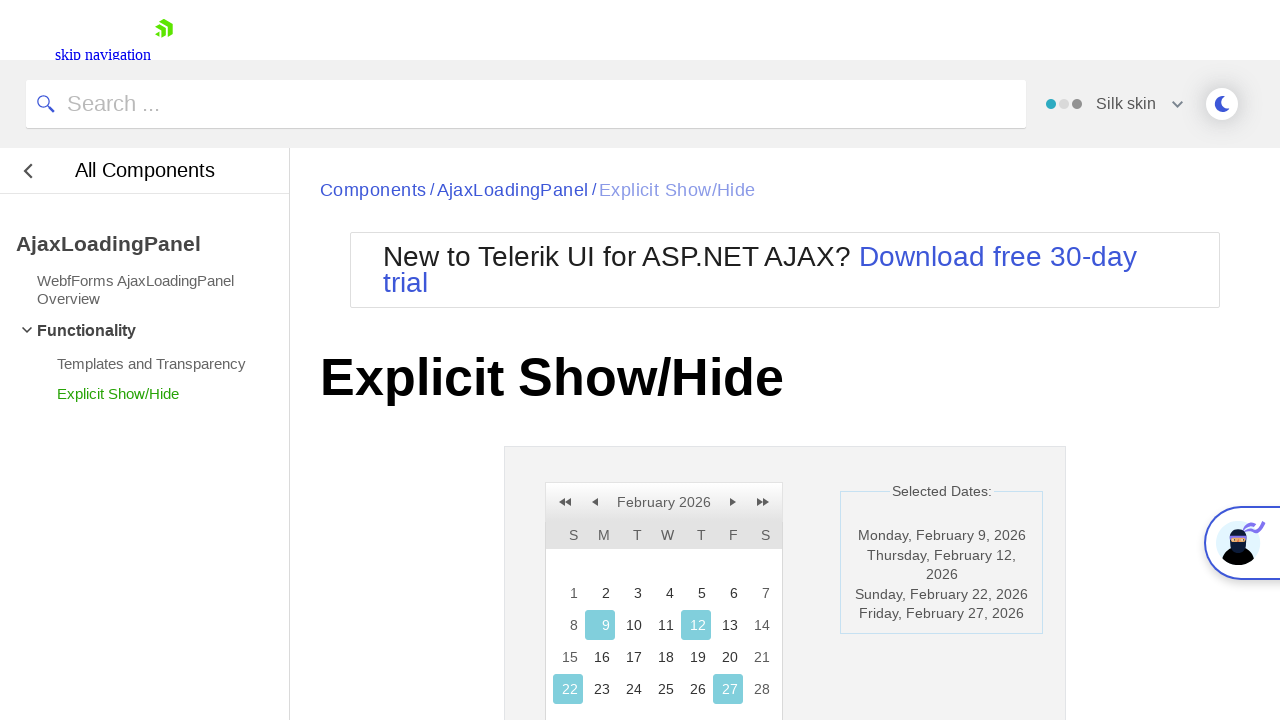